Tests filling a large form by entering text into all input fields and clicking the submit button

Starting URL: http://suninjuly.github.io/huge_form.html

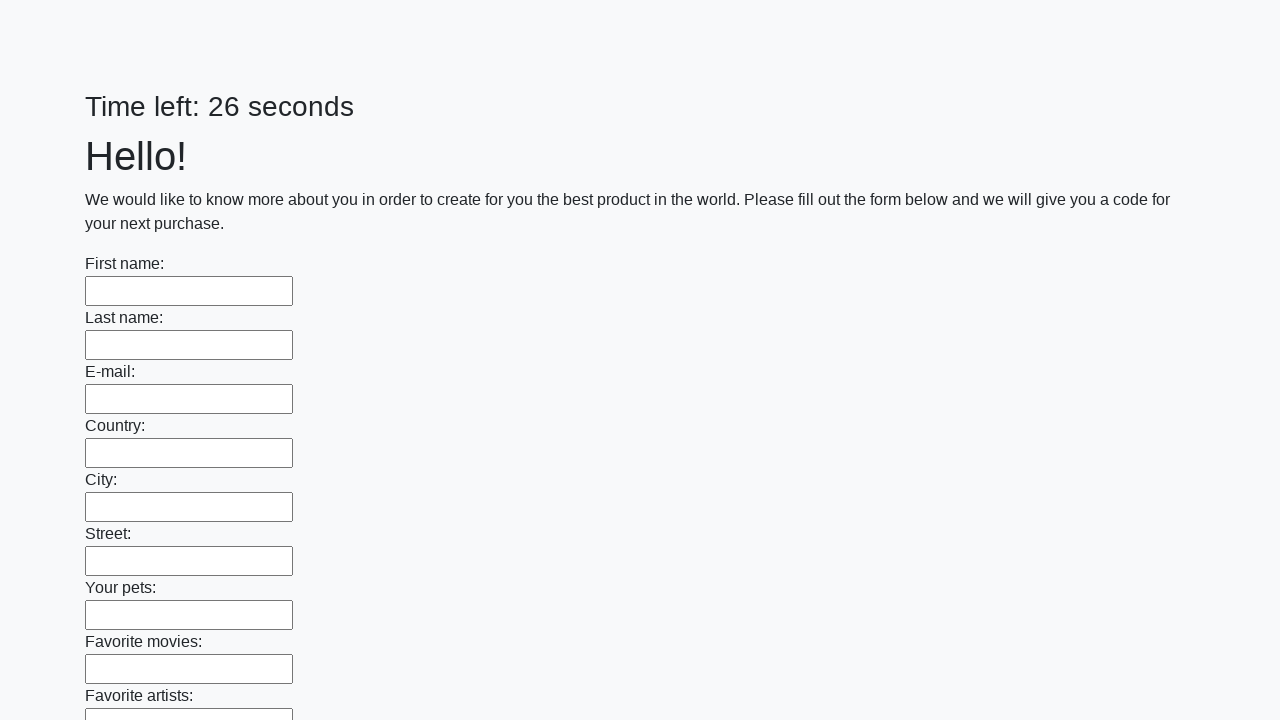

Located all input elements on the form
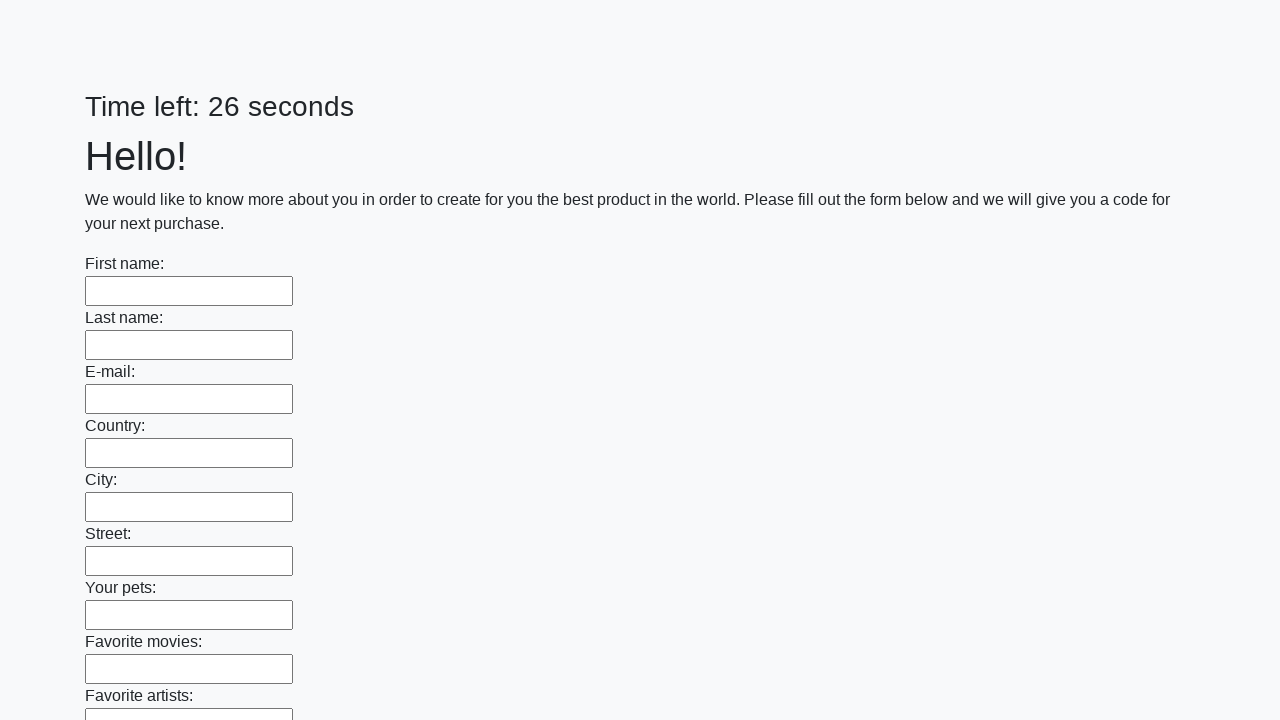

Filled input field with text 'Т' on input >> nth=0
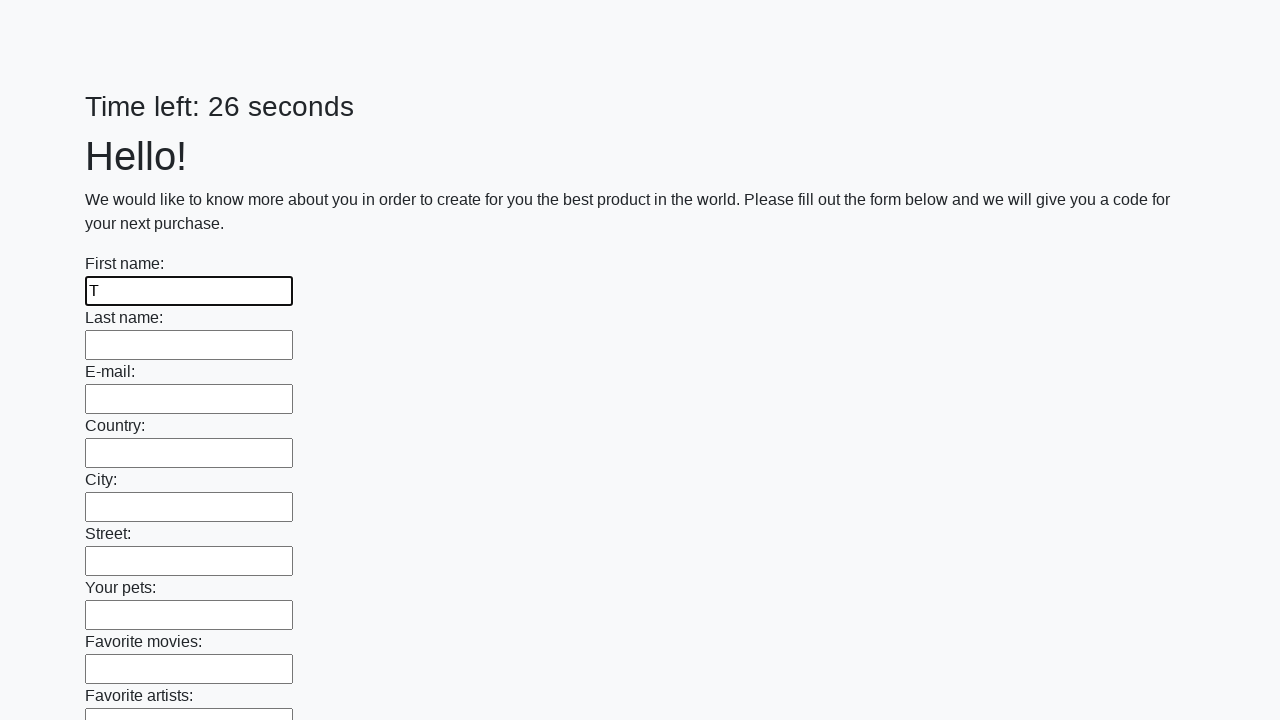

Filled input field with text 'Т' on input >> nth=1
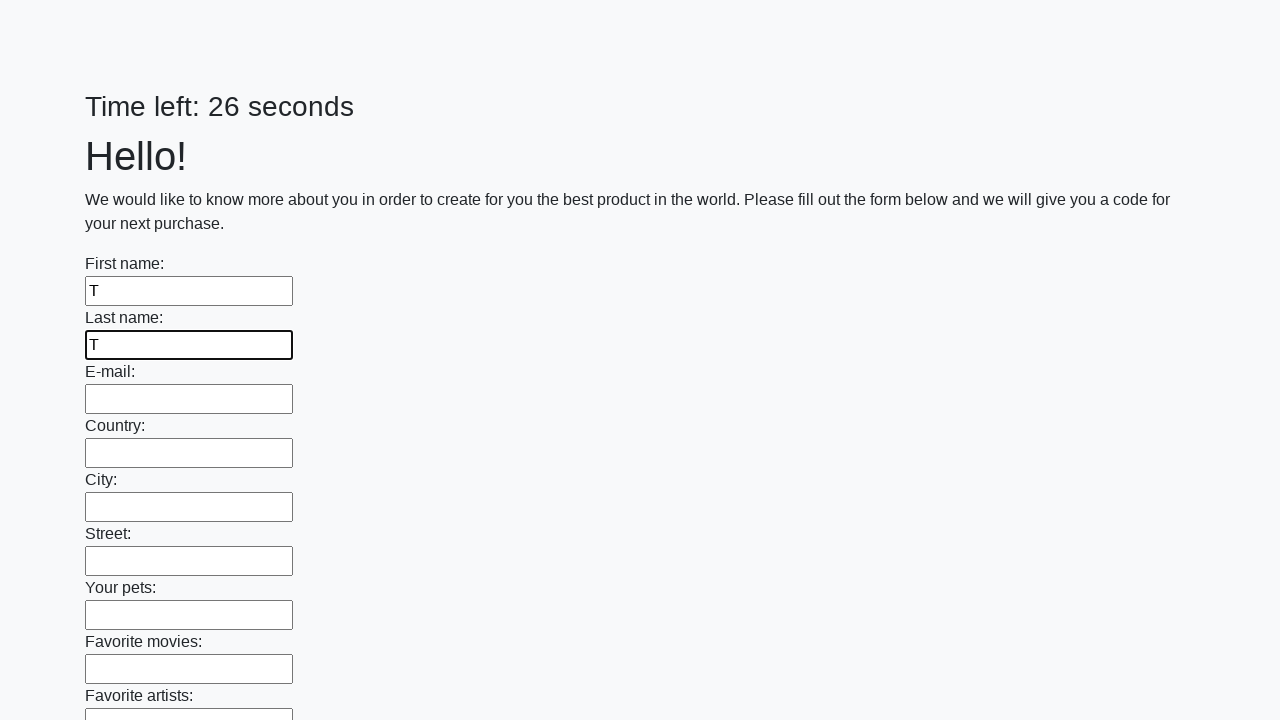

Filled input field with text 'Т' on input >> nth=2
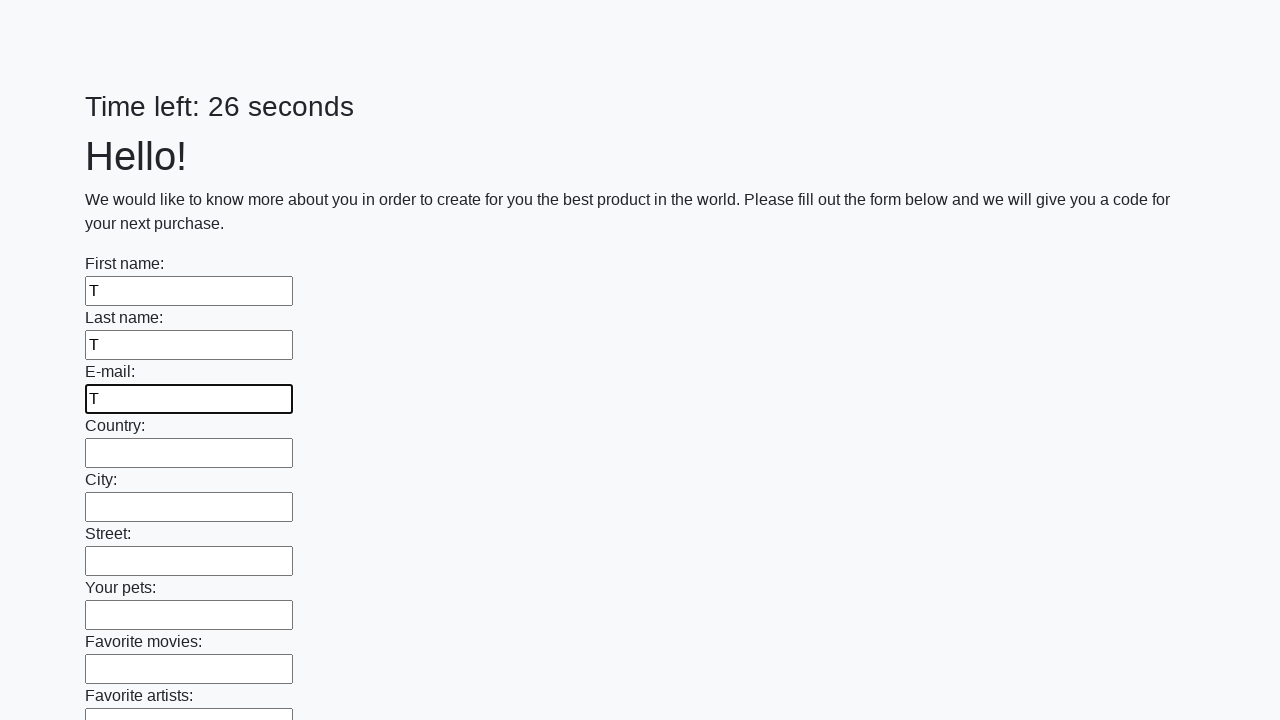

Filled input field with text 'Т' on input >> nth=3
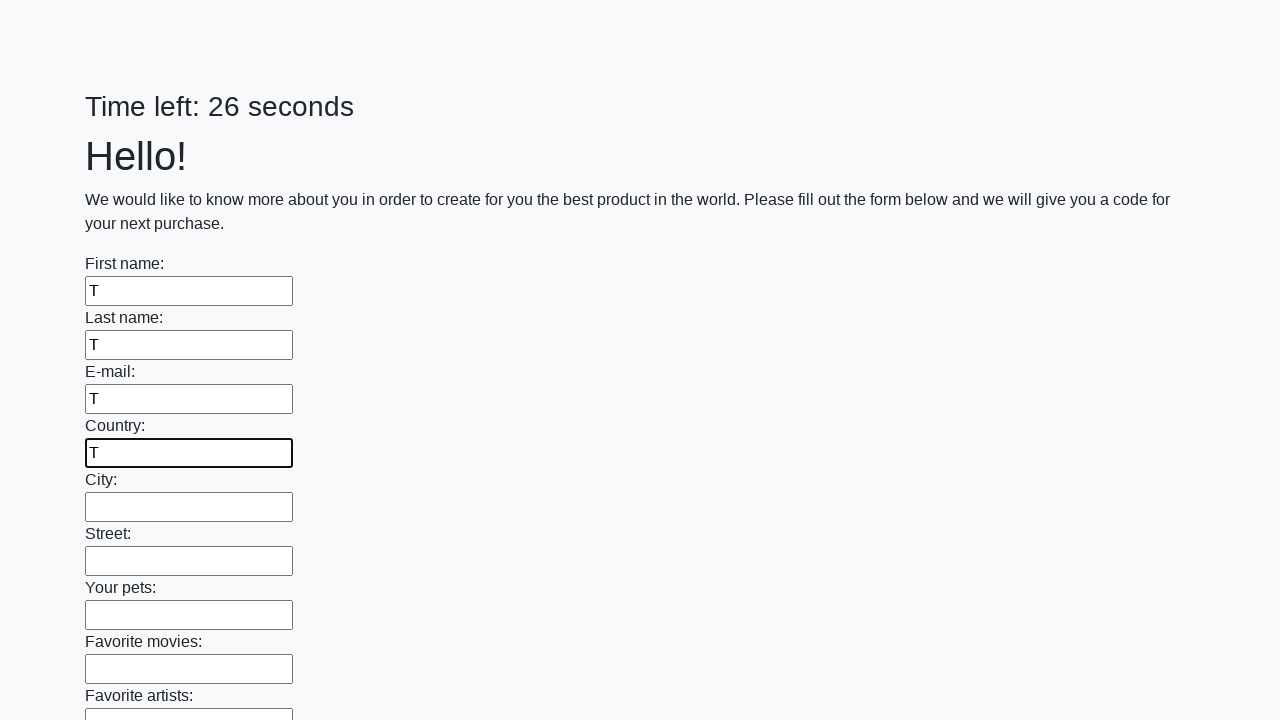

Filled input field with text 'Т' on input >> nth=4
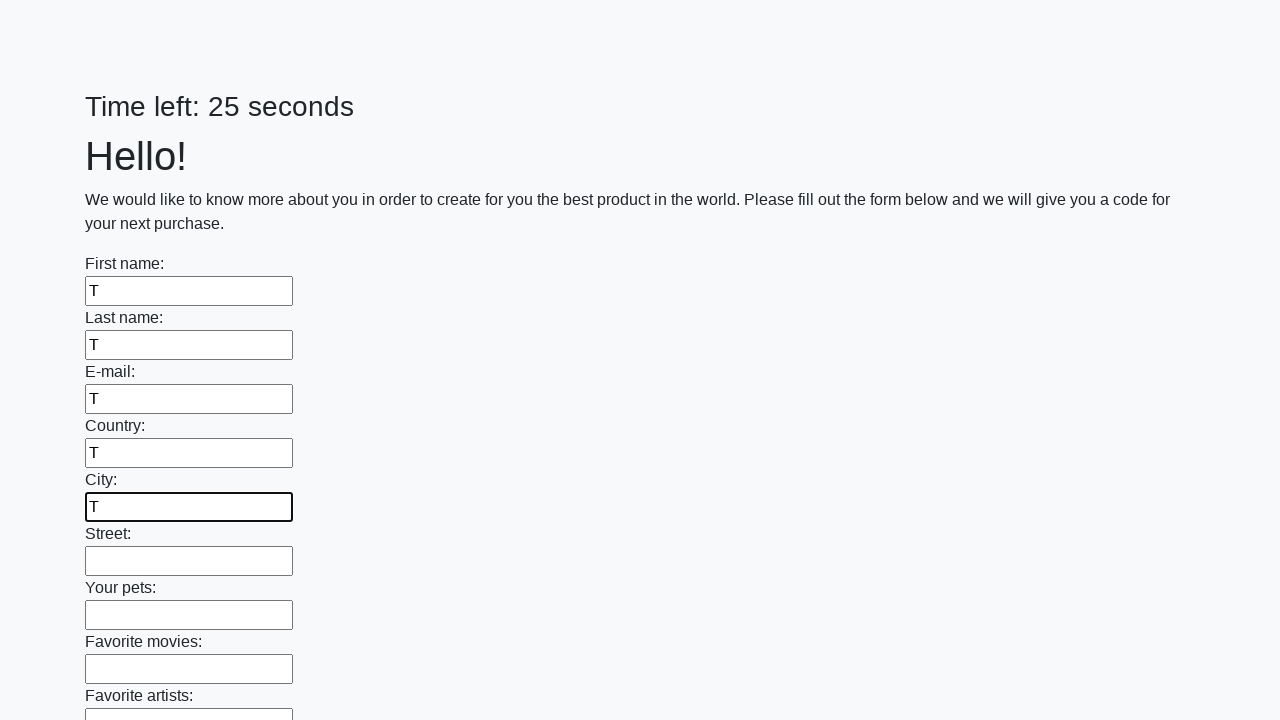

Filled input field with text 'Т' on input >> nth=5
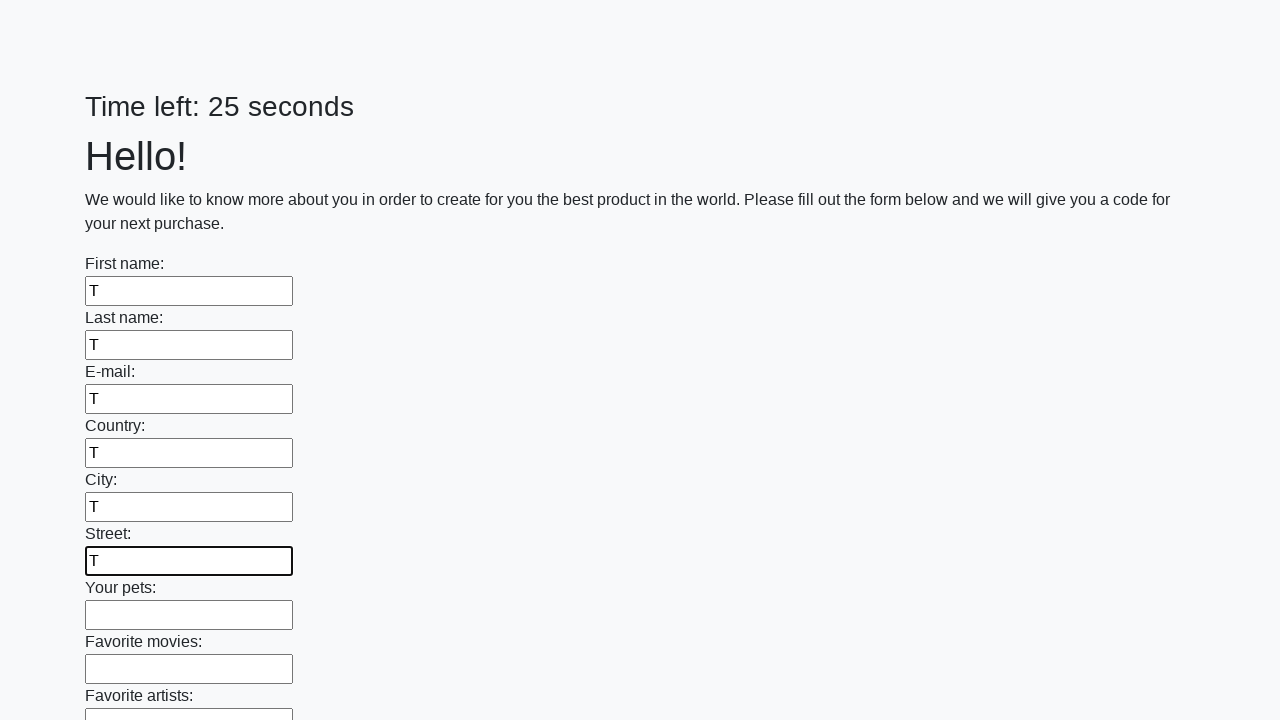

Filled input field with text 'Т' on input >> nth=6
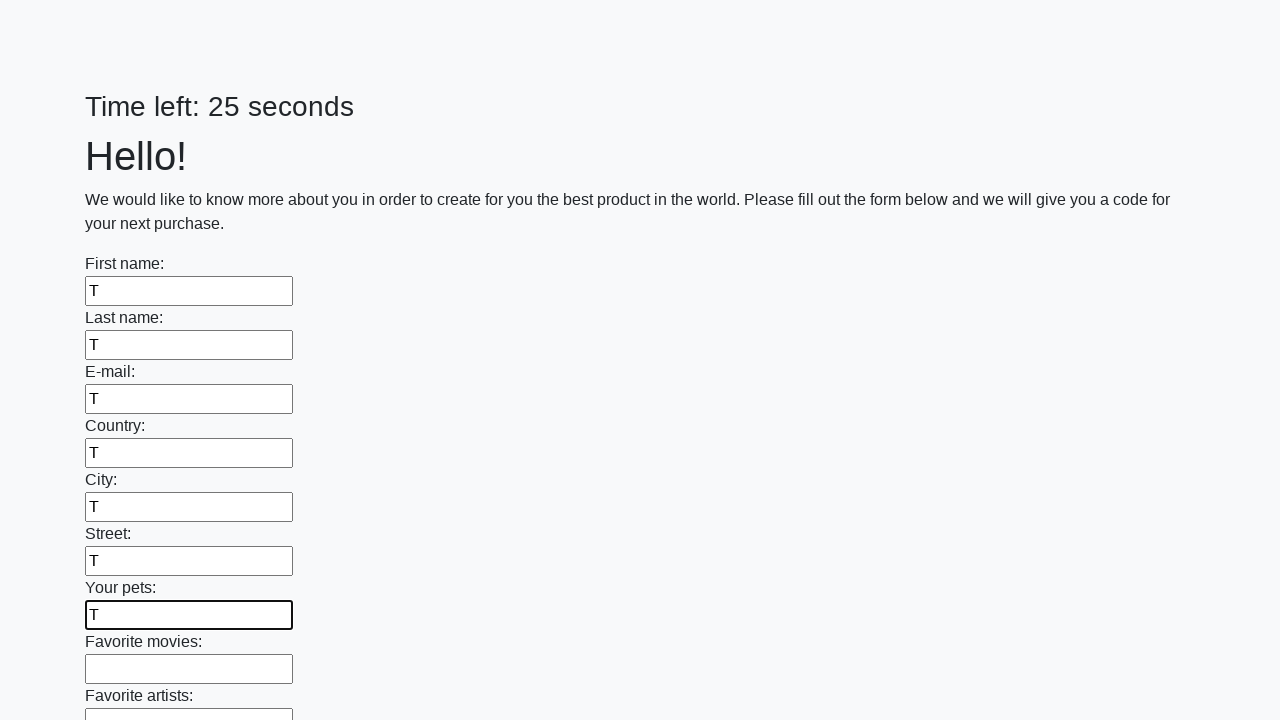

Filled input field with text 'Т' on input >> nth=7
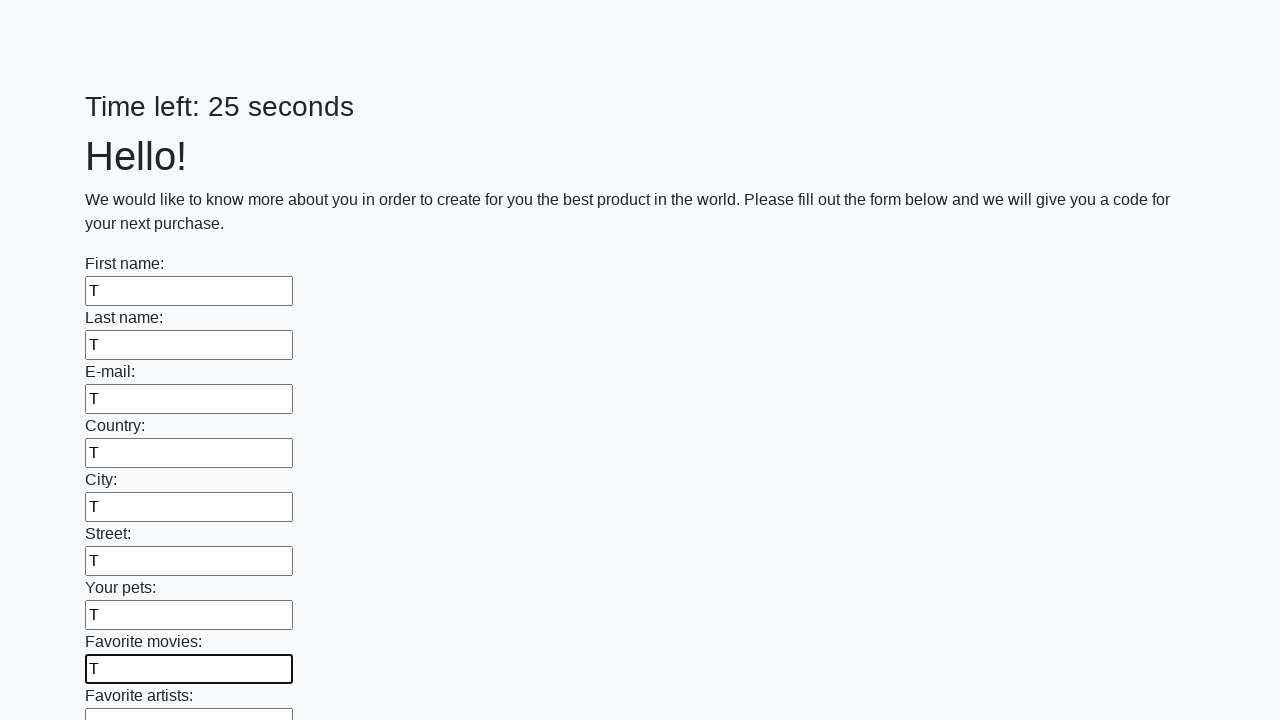

Filled input field with text 'Т' on input >> nth=8
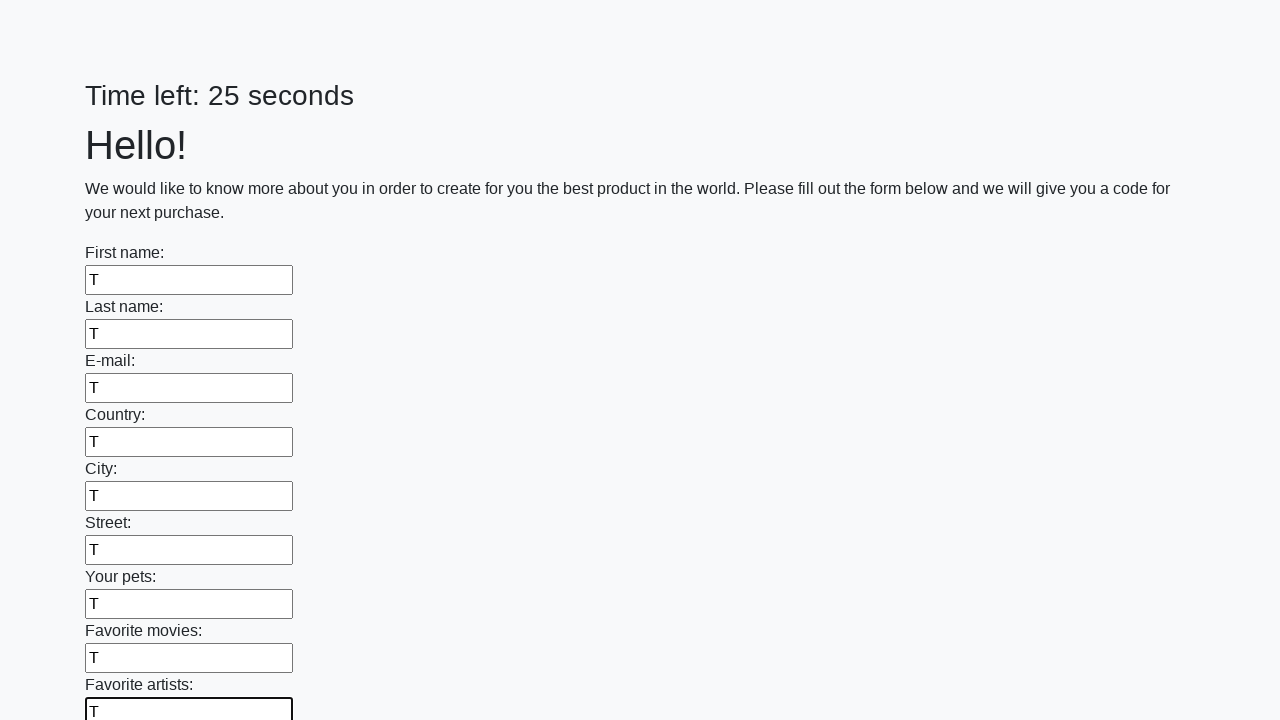

Filled input field with text 'Т' on input >> nth=9
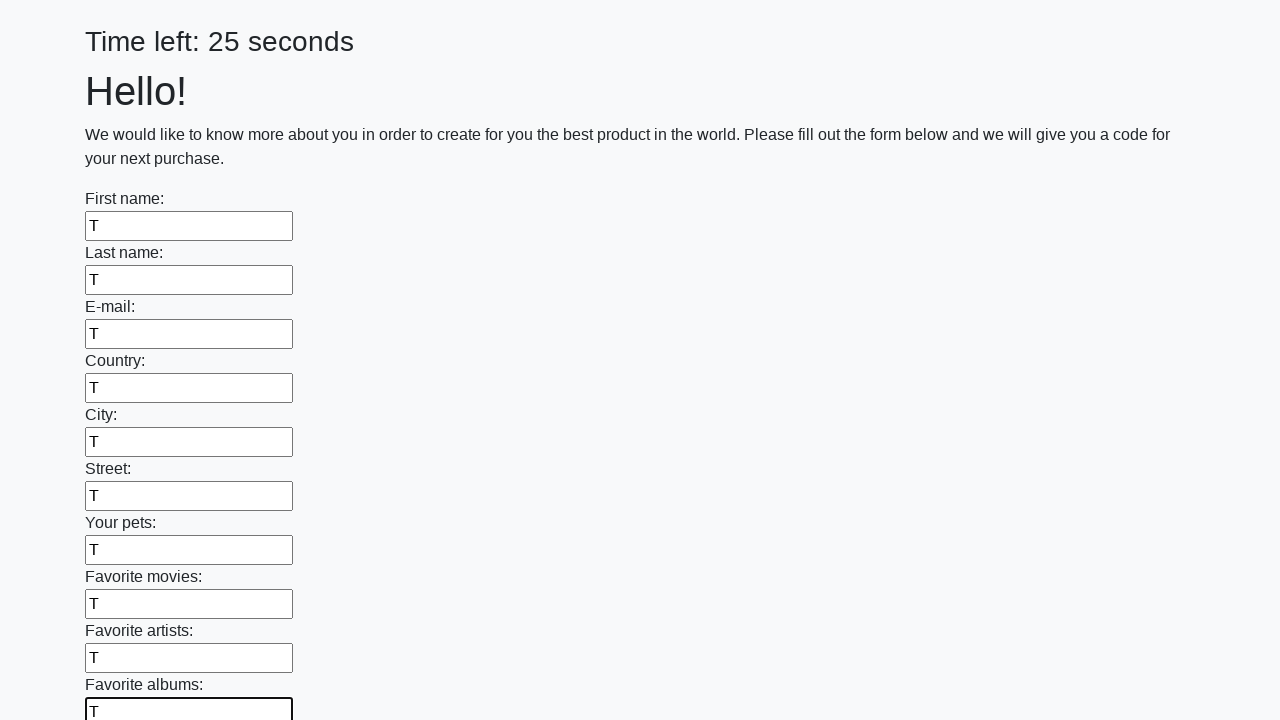

Filled input field with text 'Т' on input >> nth=10
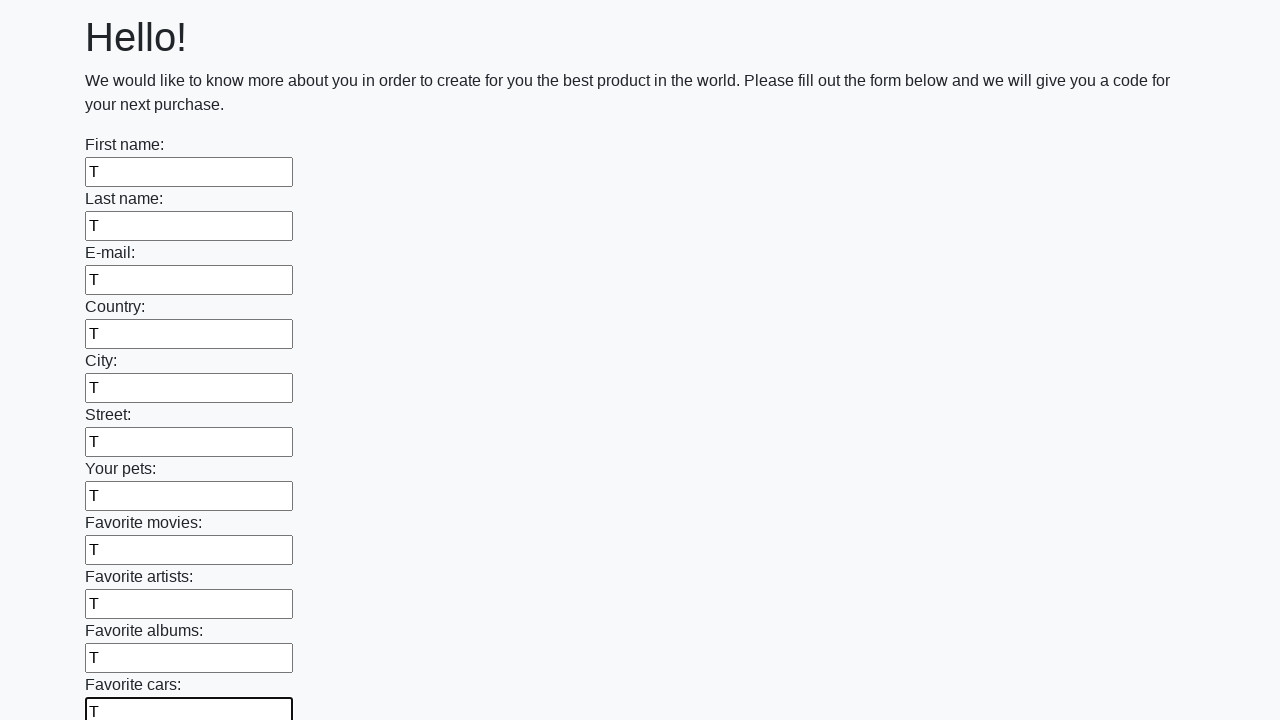

Filled input field with text 'Т' on input >> nth=11
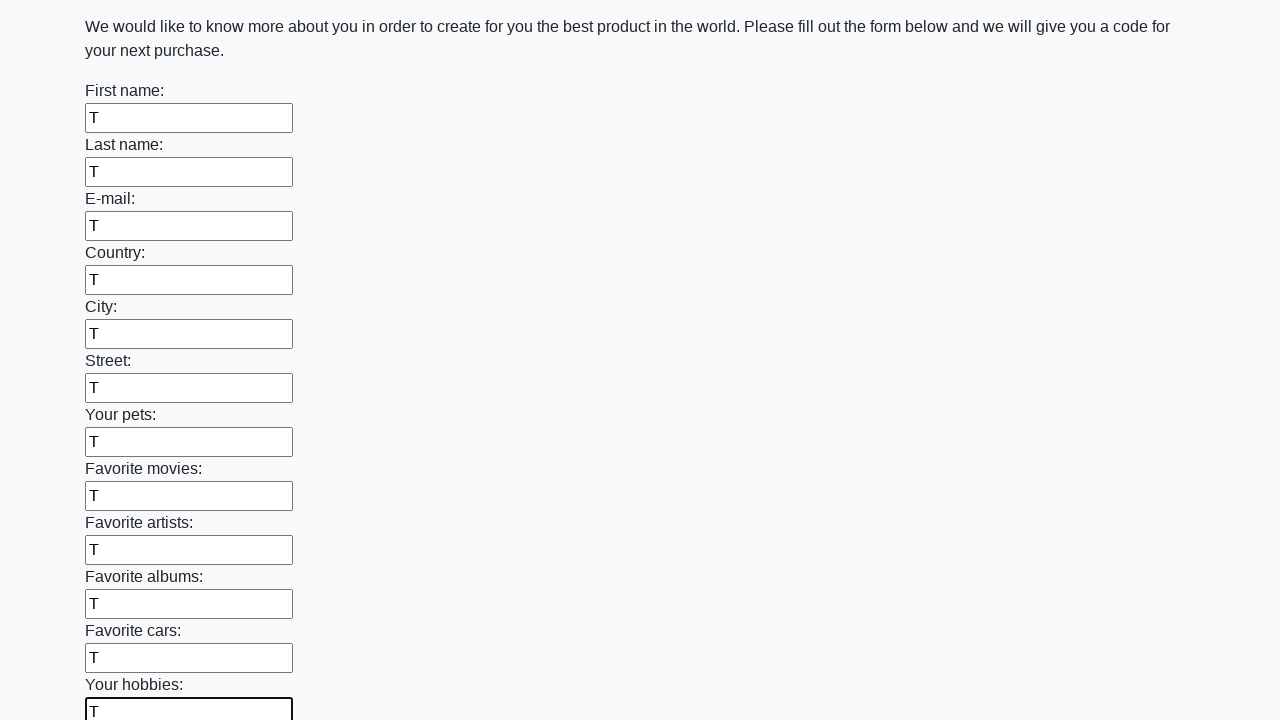

Filled input field with text 'Т' on input >> nth=12
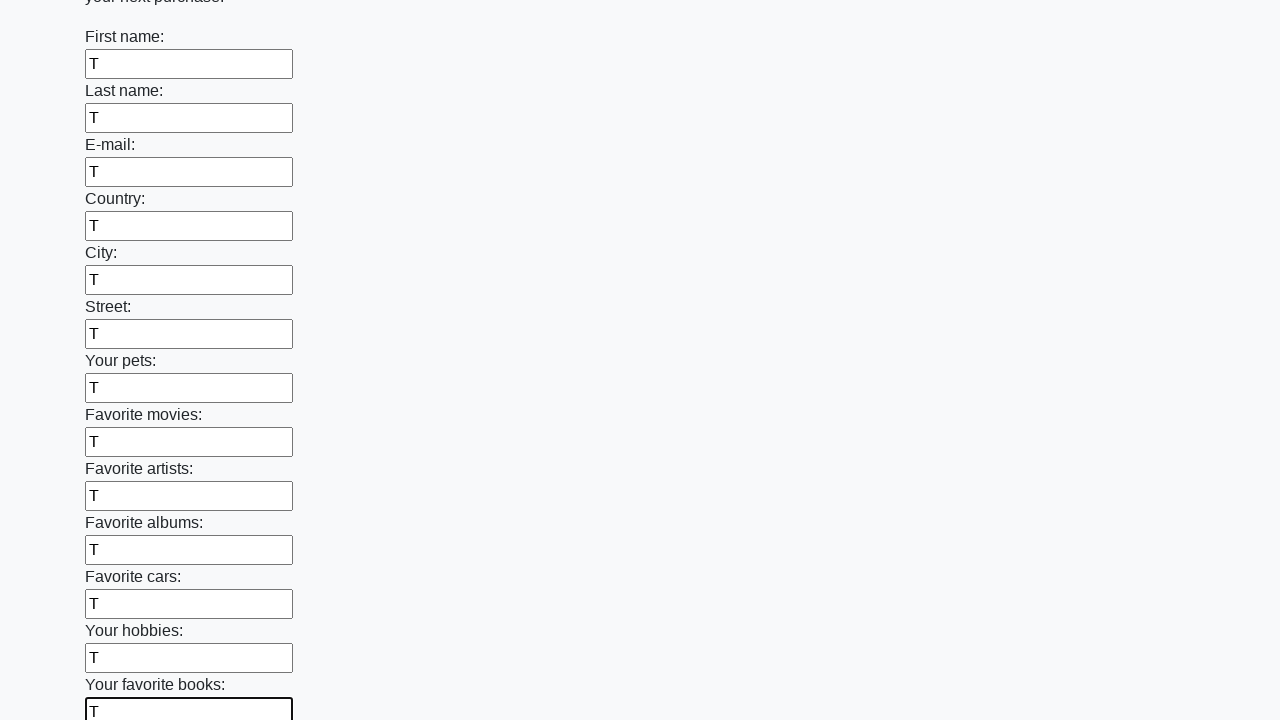

Filled input field with text 'Т' on input >> nth=13
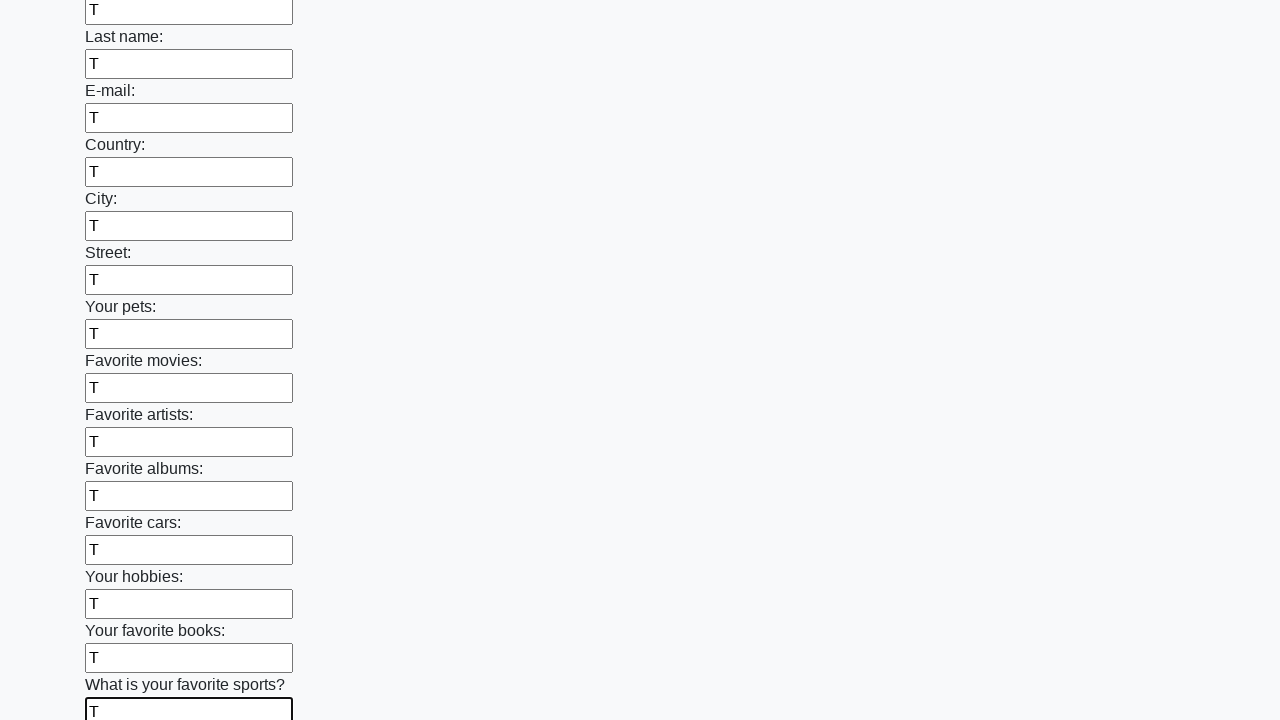

Filled input field with text 'Т' on input >> nth=14
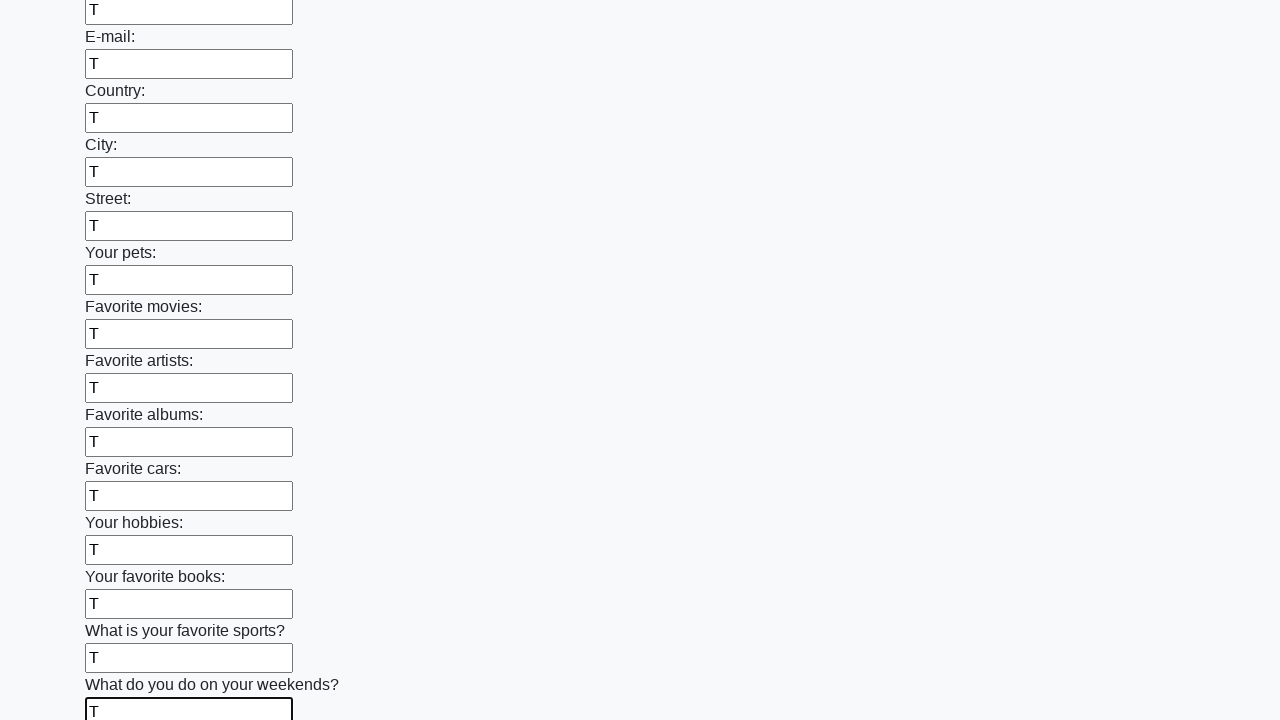

Filled input field with text 'Т' on input >> nth=15
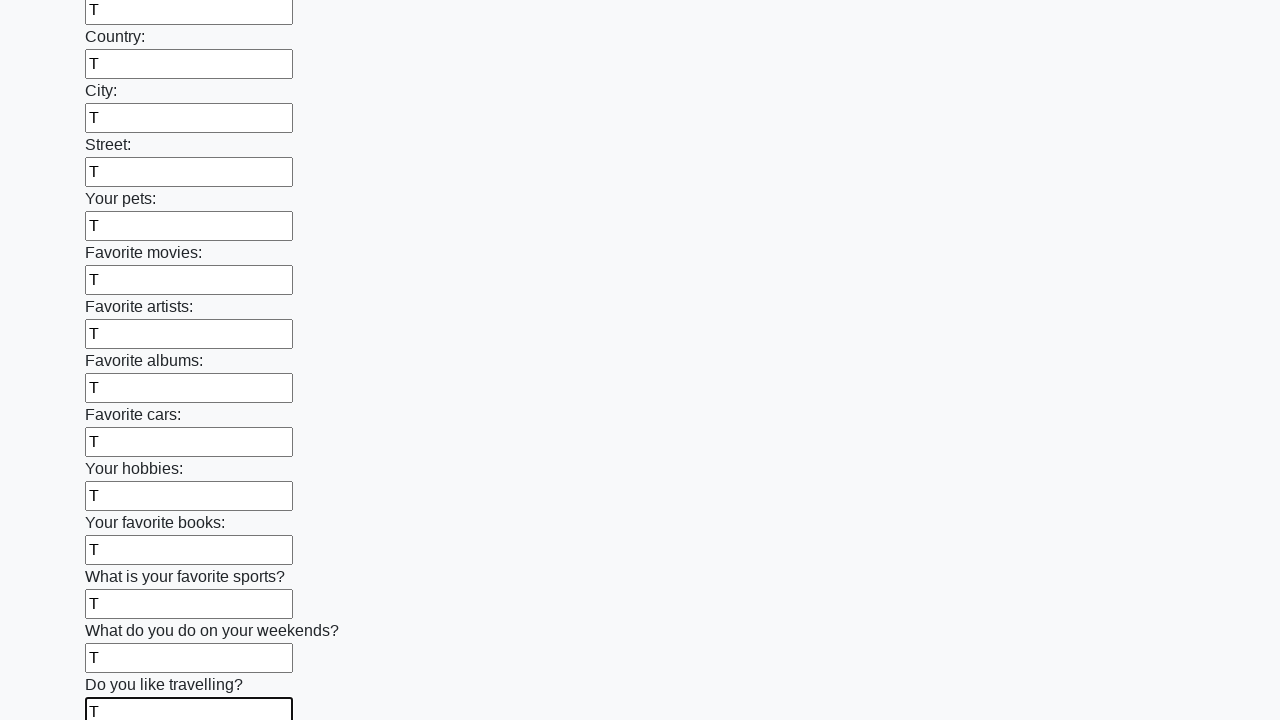

Filled input field with text 'Т' on input >> nth=16
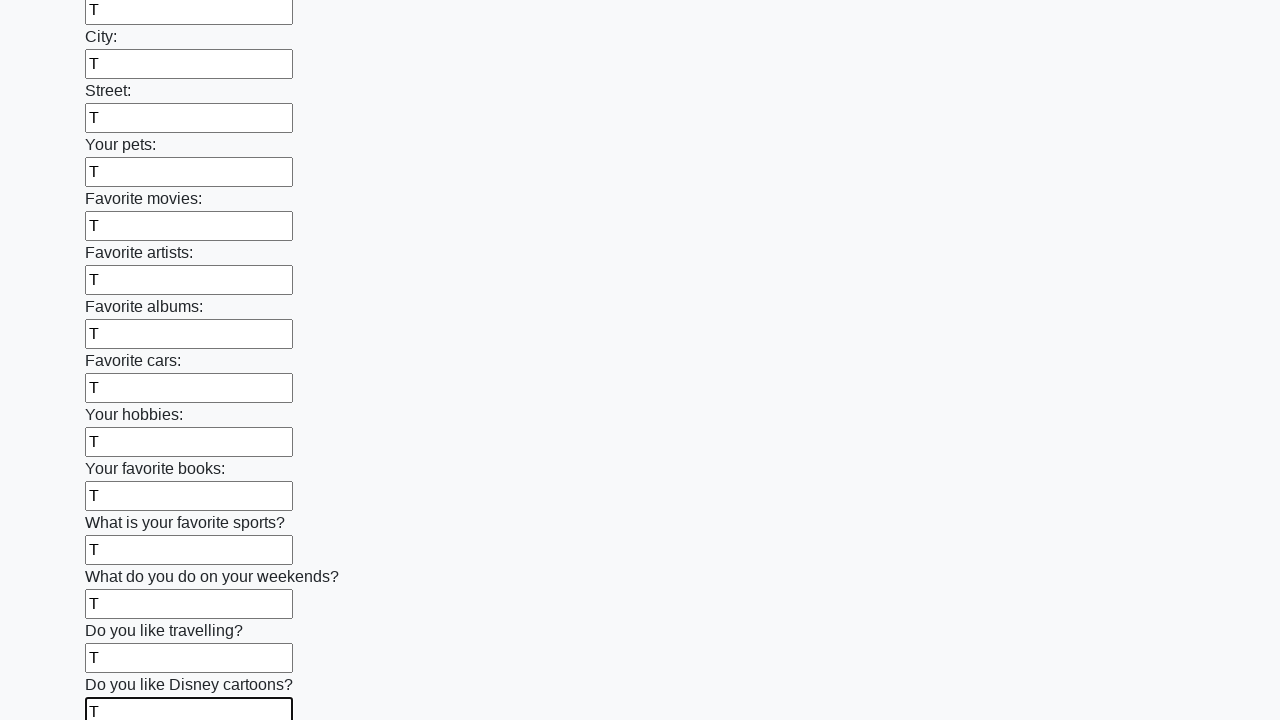

Filled input field with text 'Т' on input >> nth=17
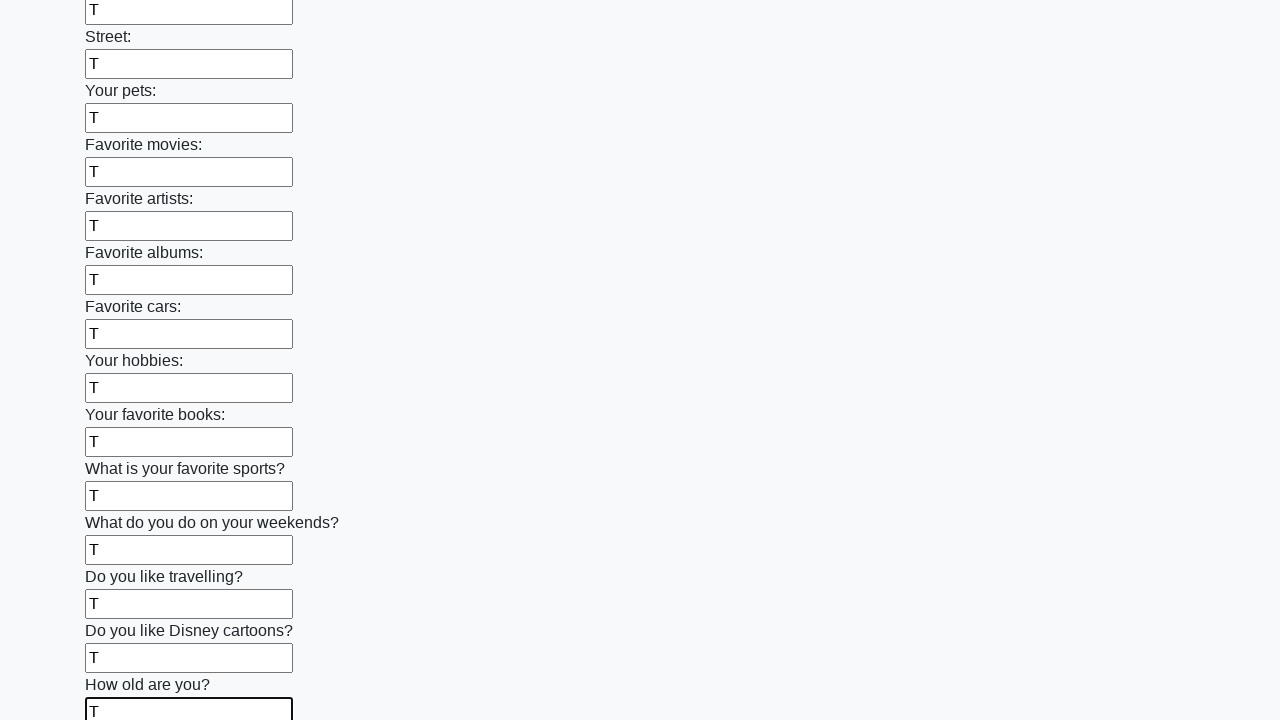

Filled input field with text 'Т' on input >> nth=18
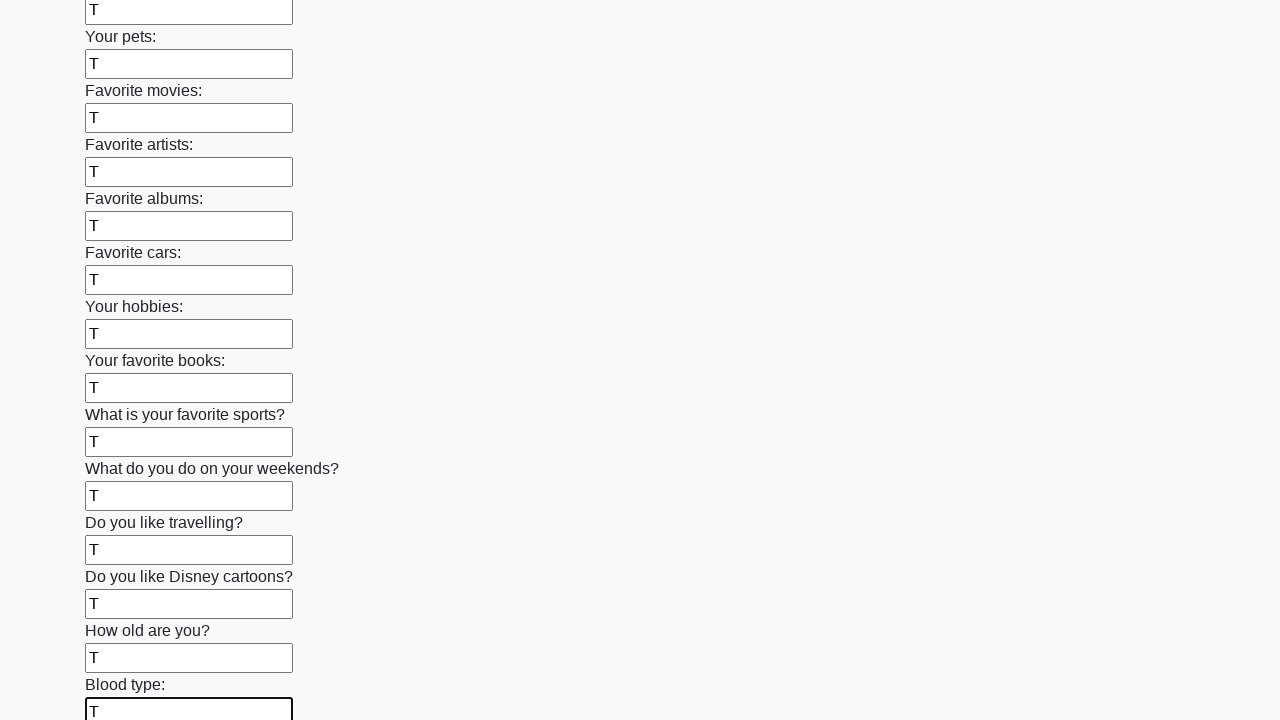

Filled input field with text 'Т' on input >> nth=19
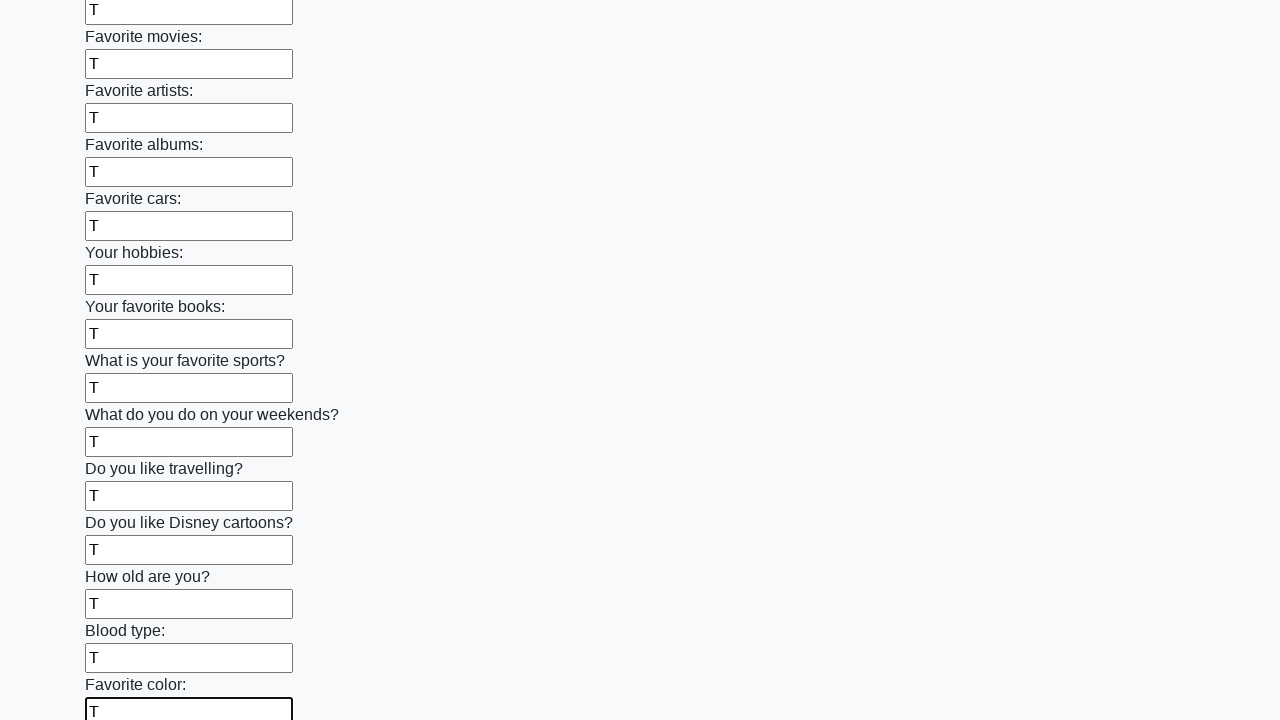

Filled input field with text 'Т' on input >> nth=20
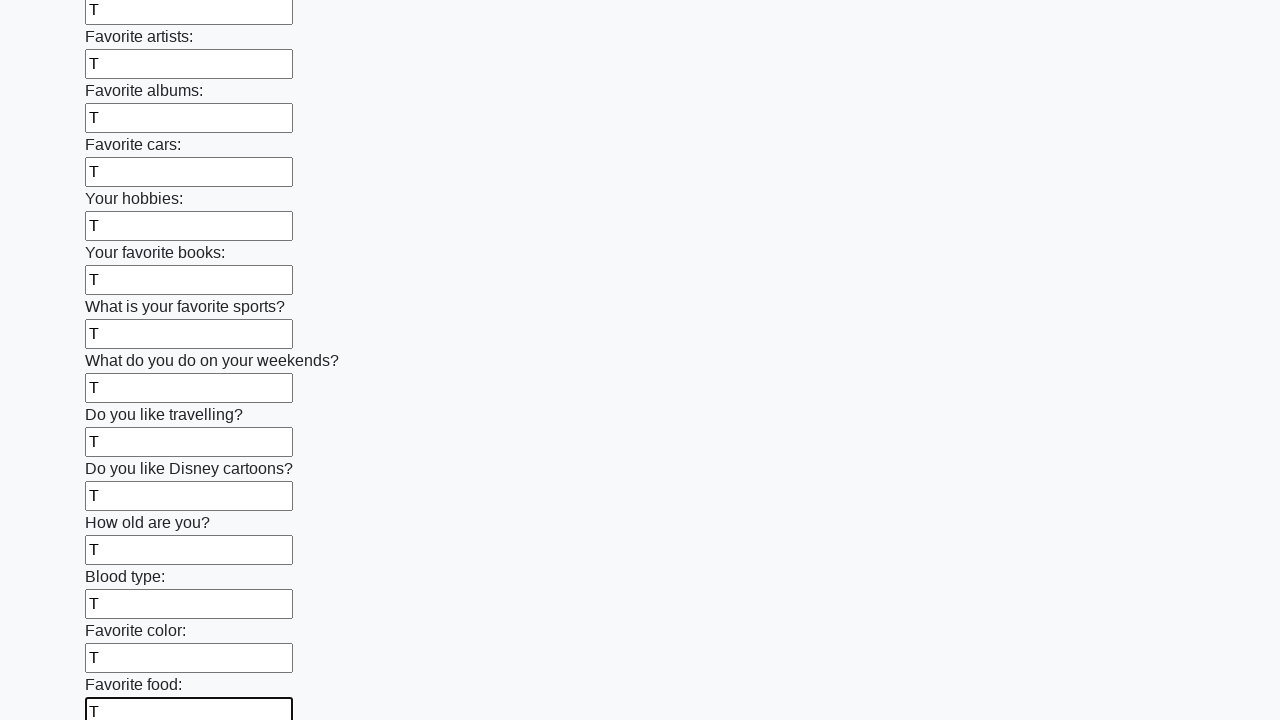

Filled input field with text 'Т' on input >> nth=21
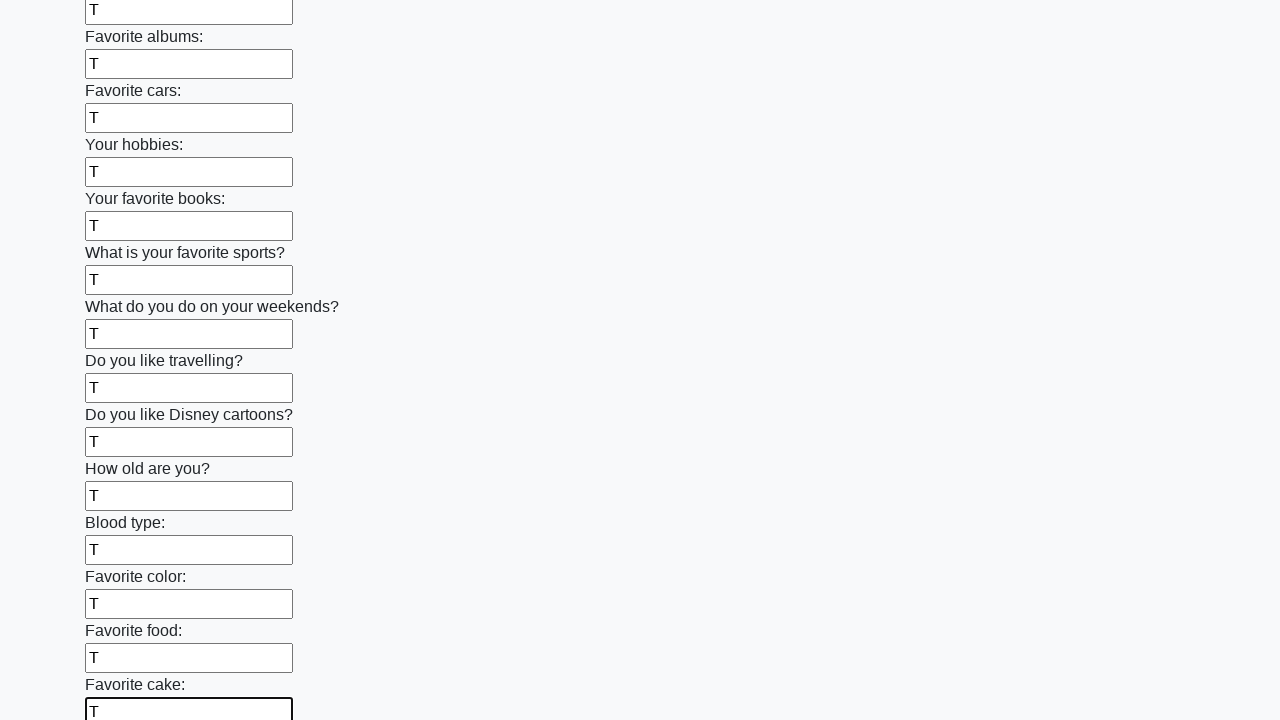

Filled input field with text 'Т' on input >> nth=22
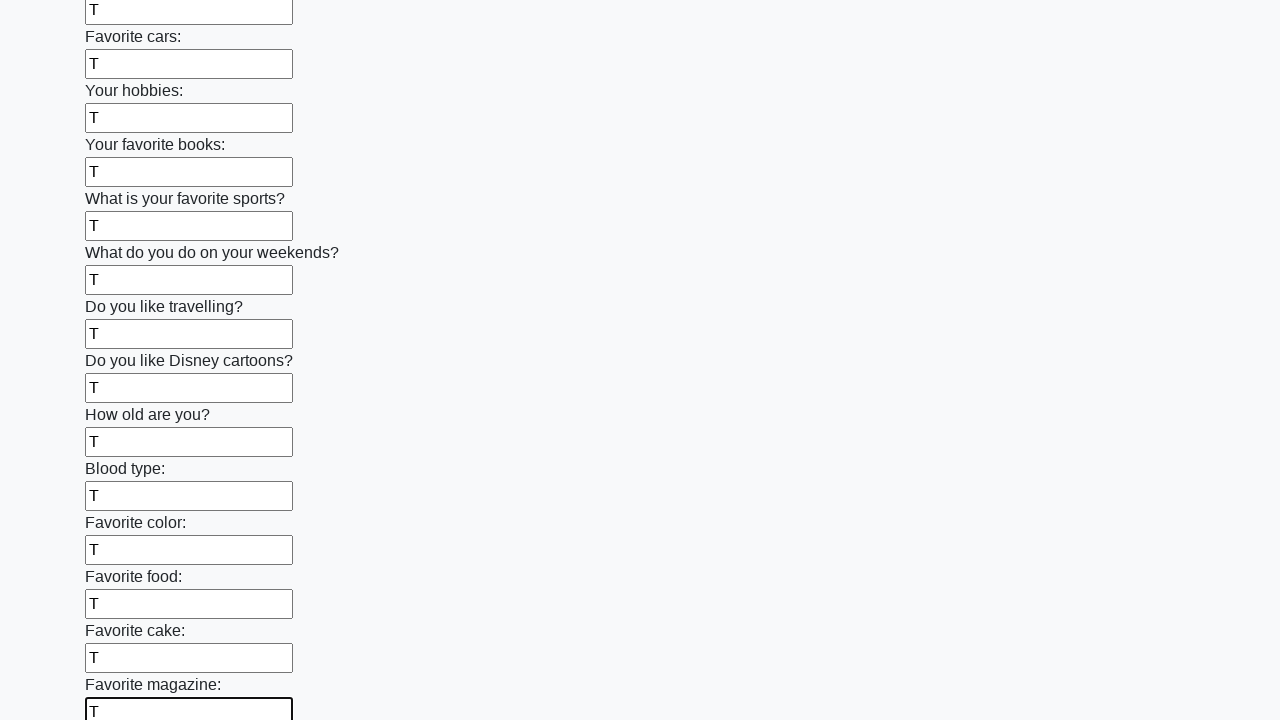

Filled input field with text 'Т' on input >> nth=23
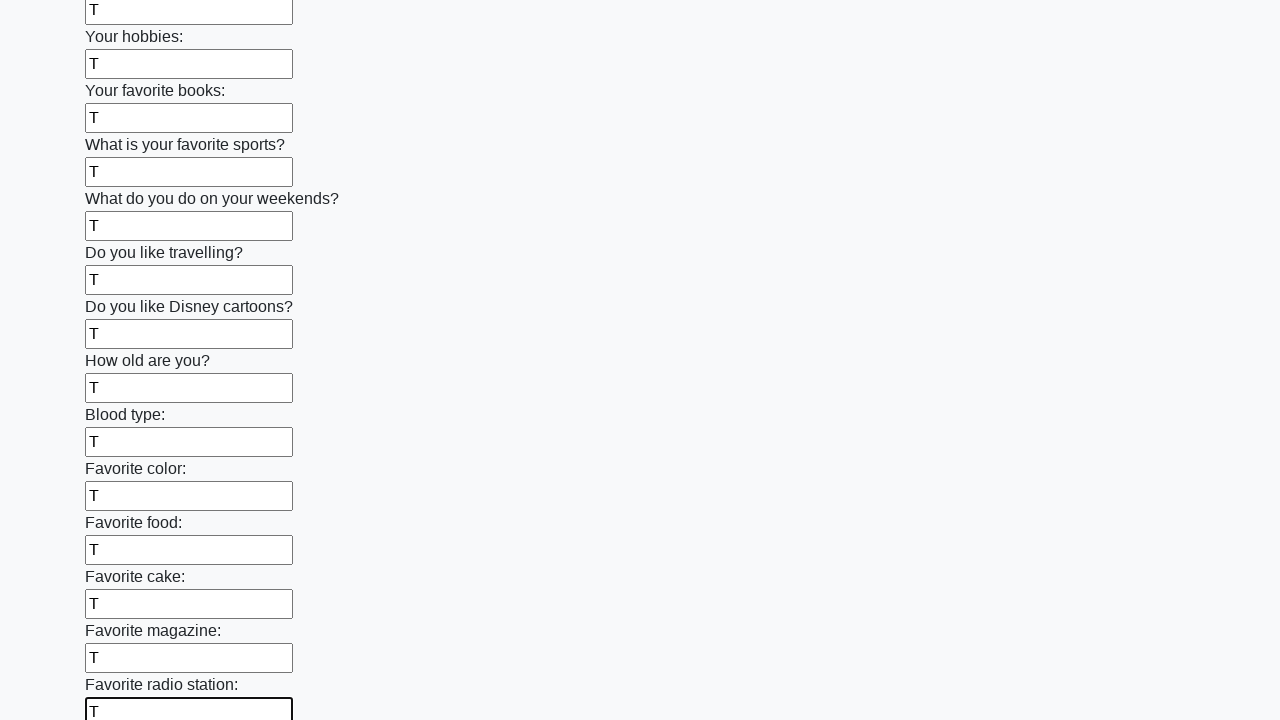

Filled input field with text 'Т' on input >> nth=24
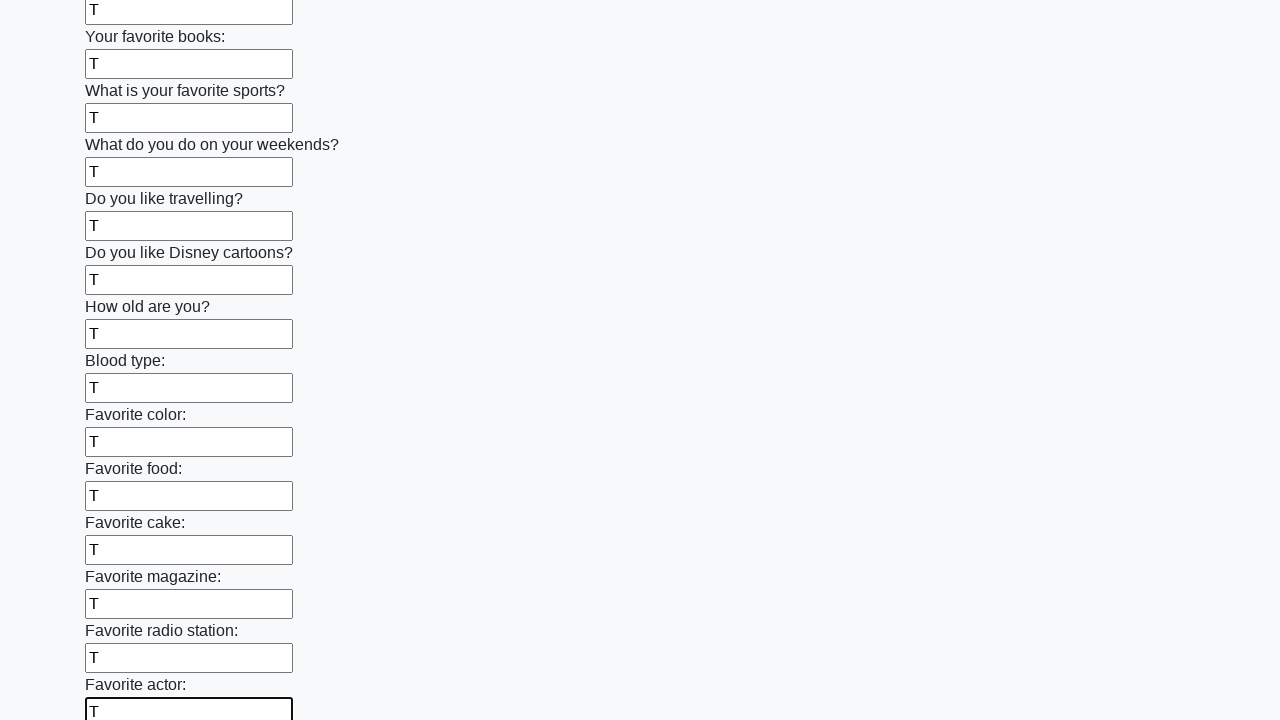

Filled input field with text 'Т' on input >> nth=25
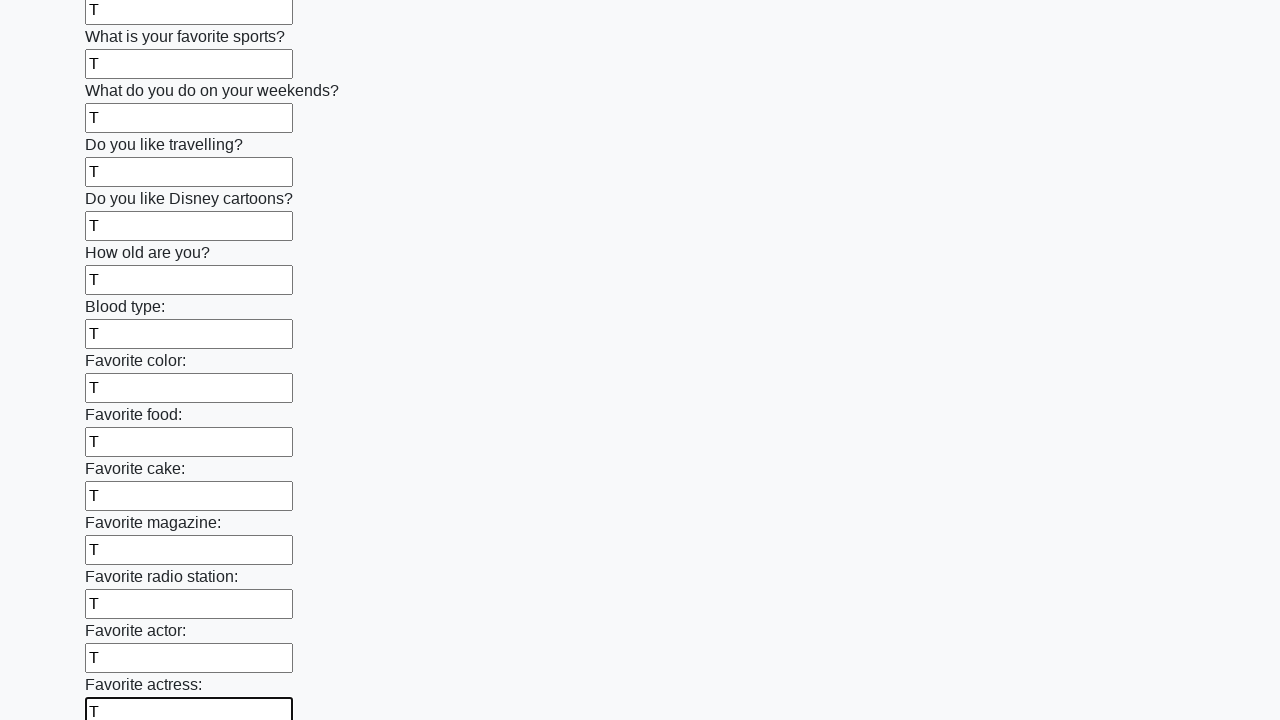

Filled input field with text 'Т' on input >> nth=26
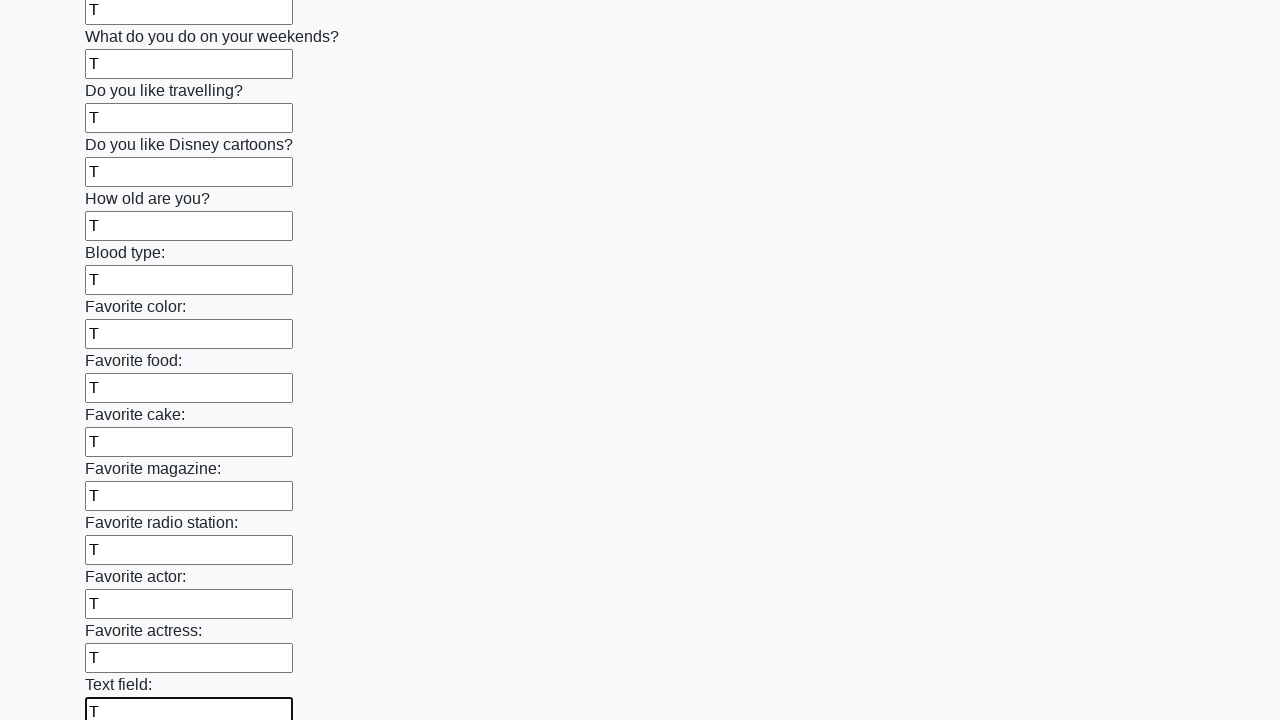

Filled input field with text 'Т' on input >> nth=27
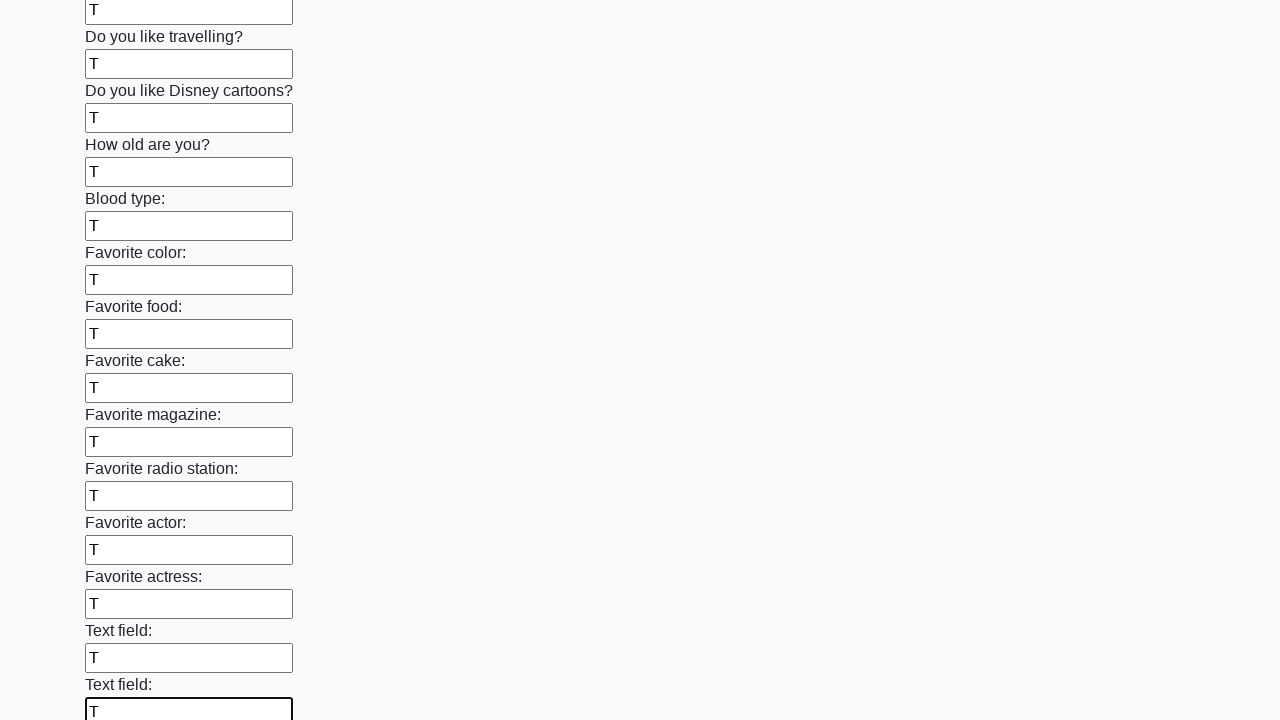

Filled input field with text 'Т' on input >> nth=28
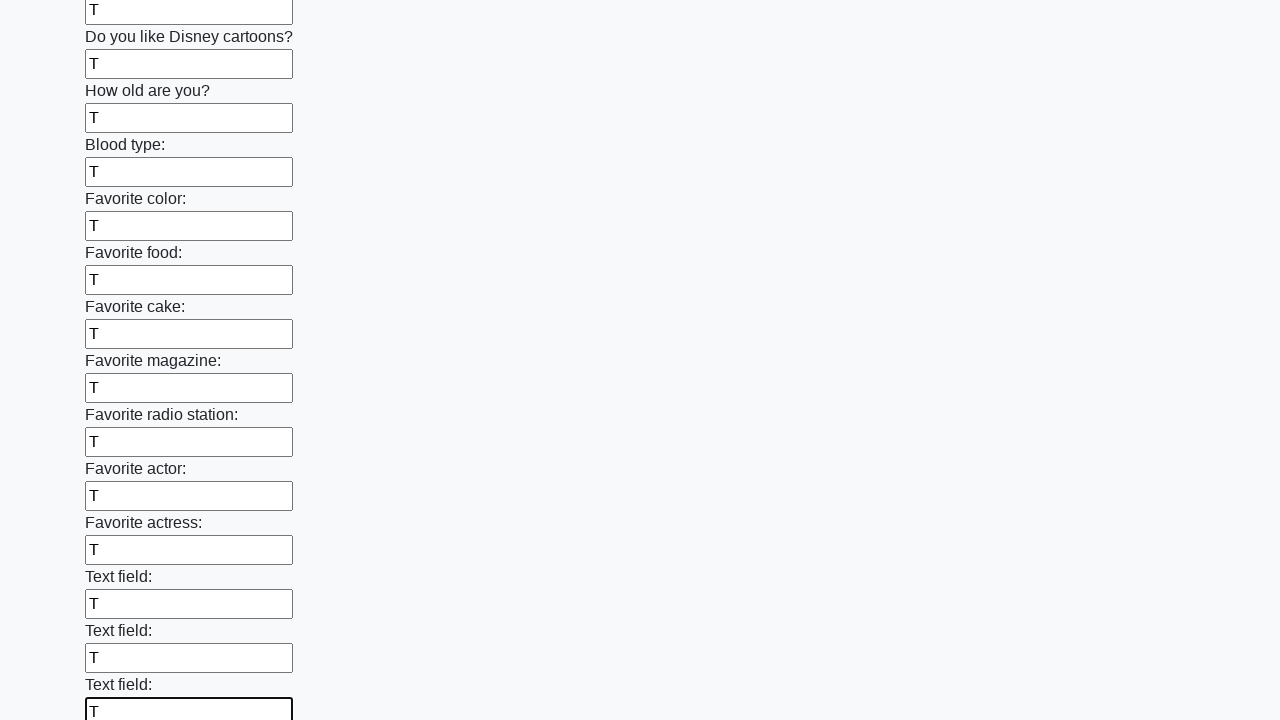

Filled input field with text 'Т' on input >> nth=29
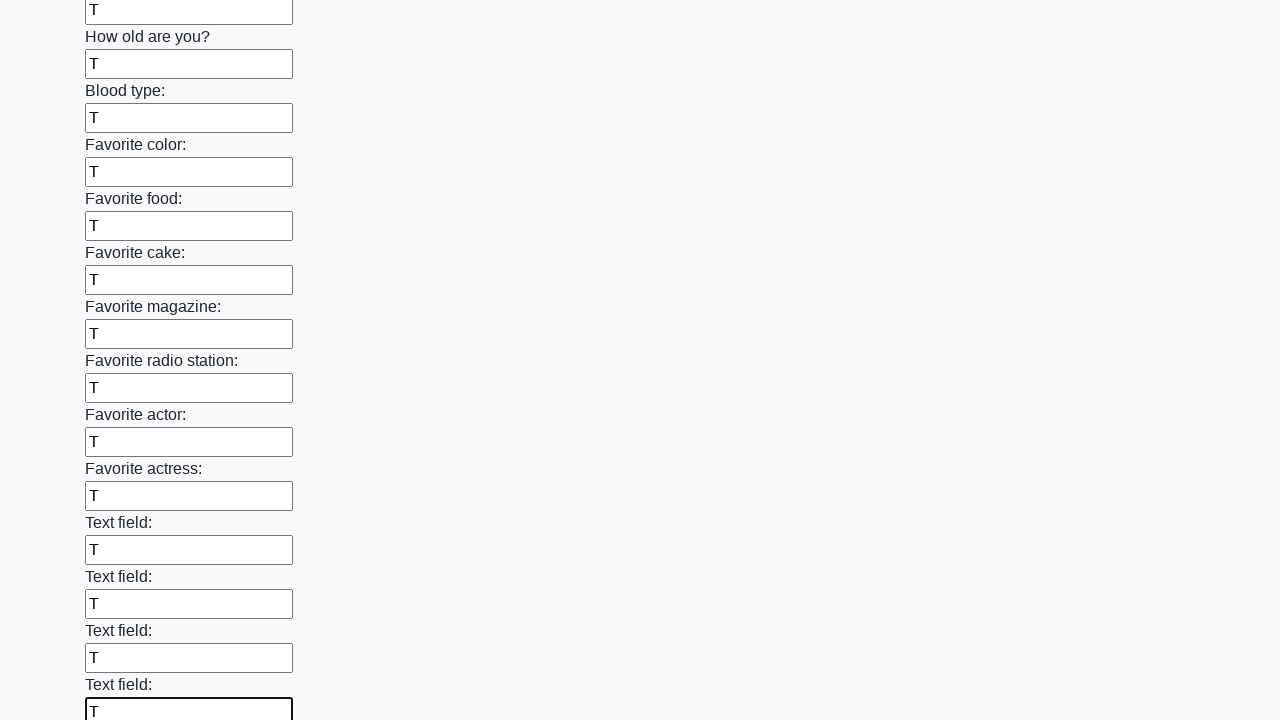

Filled input field with text 'Т' on input >> nth=30
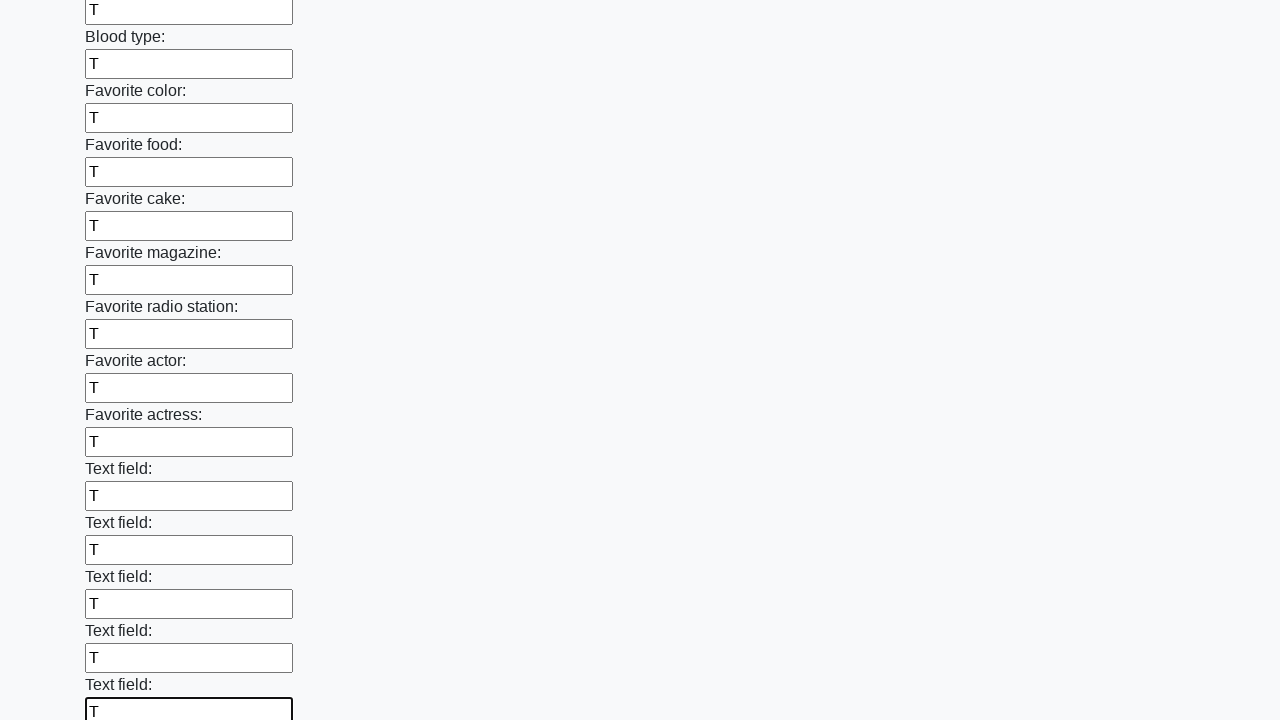

Filled input field with text 'Т' on input >> nth=31
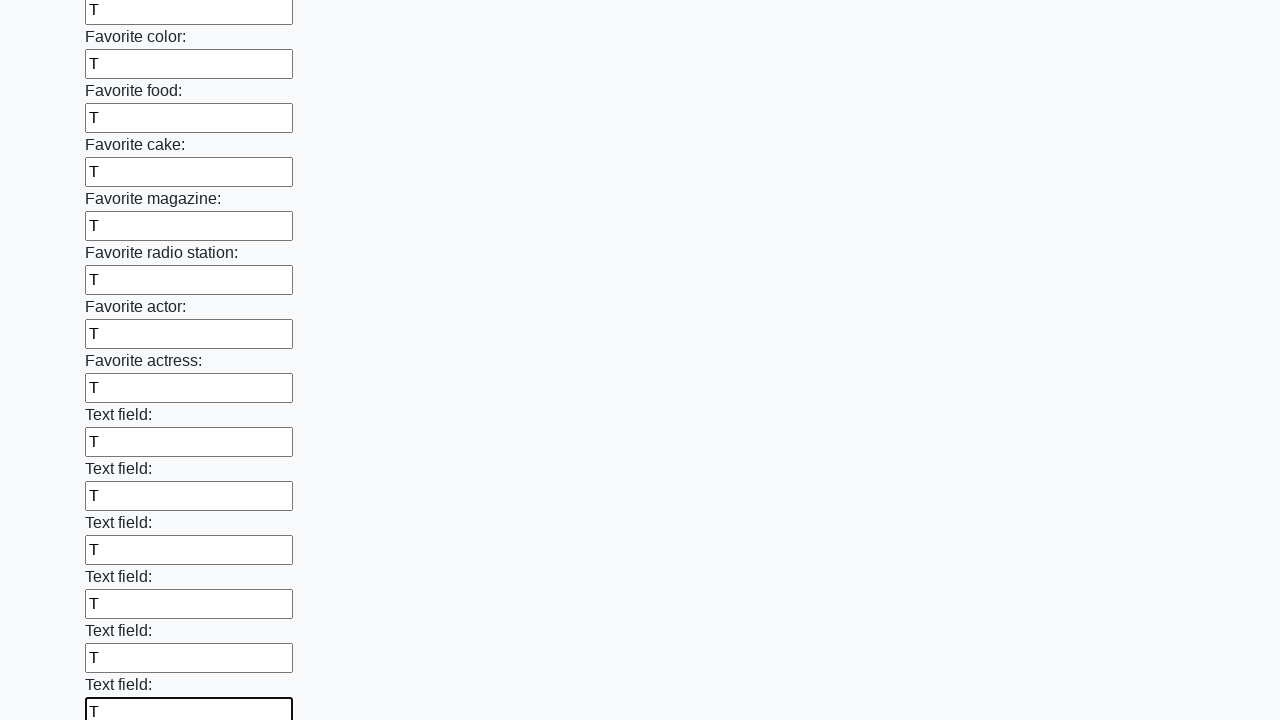

Filled input field with text 'Т' on input >> nth=32
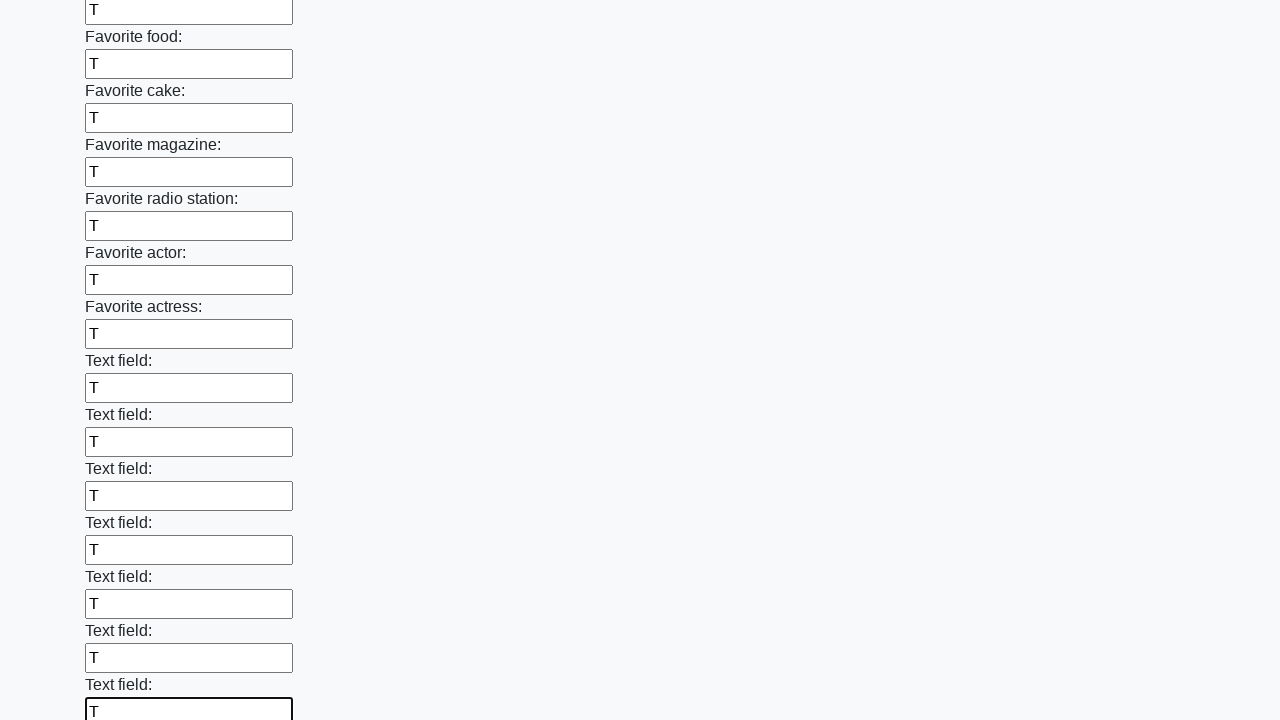

Filled input field with text 'Т' on input >> nth=33
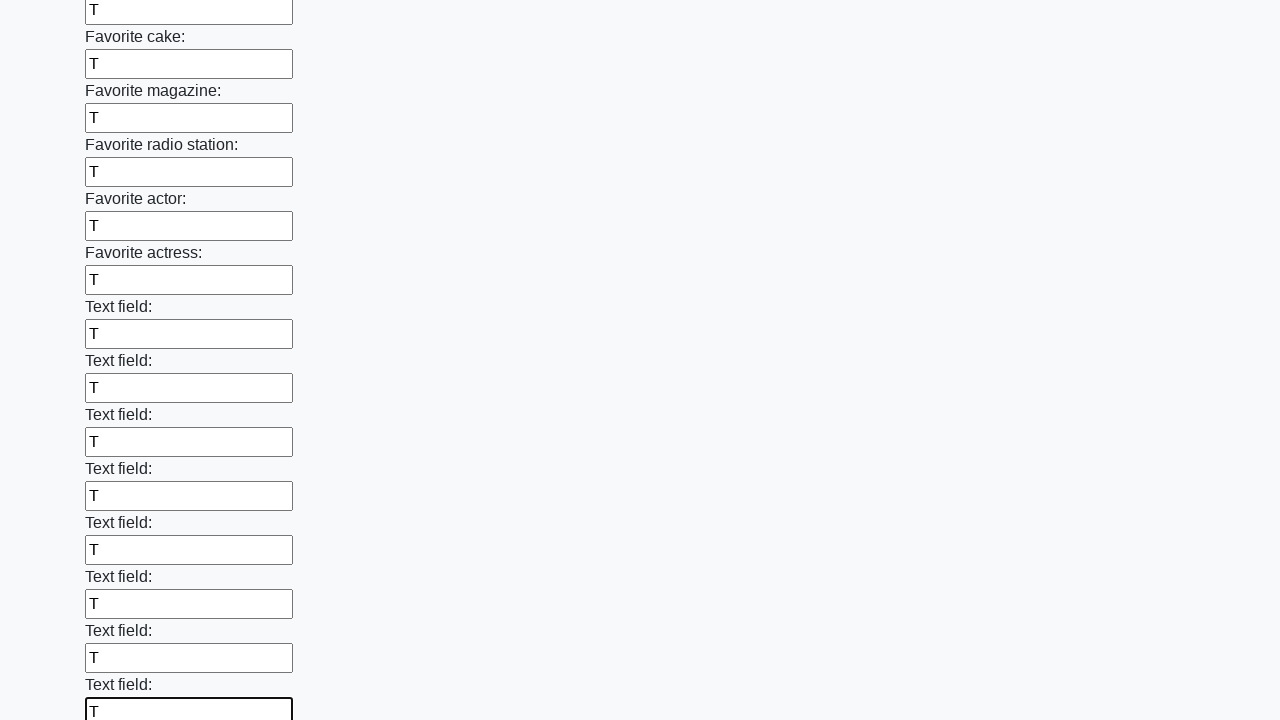

Filled input field with text 'Т' on input >> nth=34
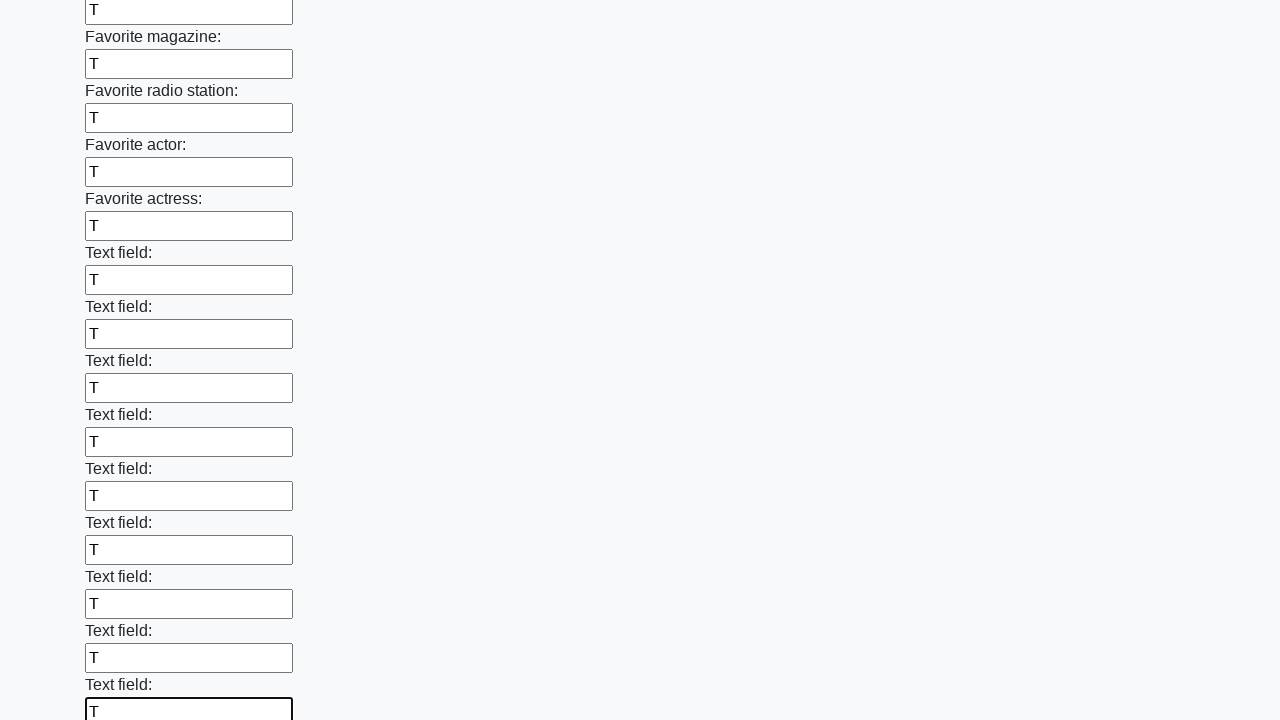

Filled input field with text 'Т' on input >> nth=35
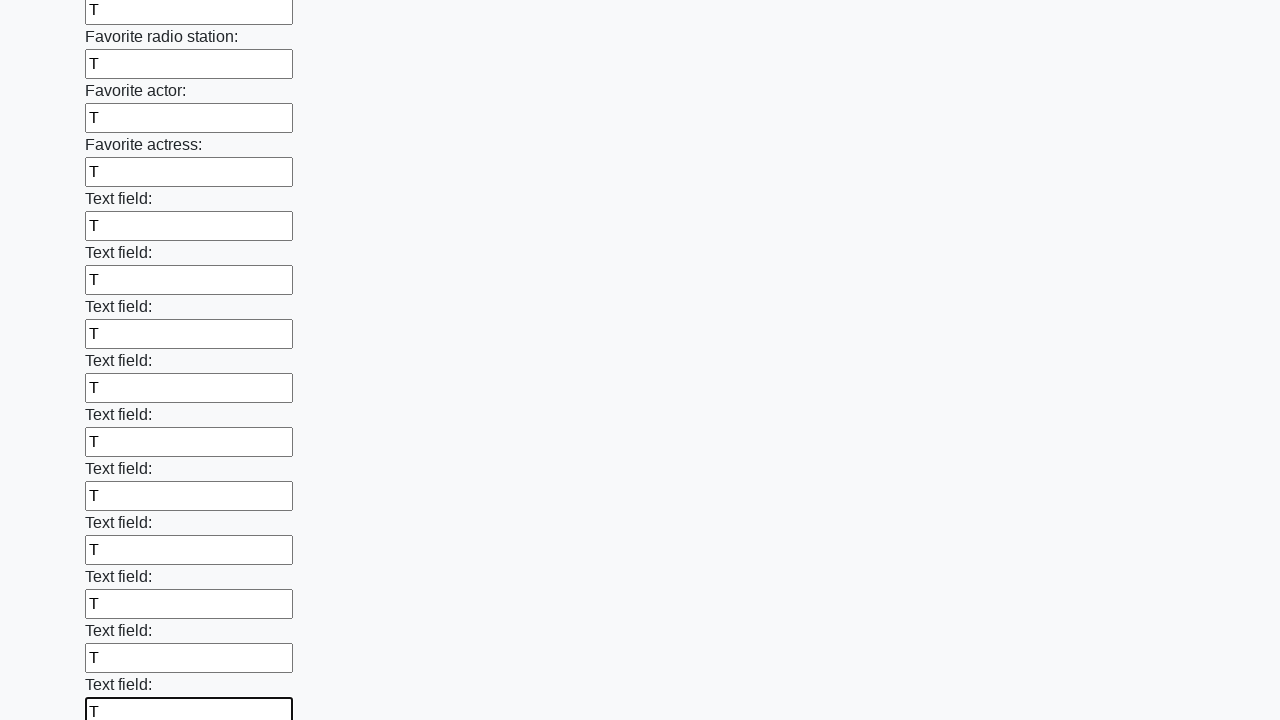

Filled input field with text 'Т' on input >> nth=36
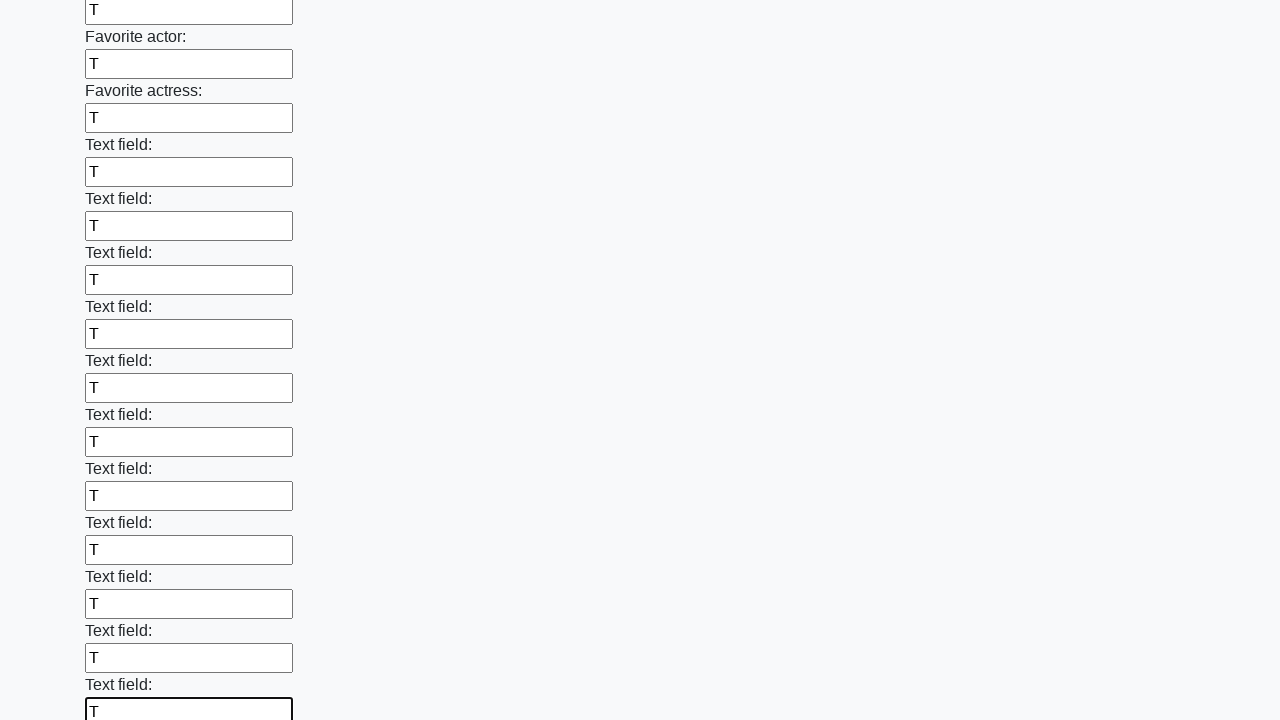

Filled input field with text 'Т' on input >> nth=37
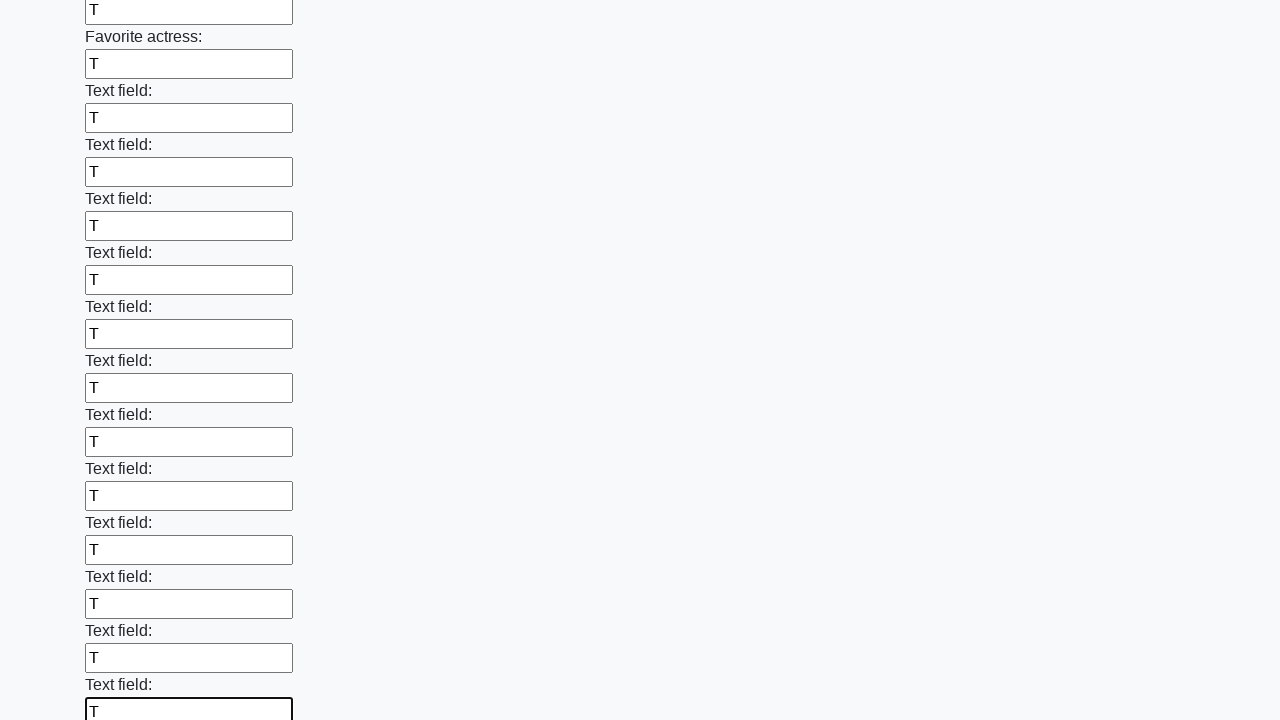

Filled input field with text 'Т' on input >> nth=38
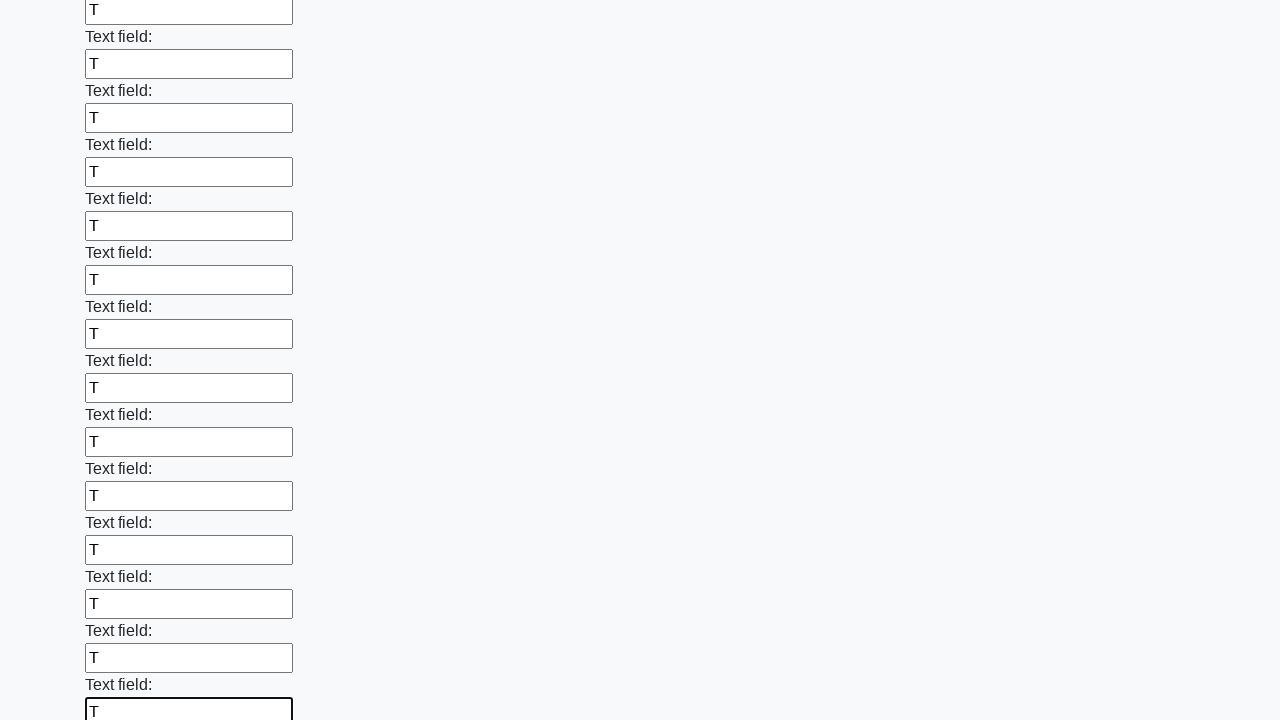

Filled input field with text 'Т' on input >> nth=39
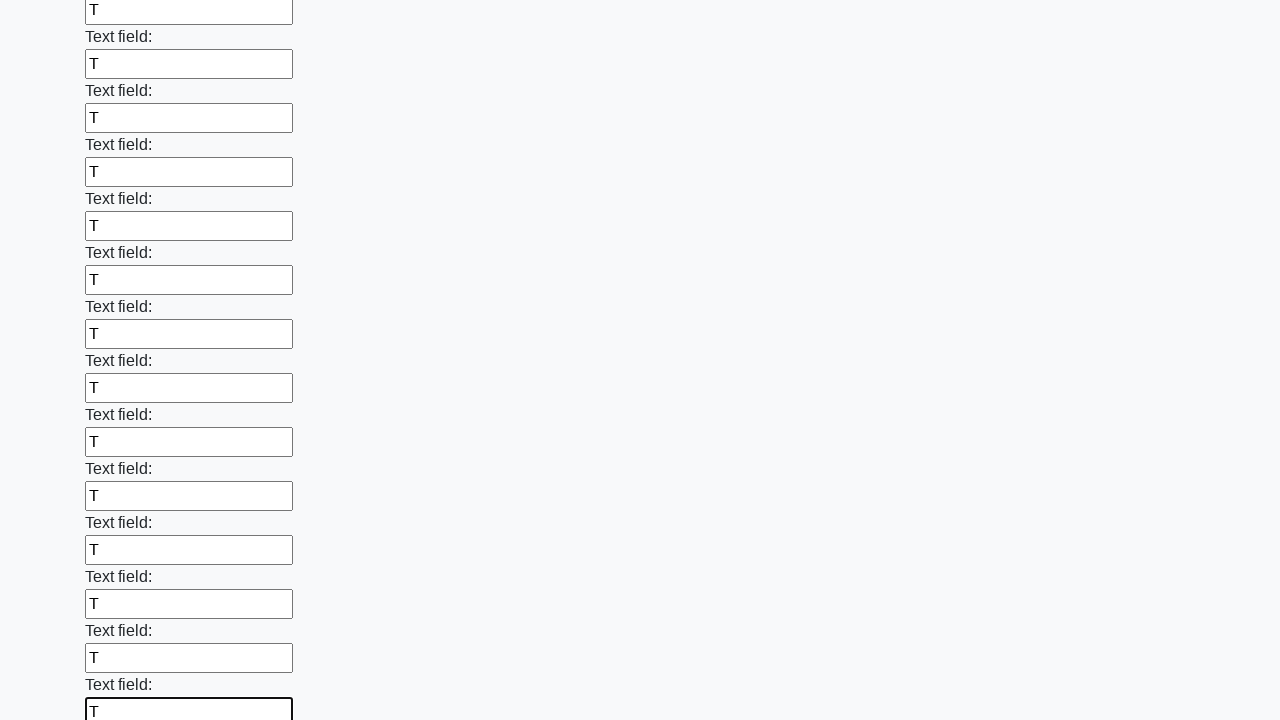

Filled input field with text 'Т' on input >> nth=40
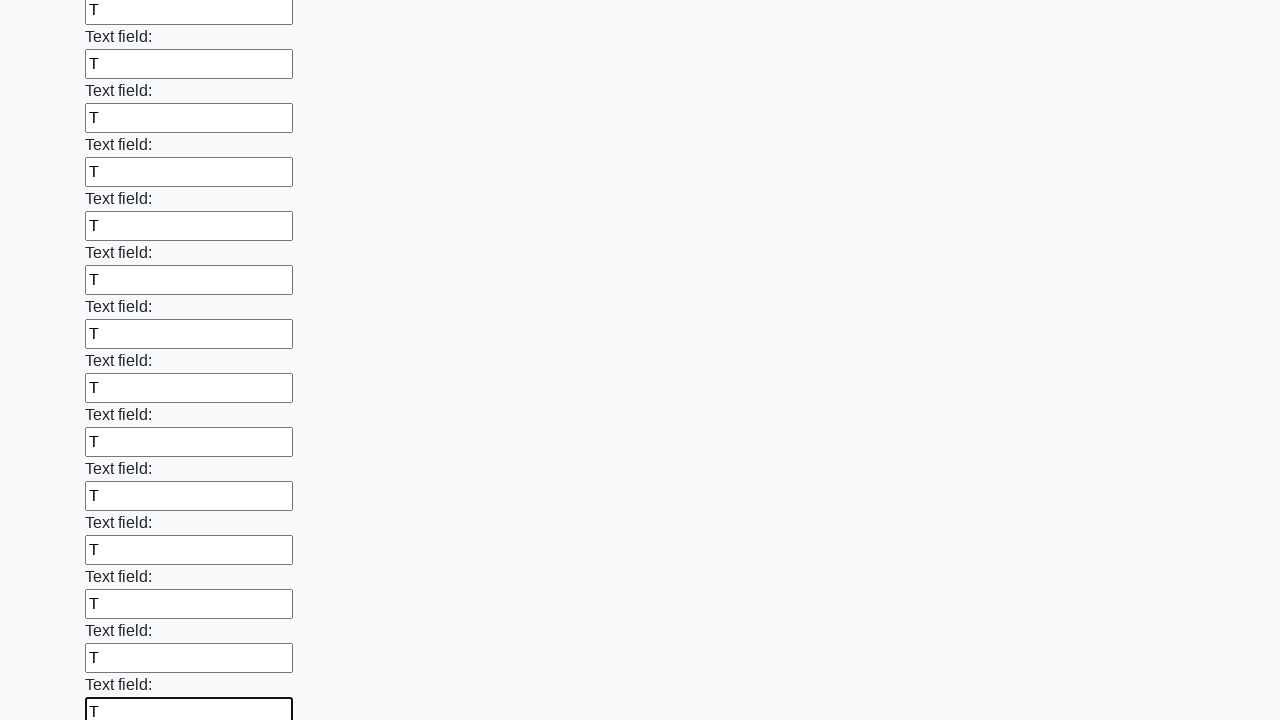

Filled input field with text 'Т' on input >> nth=41
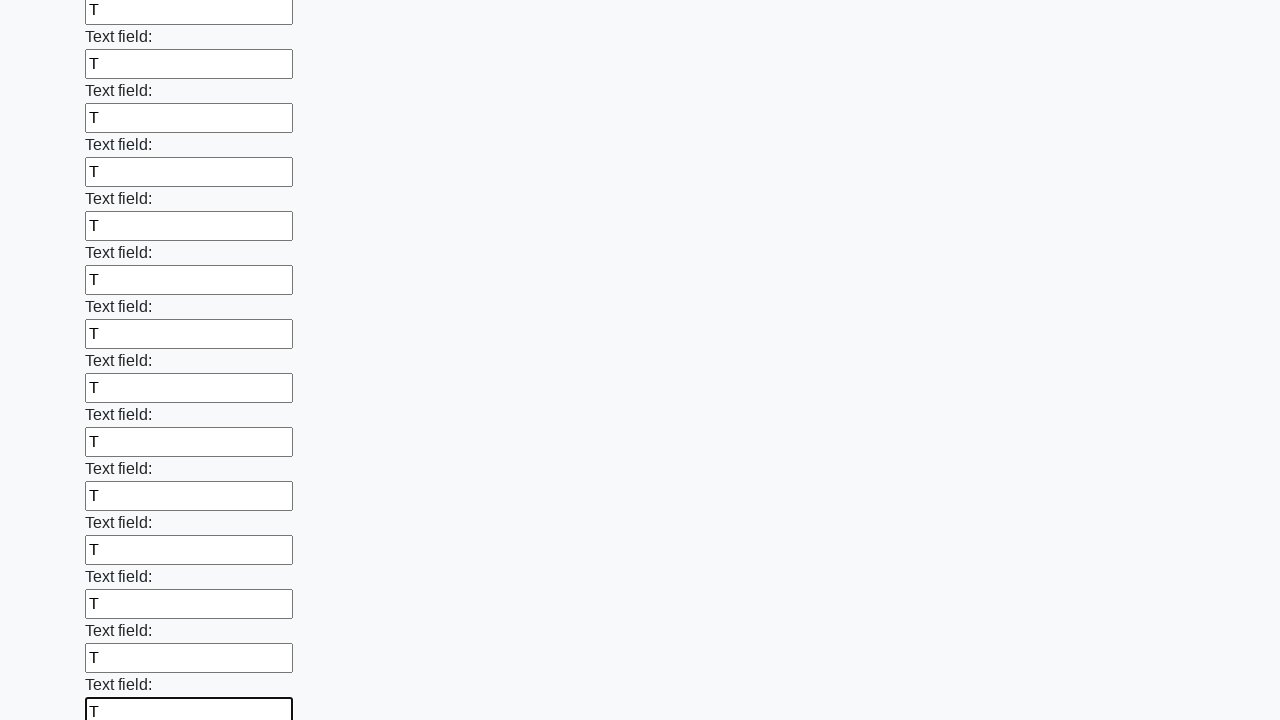

Filled input field with text 'Т' on input >> nth=42
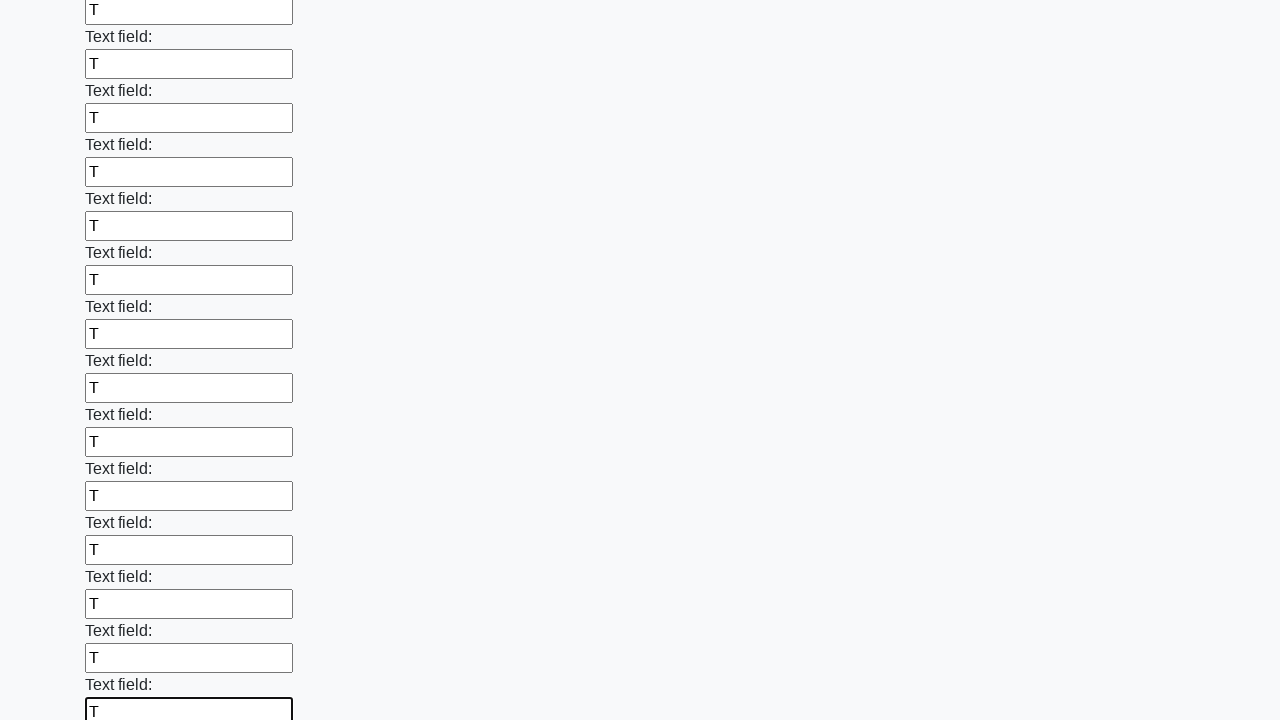

Filled input field with text 'Т' on input >> nth=43
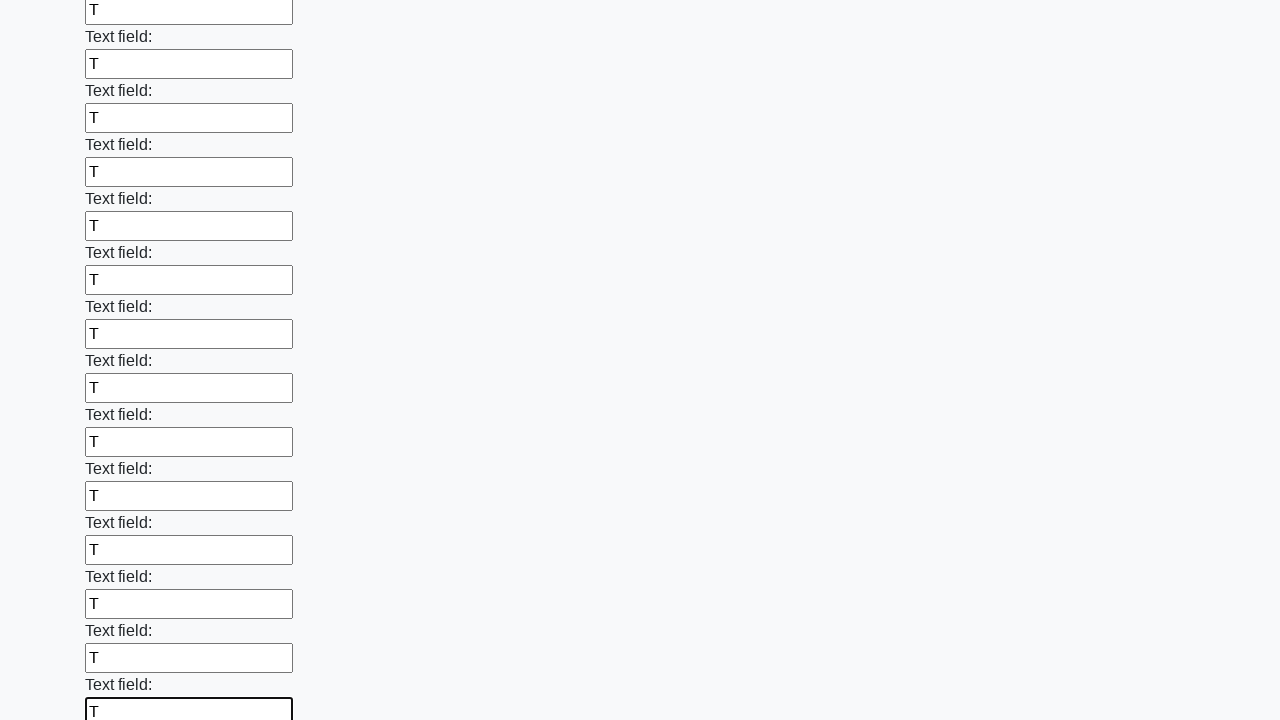

Filled input field with text 'Т' on input >> nth=44
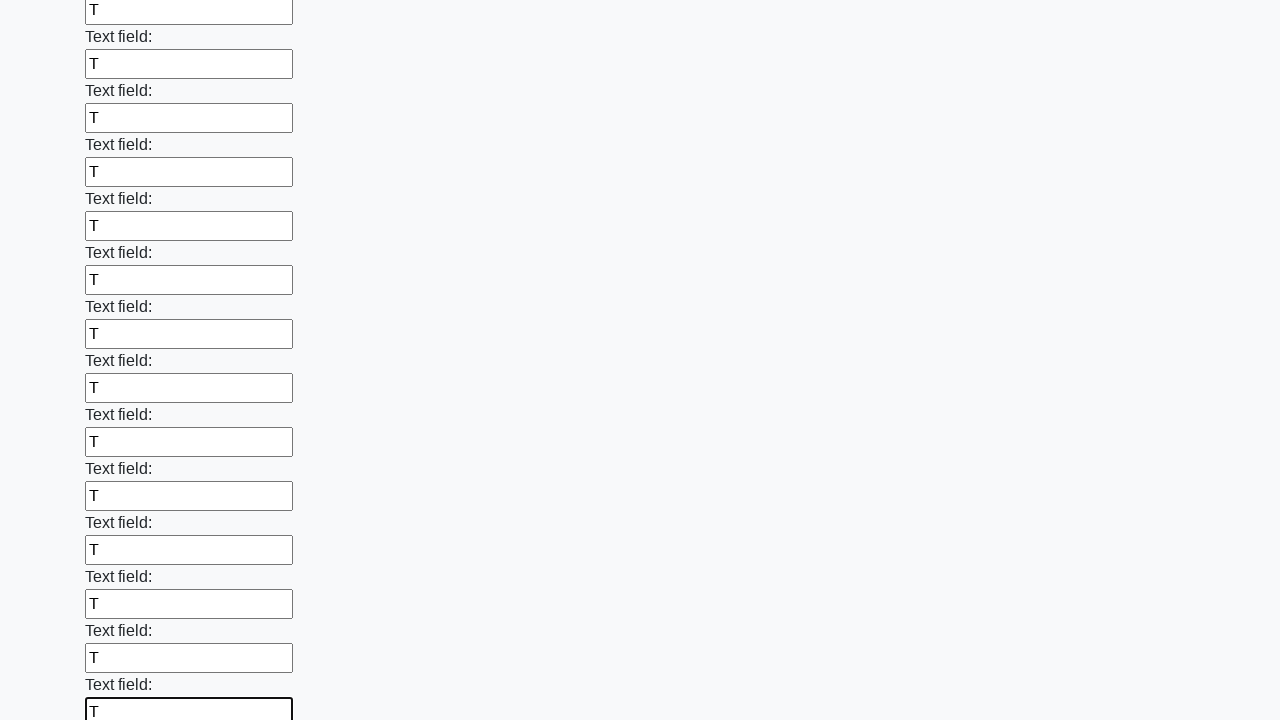

Filled input field with text 'Т' on input >> nth=45
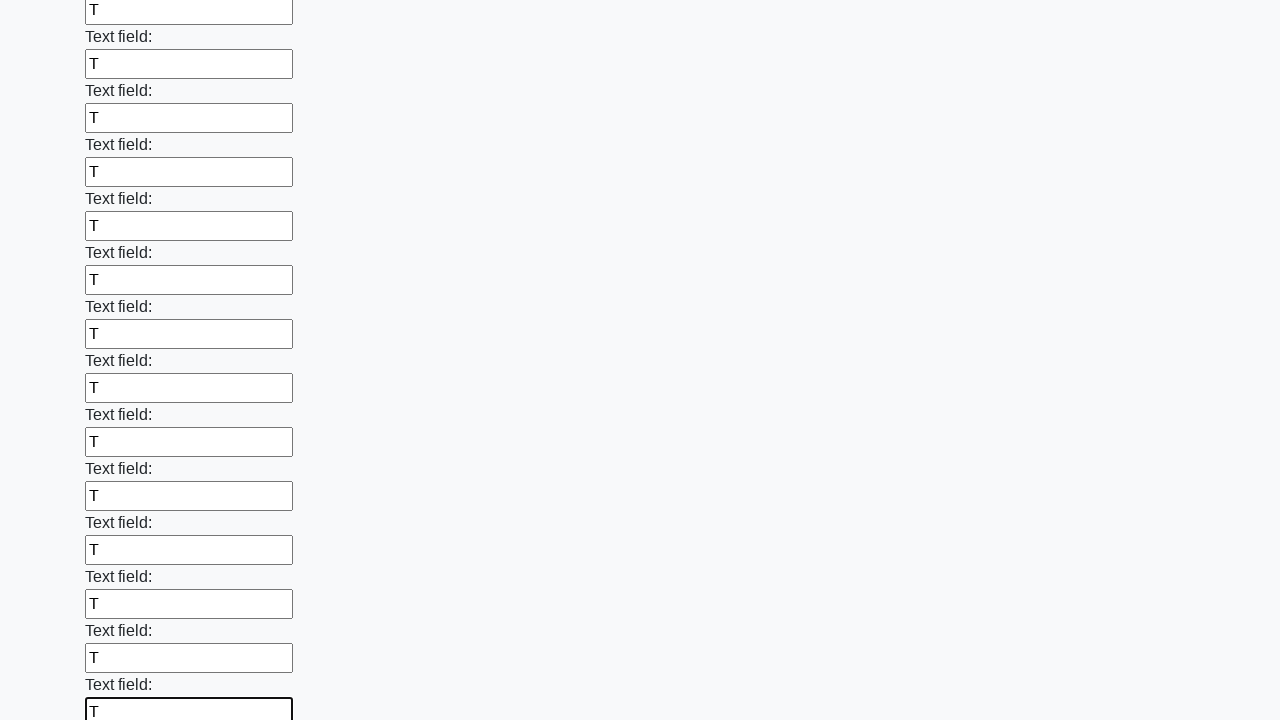

Filled input field with text 'Т' on input >> nth=46
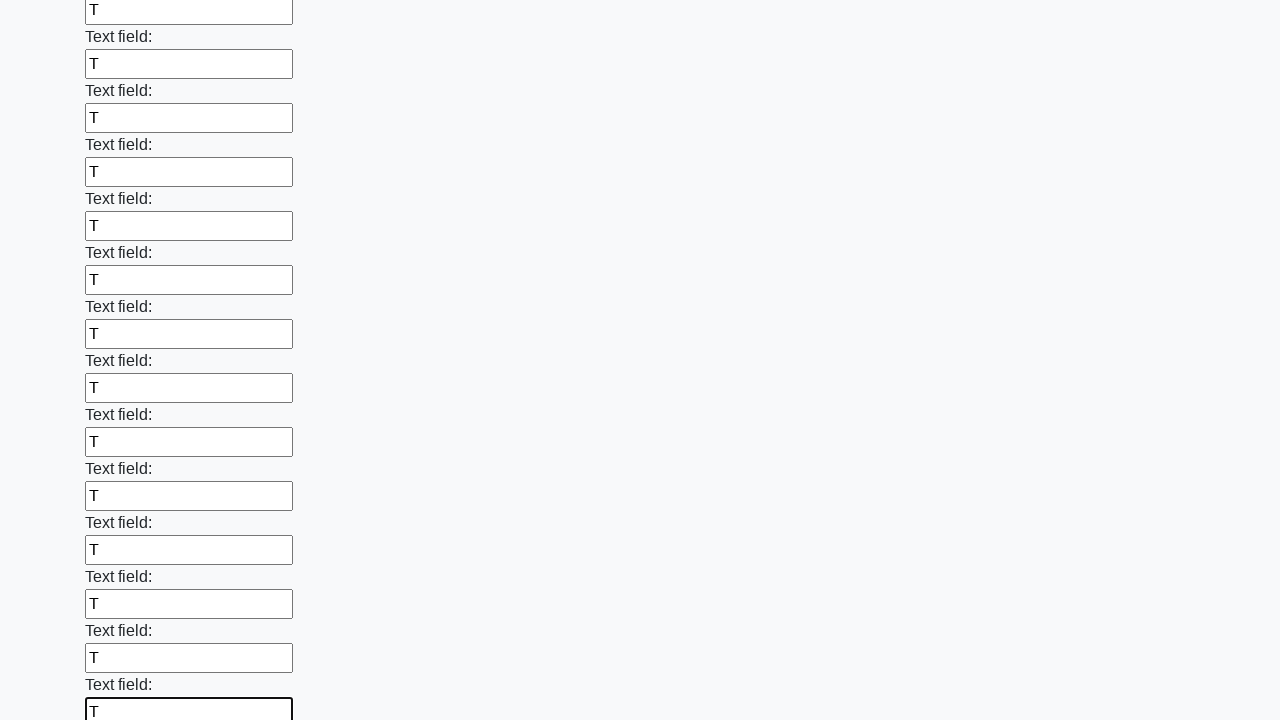

Filled input field with text 'Т' on input >> nth=47
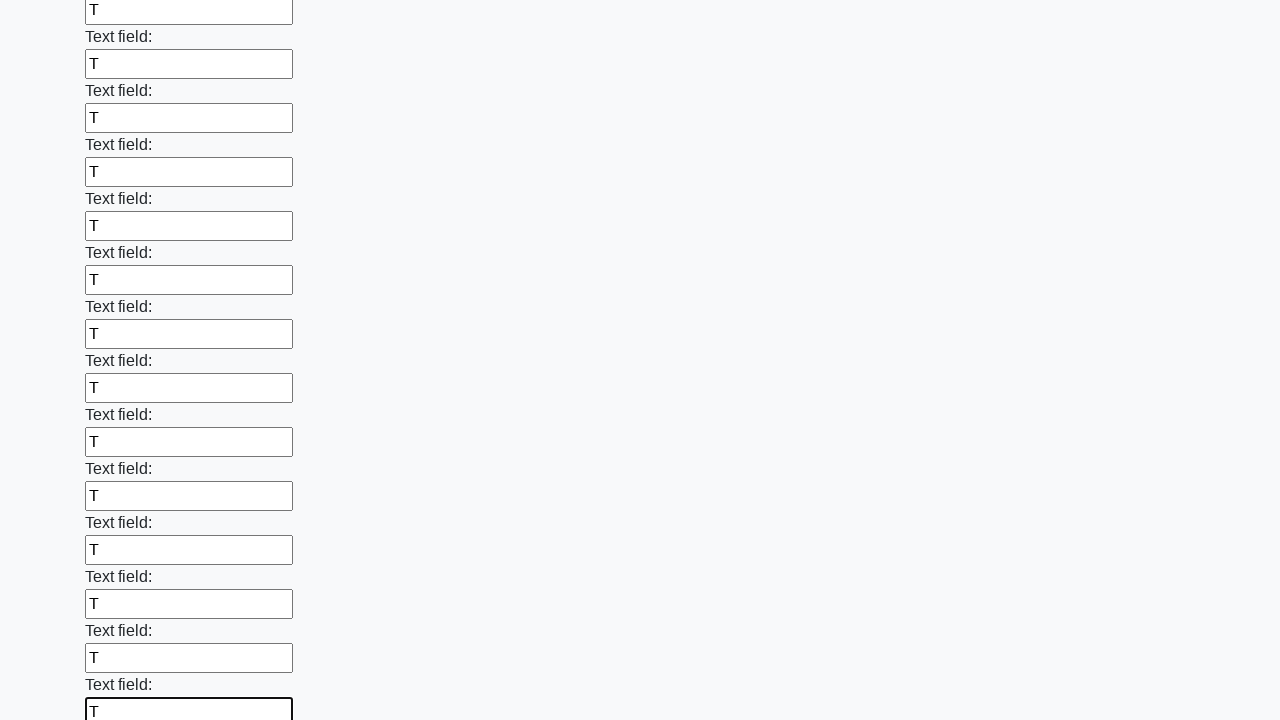

Filled input field with text 'Т' on input >> nth=48
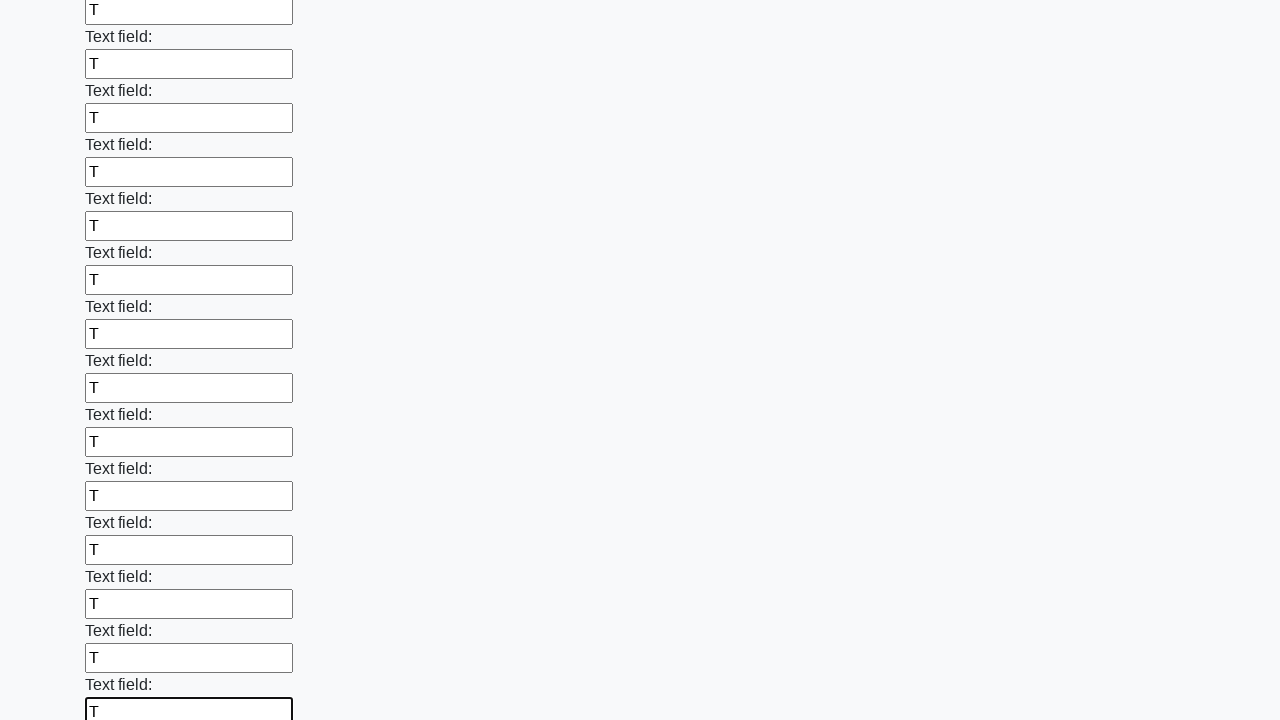

Filled input field with text 'Т' on input >> nth=49
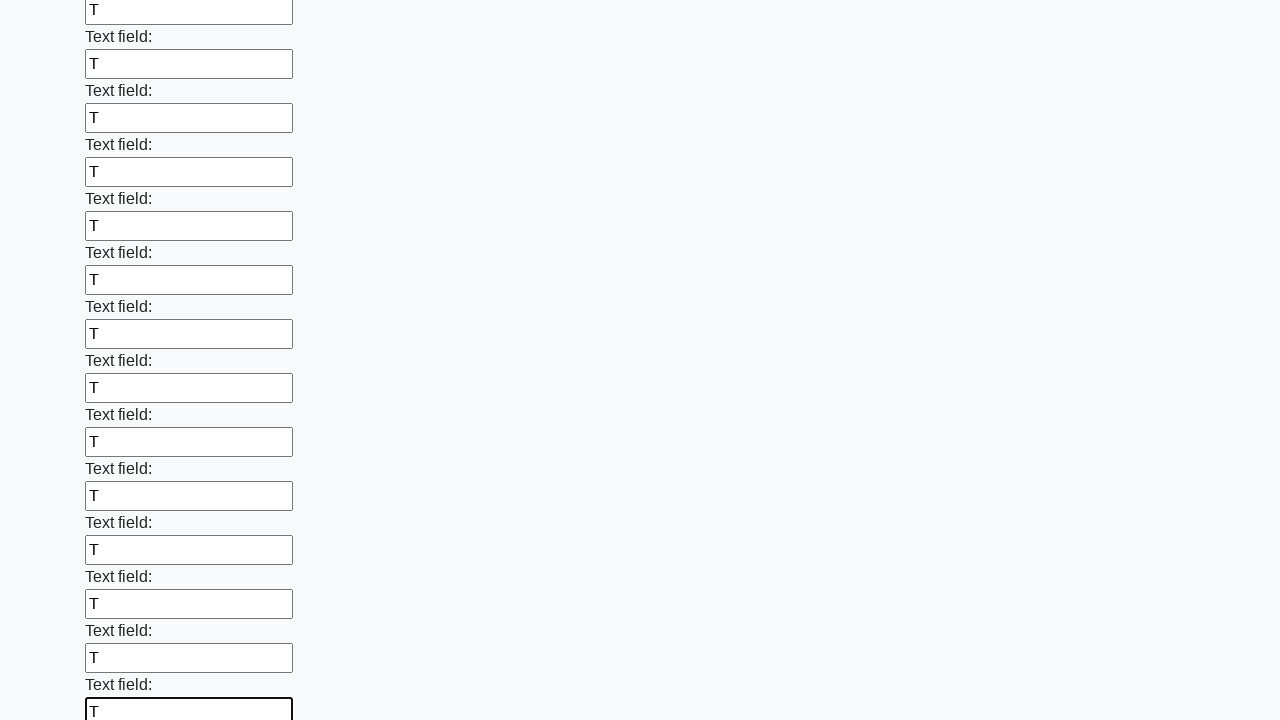

Filled input field with text 'Т' on input >> nth=50
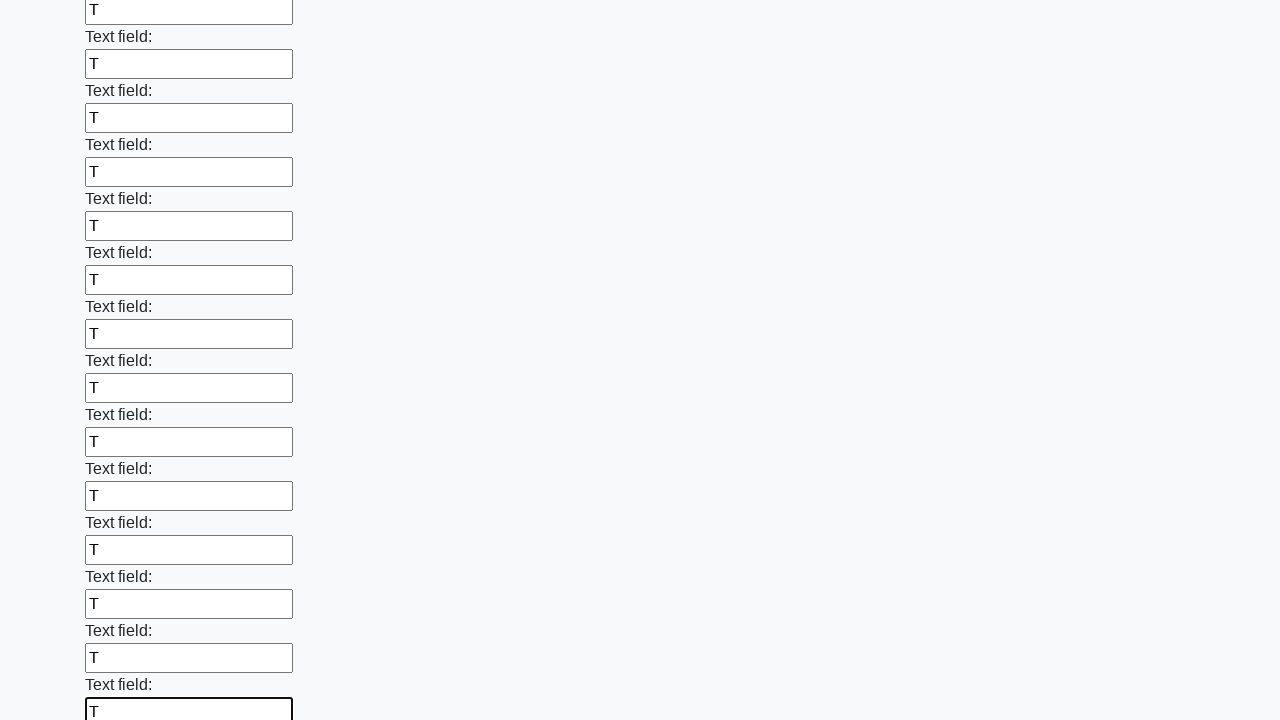

Filled input field with text 'Т' on input >> nth=51
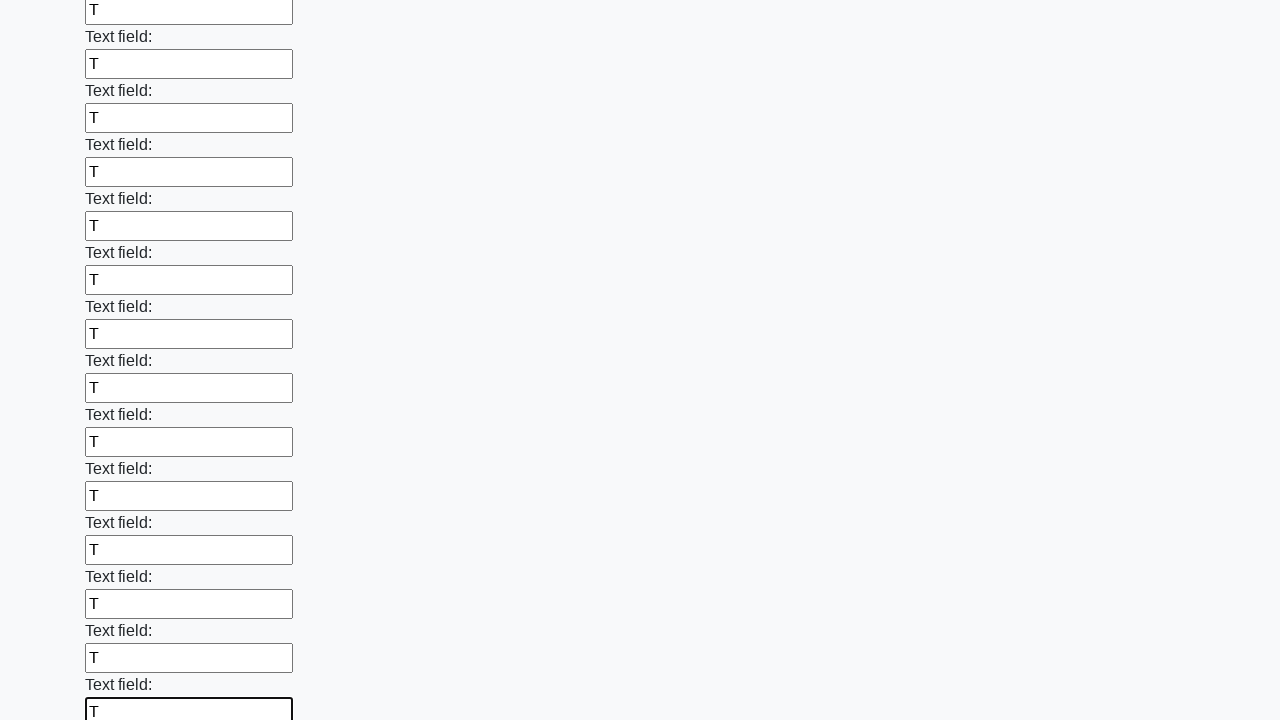

Filled input field with text 'Т' on input >> nth=52
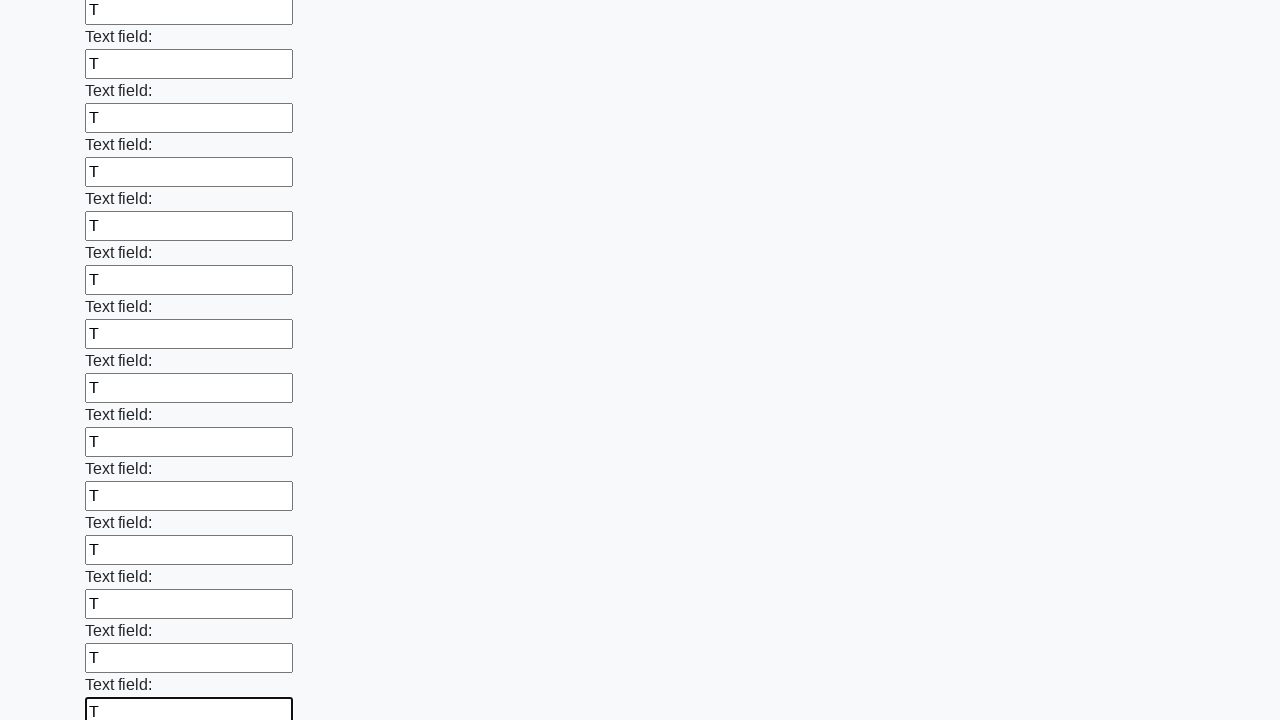

Filled input field with text 'Т' on input >> nth=53
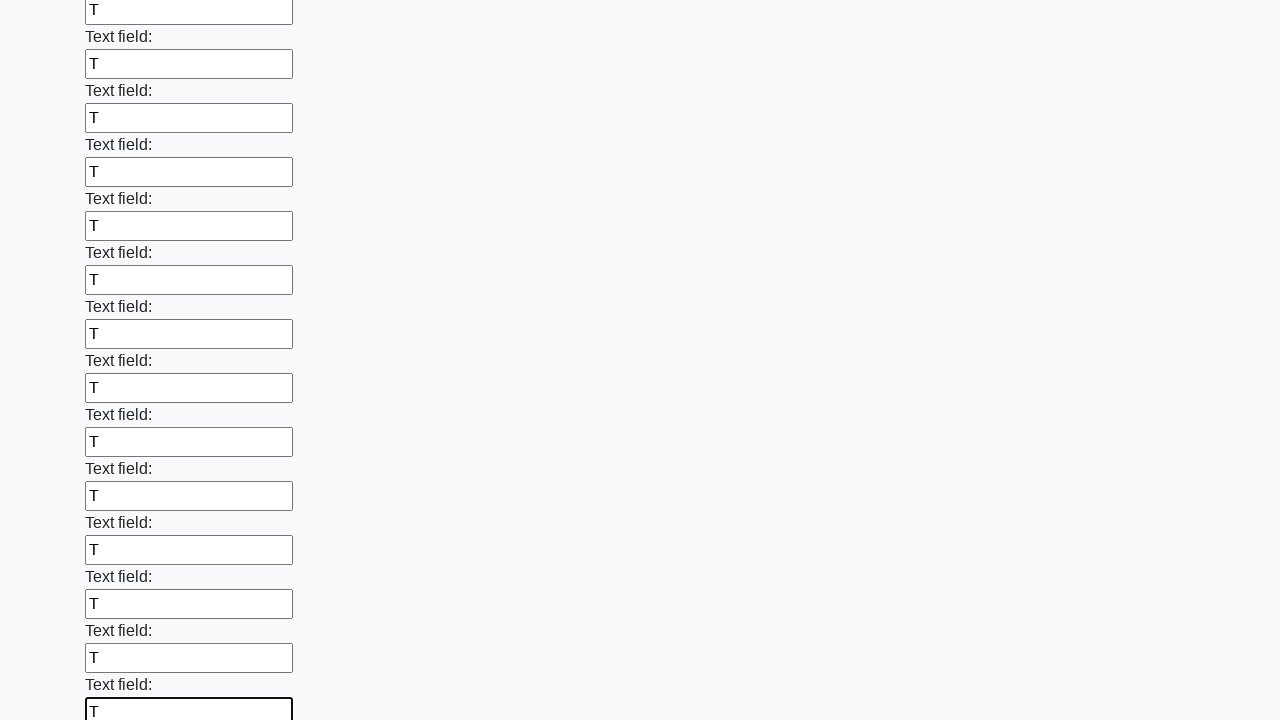

Filled input field with text 'Т' on input >> nth=54
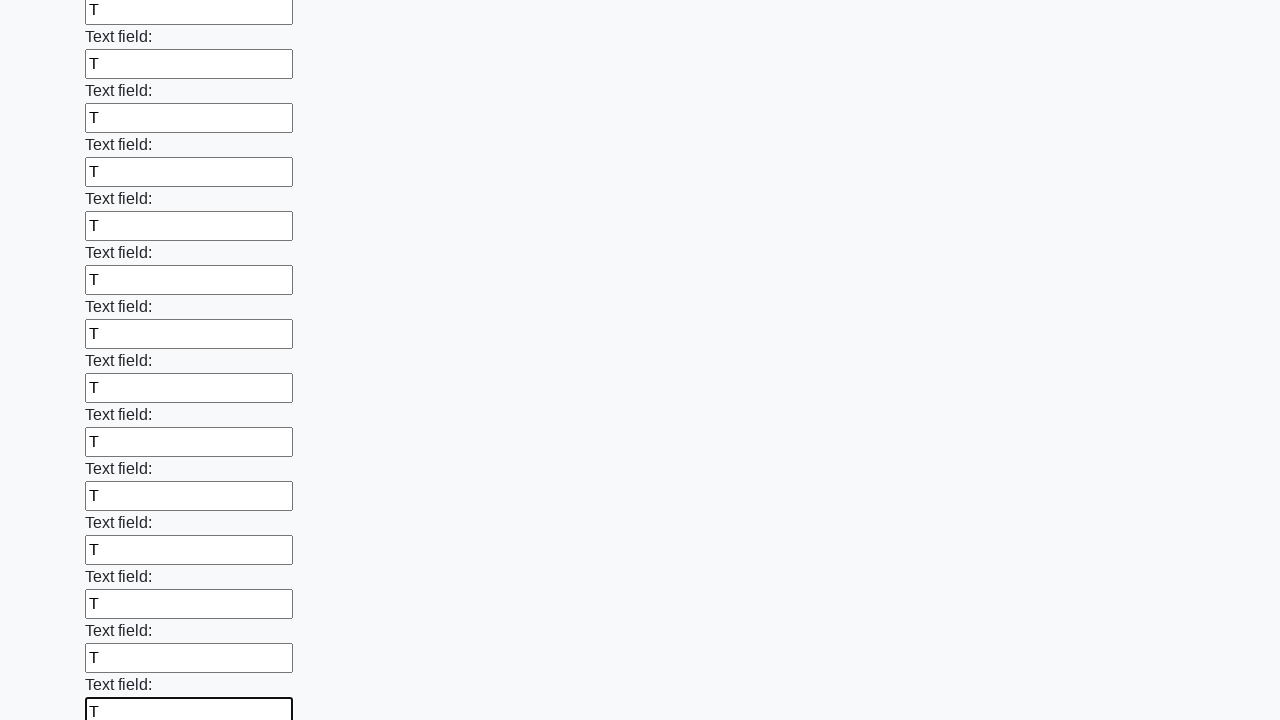

Filled input field with text 'Т' on input >> nth=55
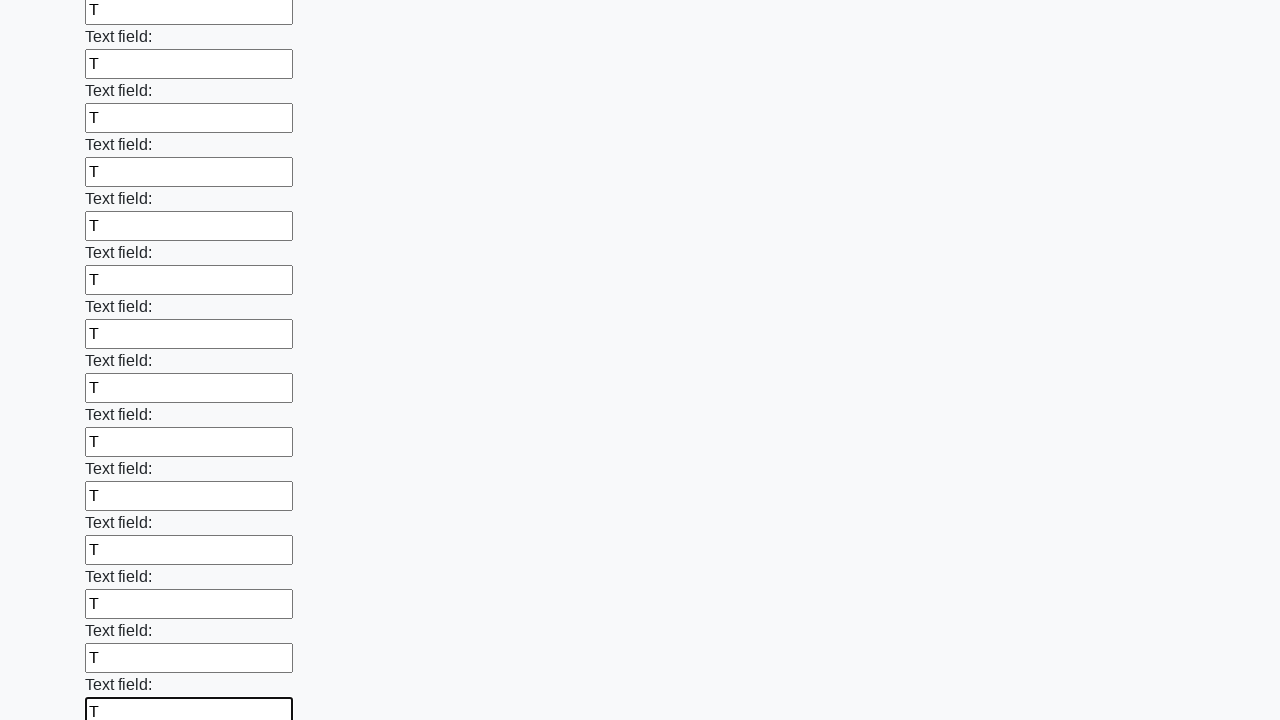

Filled input field with text 'Т' on input >> nth=56
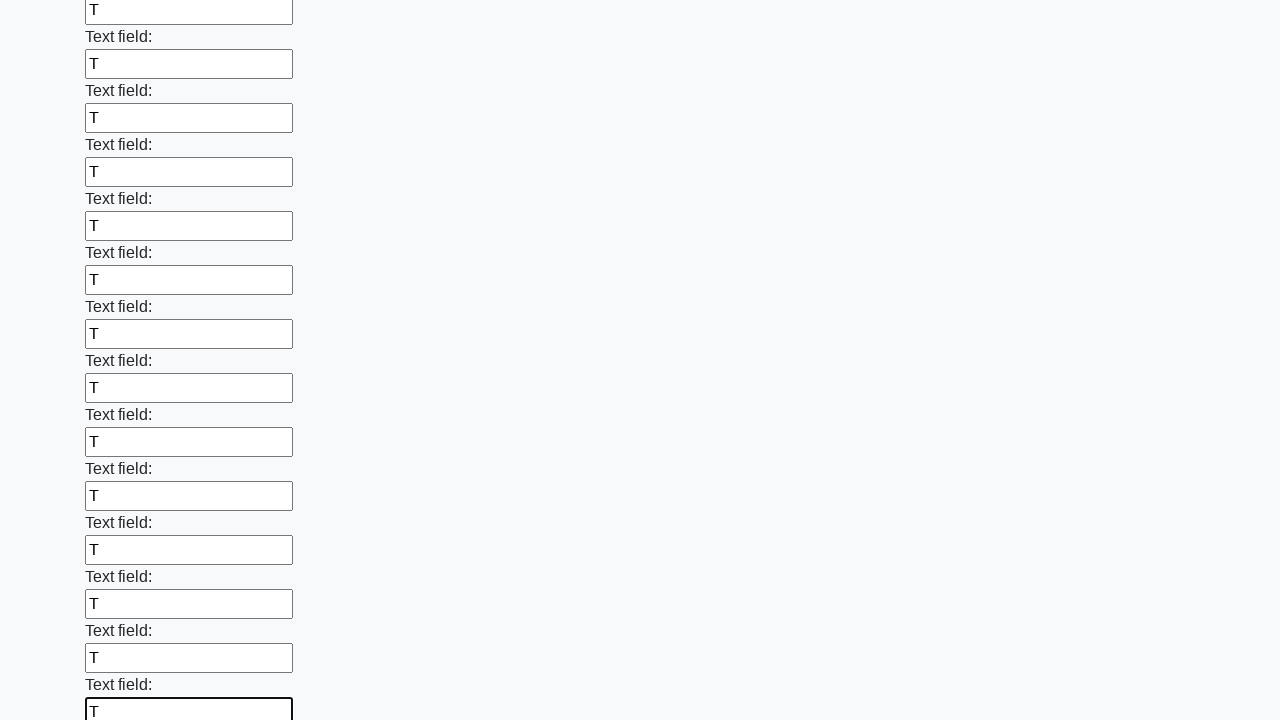

Filled input field with text 'Т' on input >> nth=57
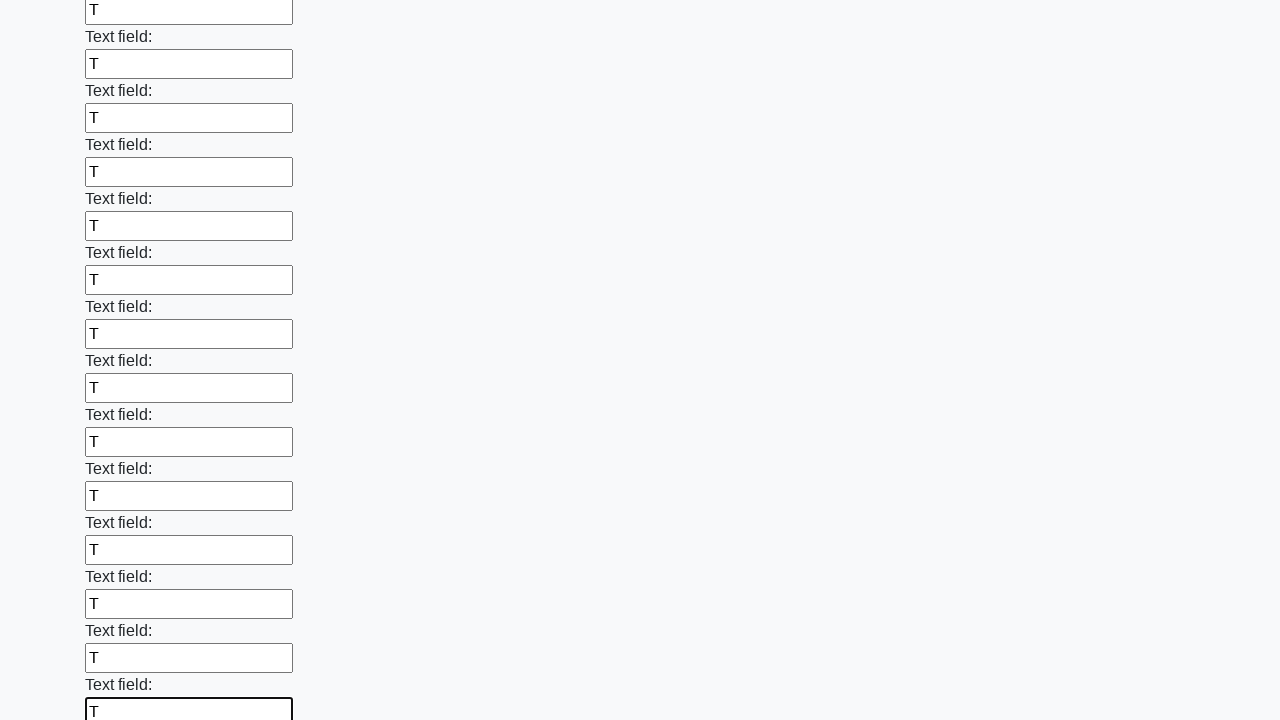

Filled input field with text 'Т' on input >> nth=58
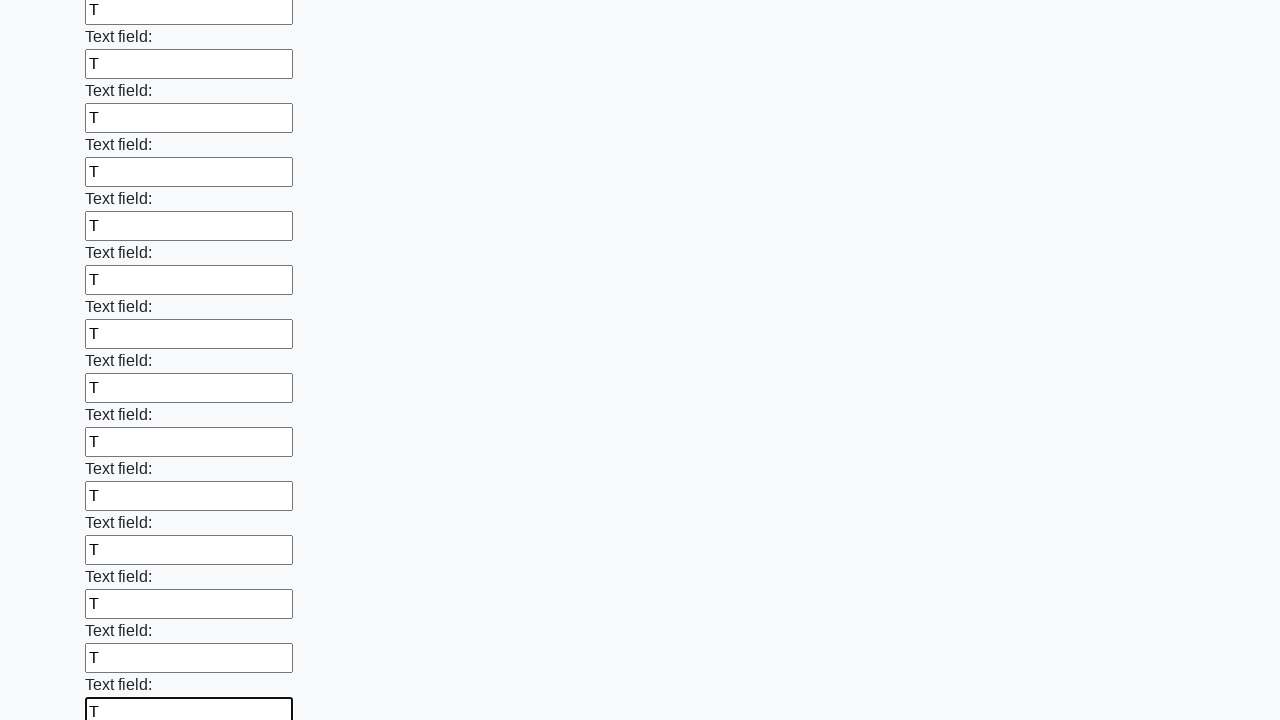

Filled input field with text 'Т' on input >> nth=59
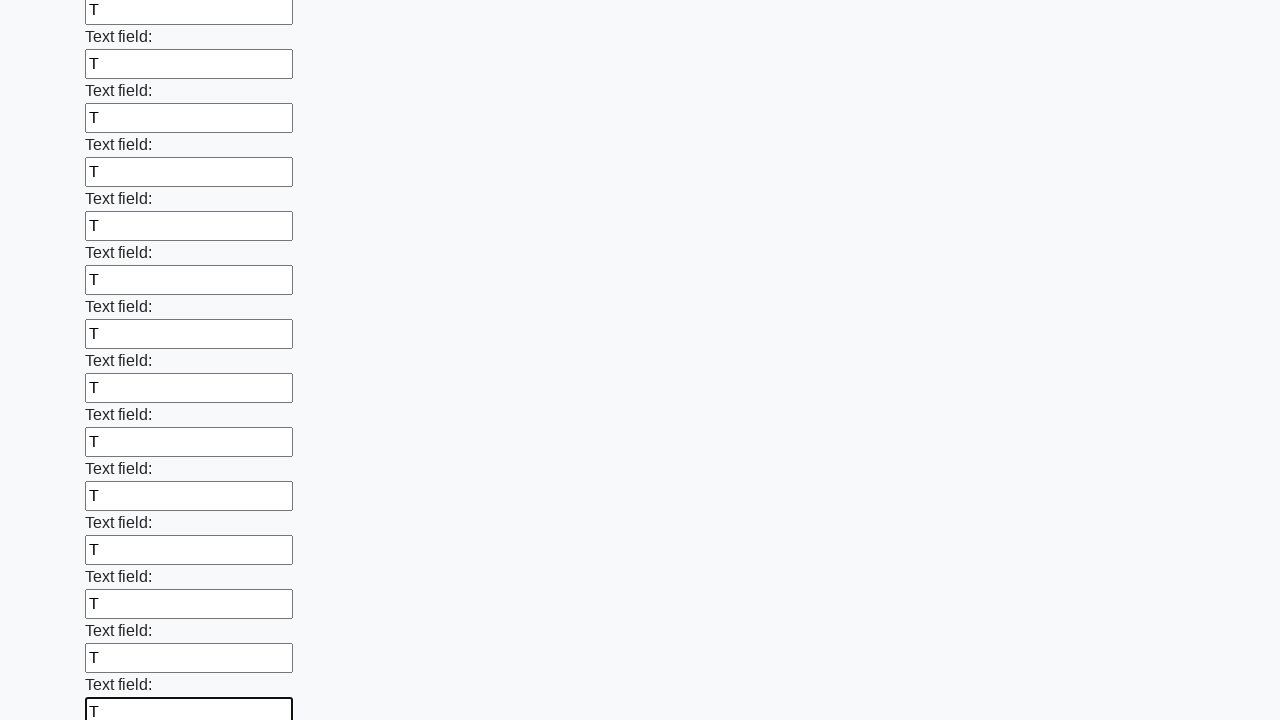

Filled input field with text 'Т' on input >> nth=60
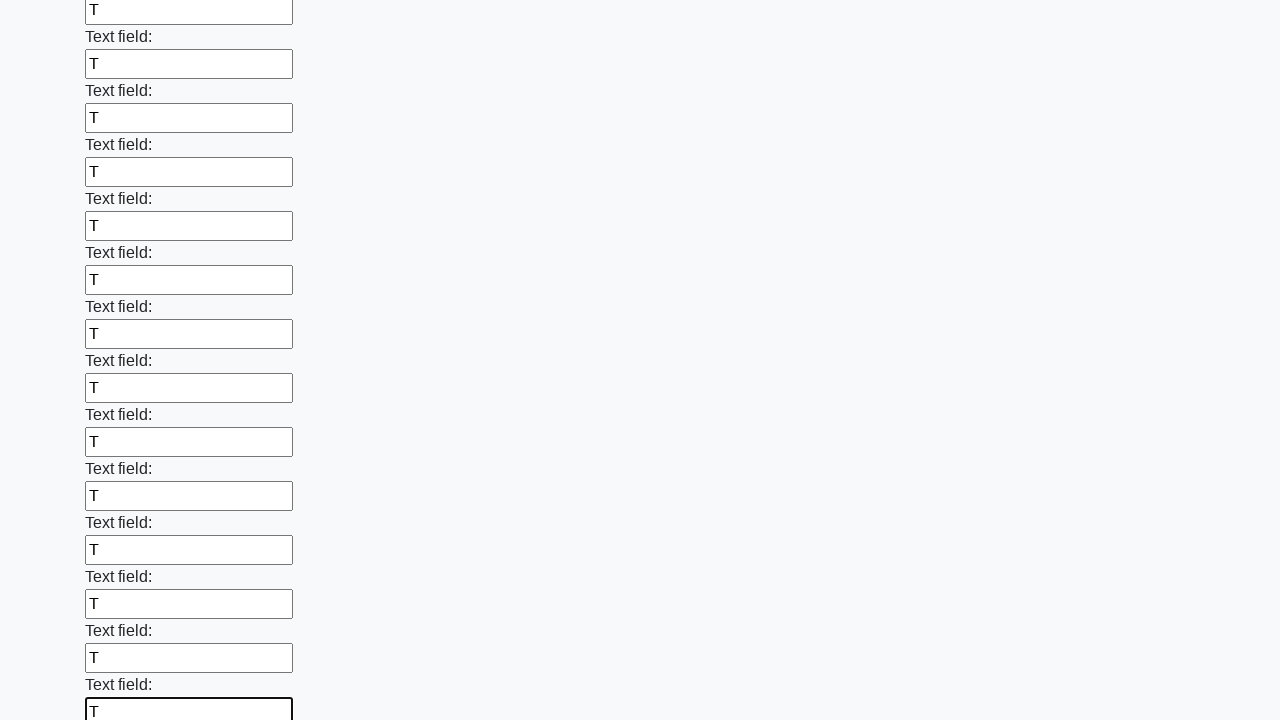

Filled input field with text 'Т' on input >> nth=61
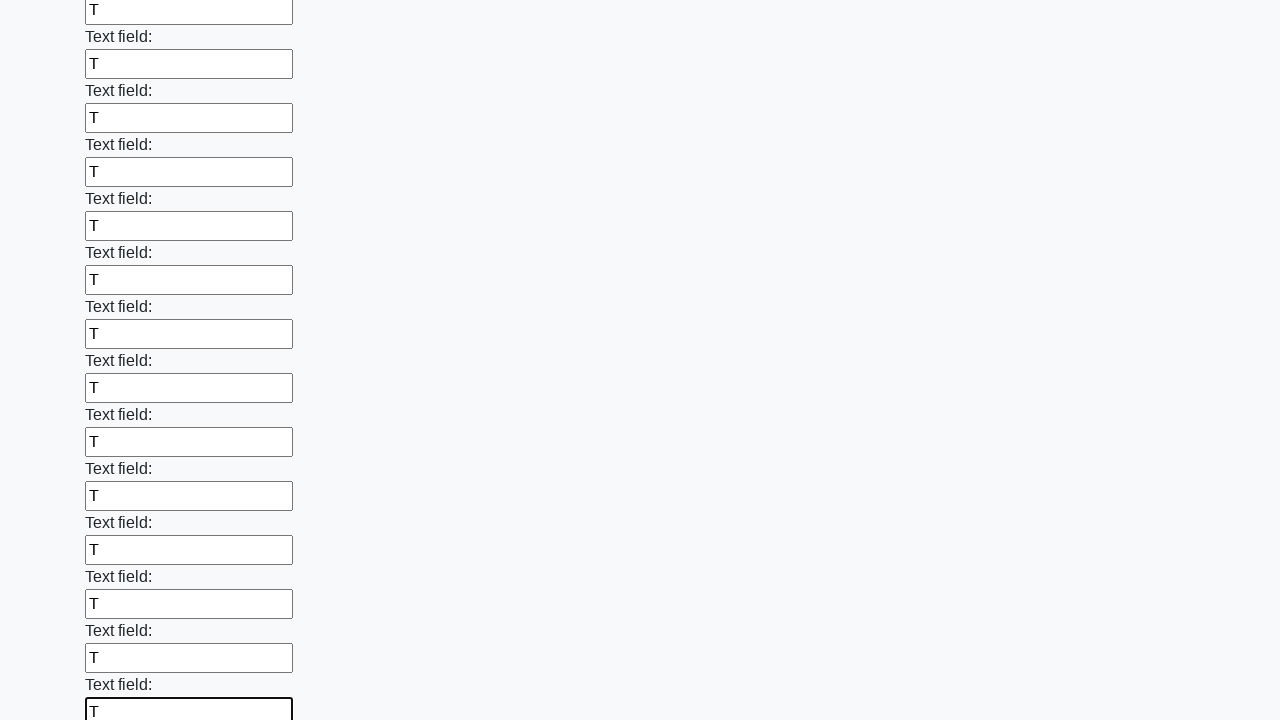

Filled input field with text 'Т' on input >> nth=62
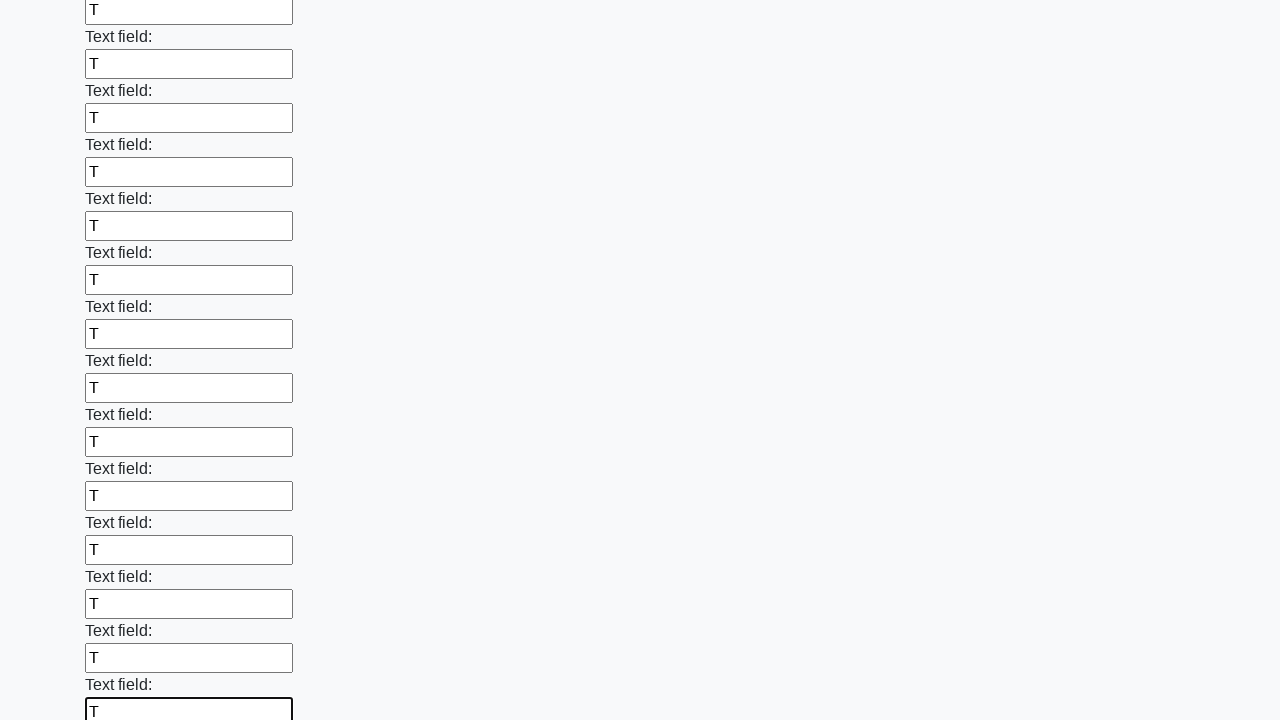

Filled input field with text 'Т' on input >> nth=63
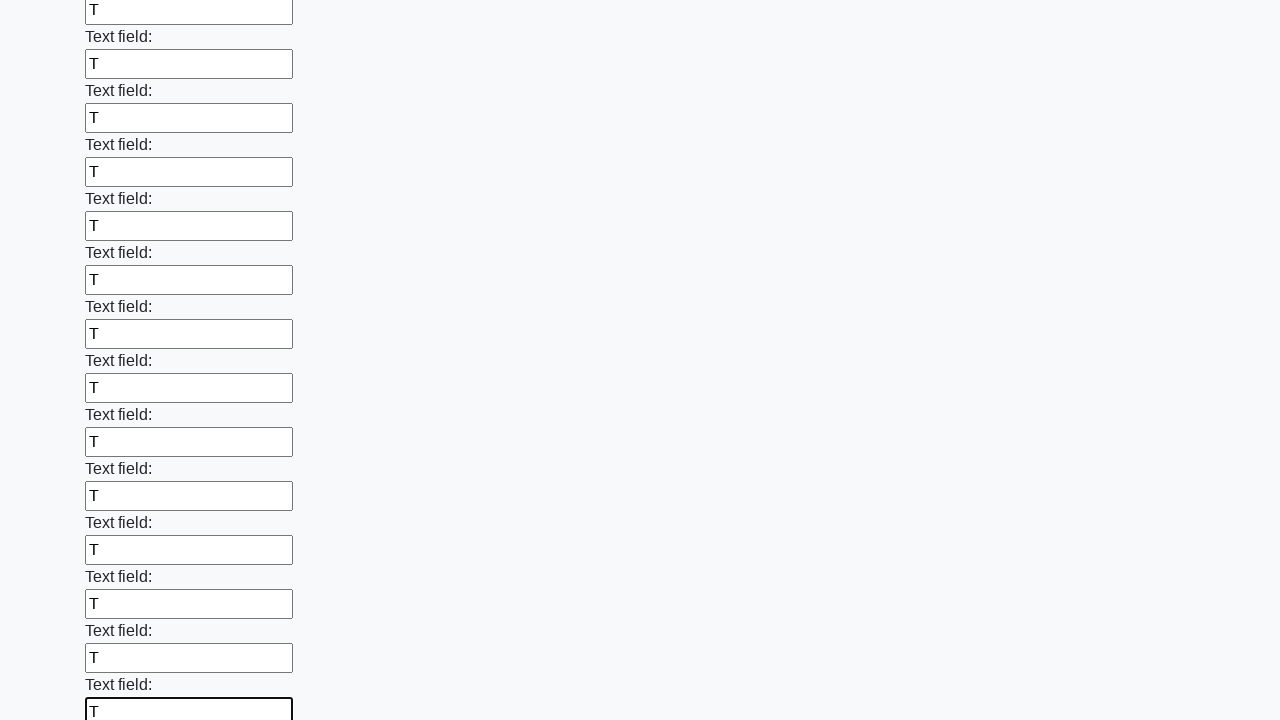

Filled input field with text 'Т' on input >> nth=64
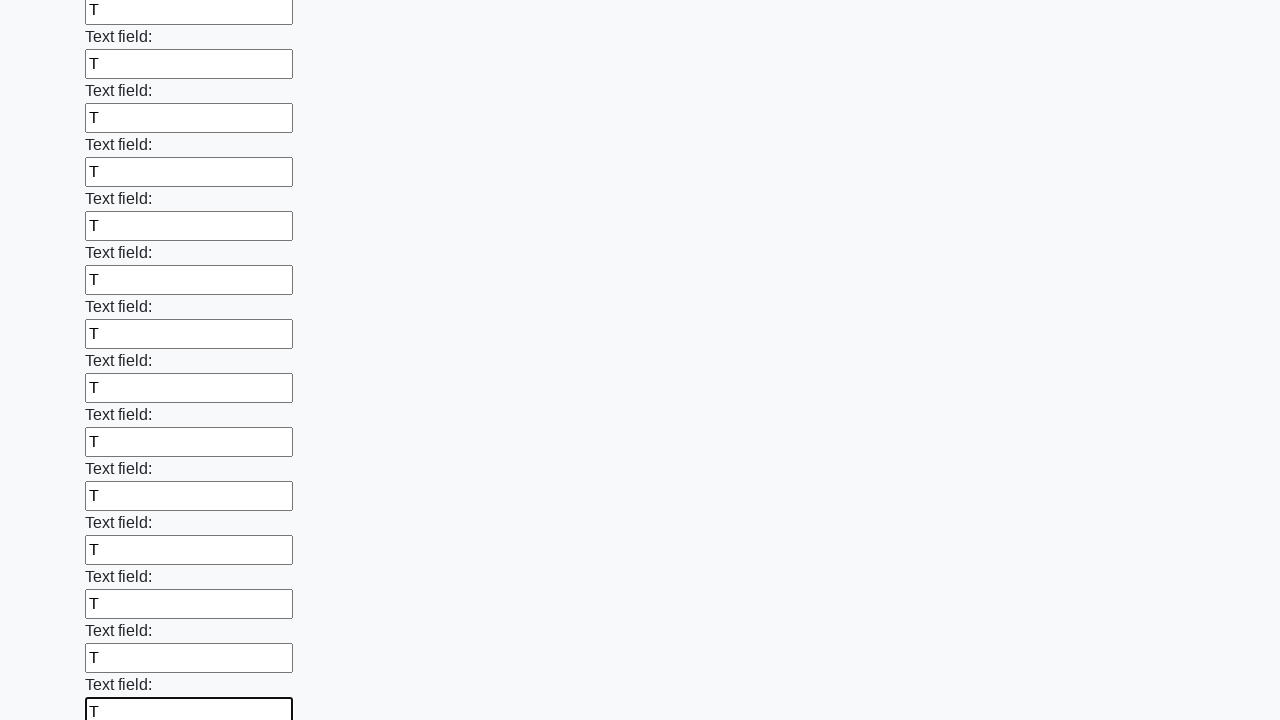

Filled input field with text 'Т' on input >> nth=65
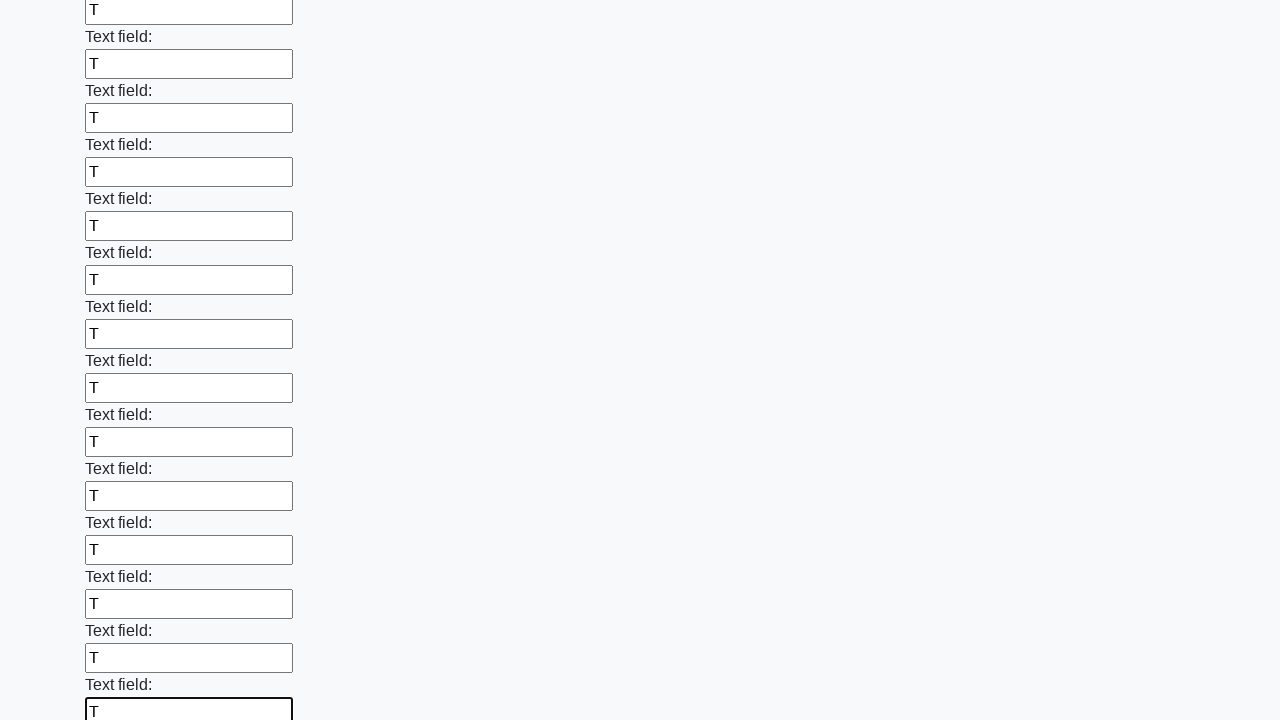

Filled input field with text 'Т' on input >> nth=66
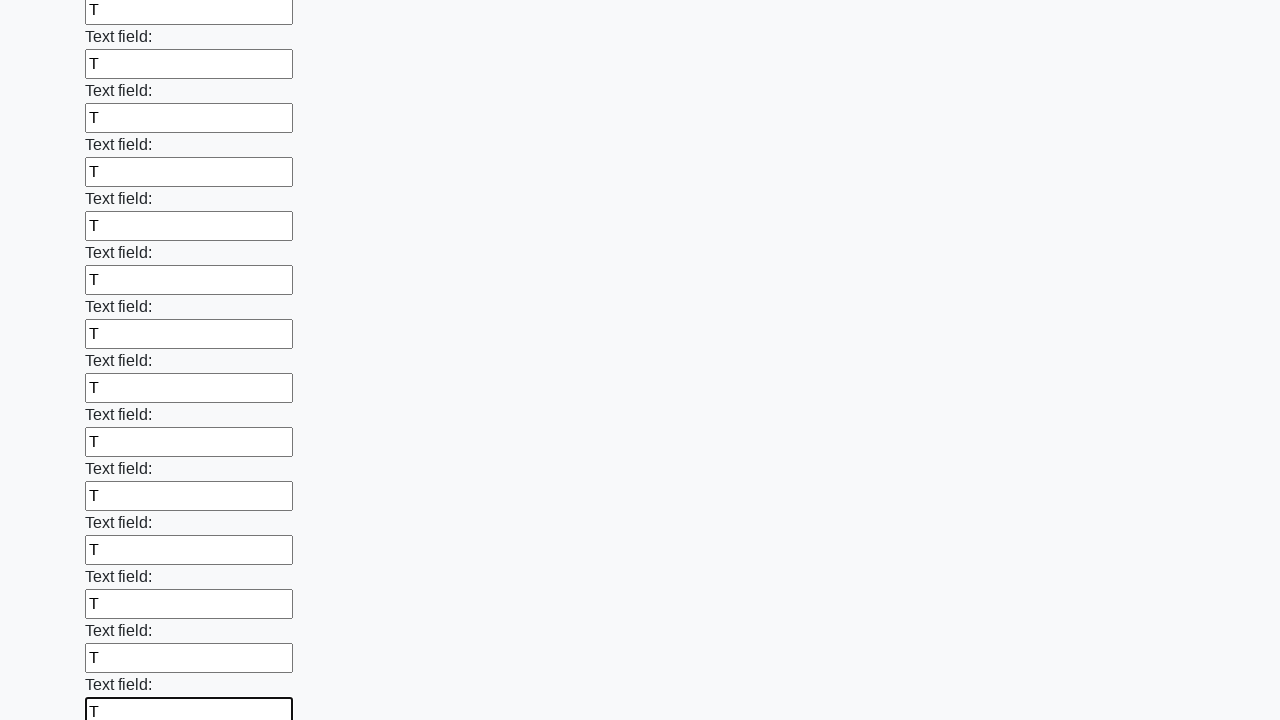

Filled input field with text 'Т' on input >> nth=67
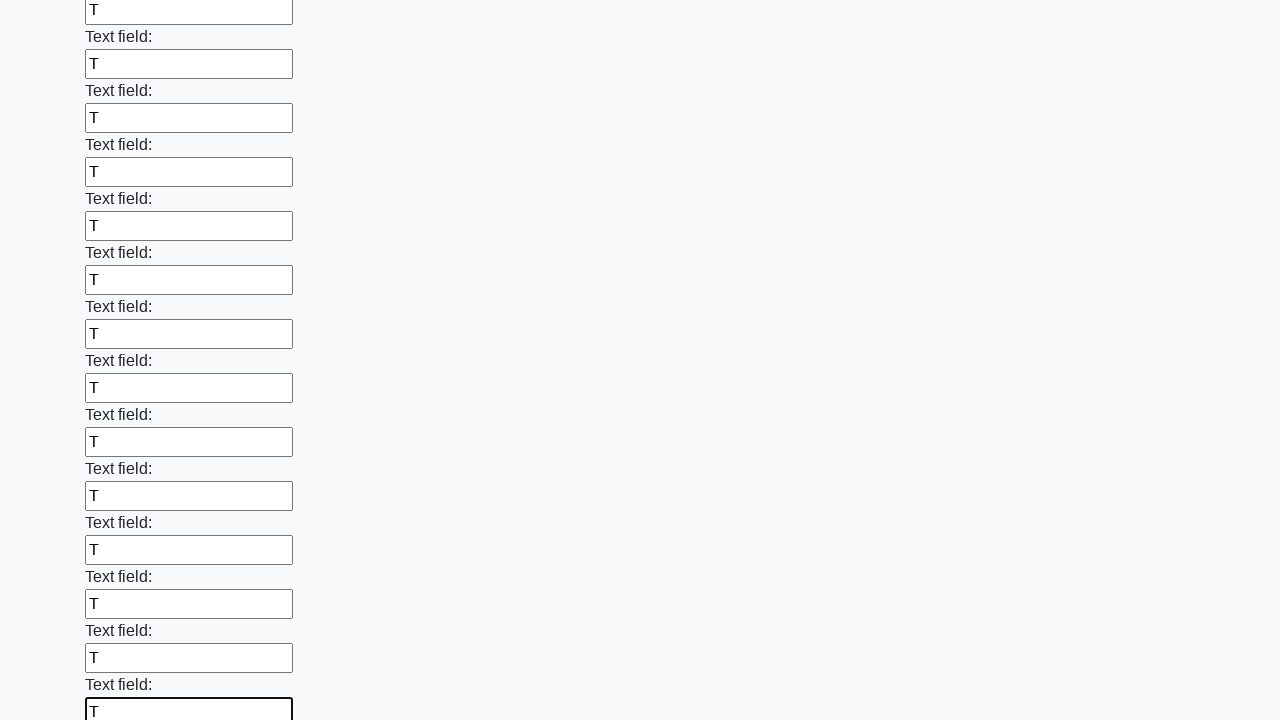

Filled input field with text 'Т' on input >> nth=68
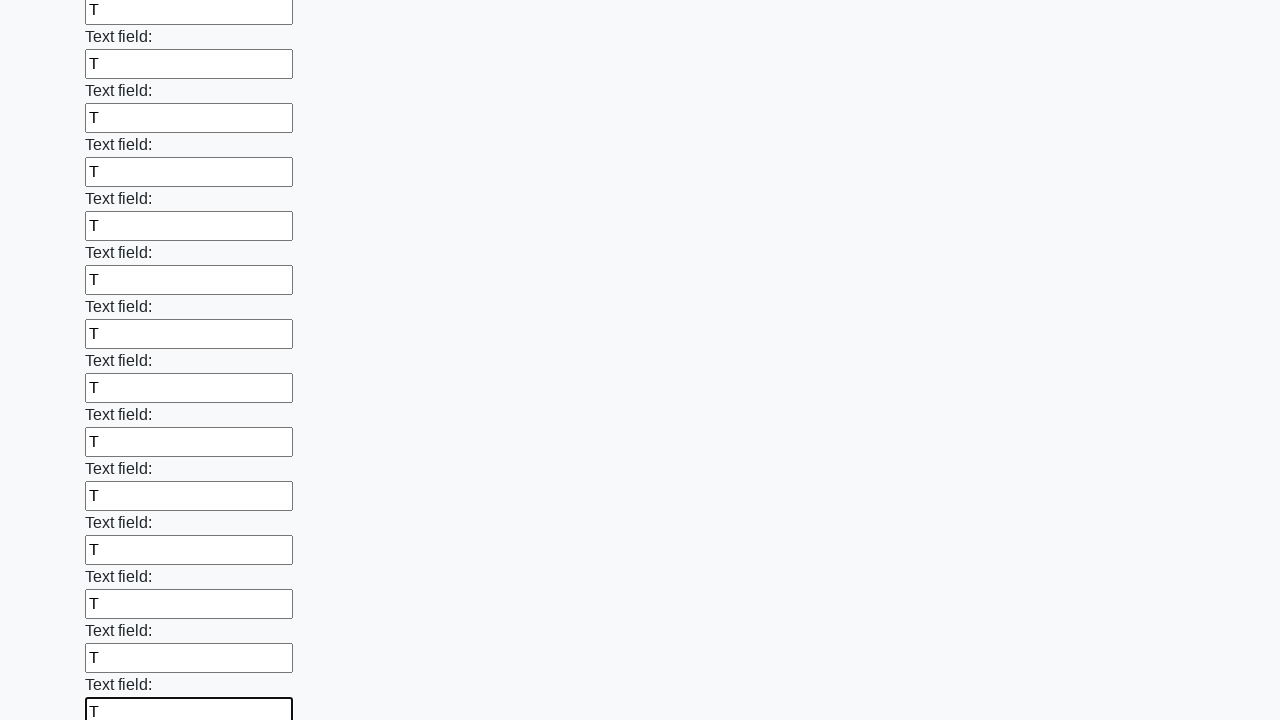

Filled input field with text 'Т' on input >> nth=69
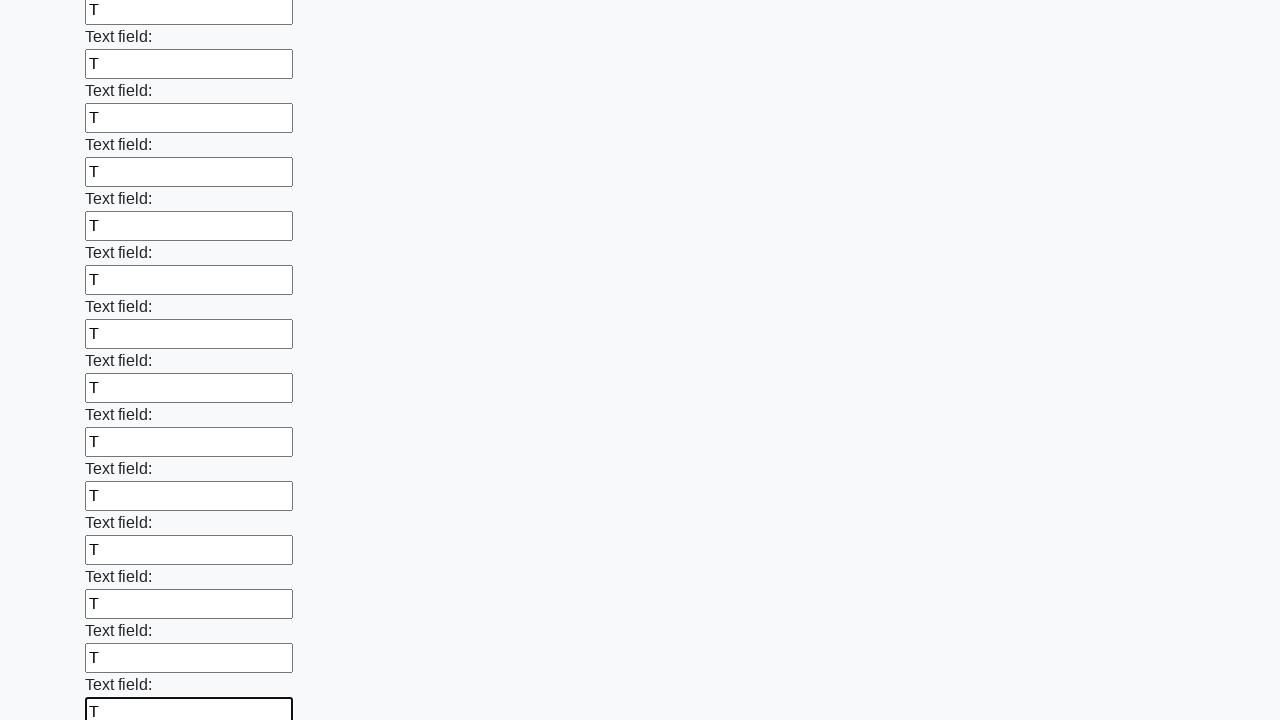

Filled input field with text 'Т' on input >> nth=70
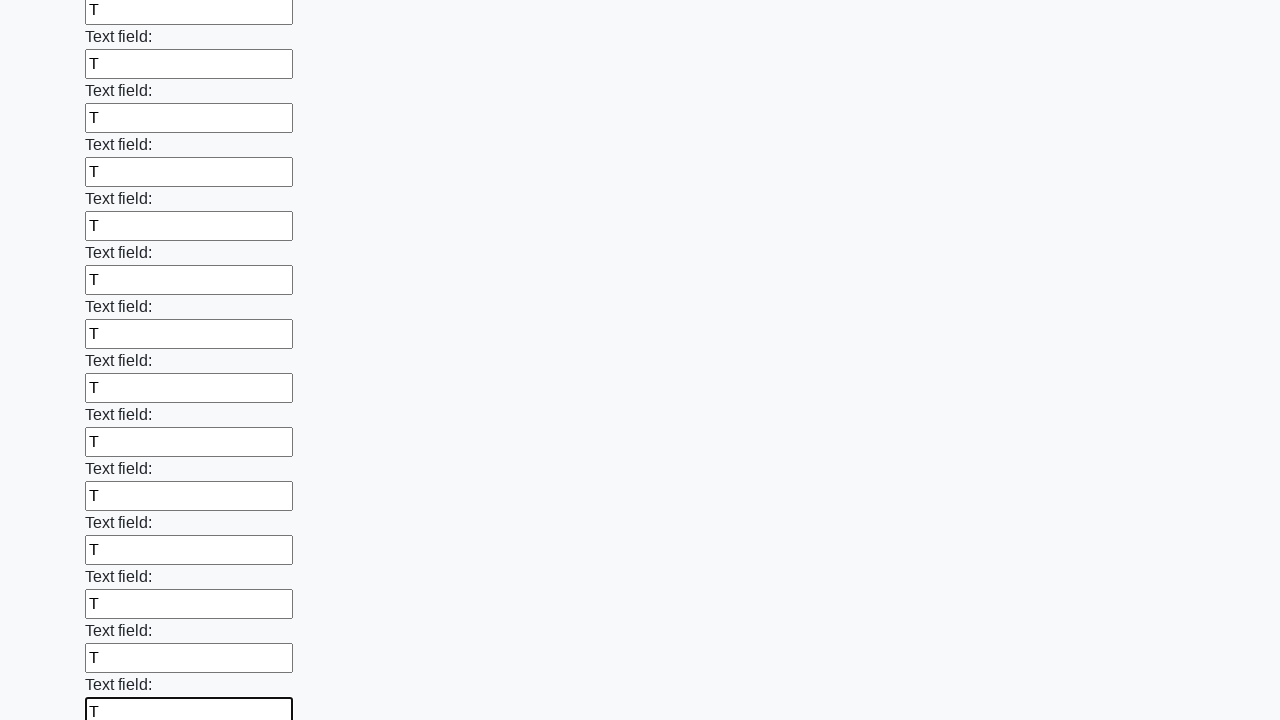

Filled input field with text 'Т' on input >> nth=71
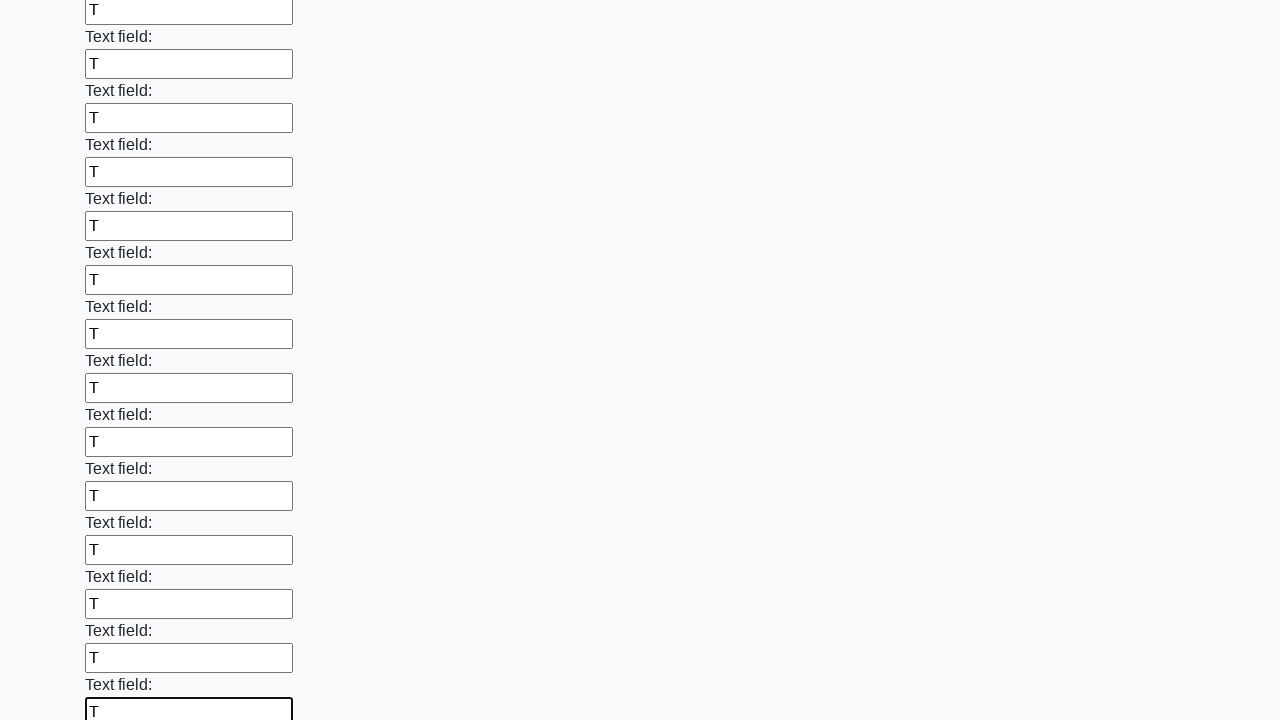

Filled input field with text 'Т' on input >> nth=72
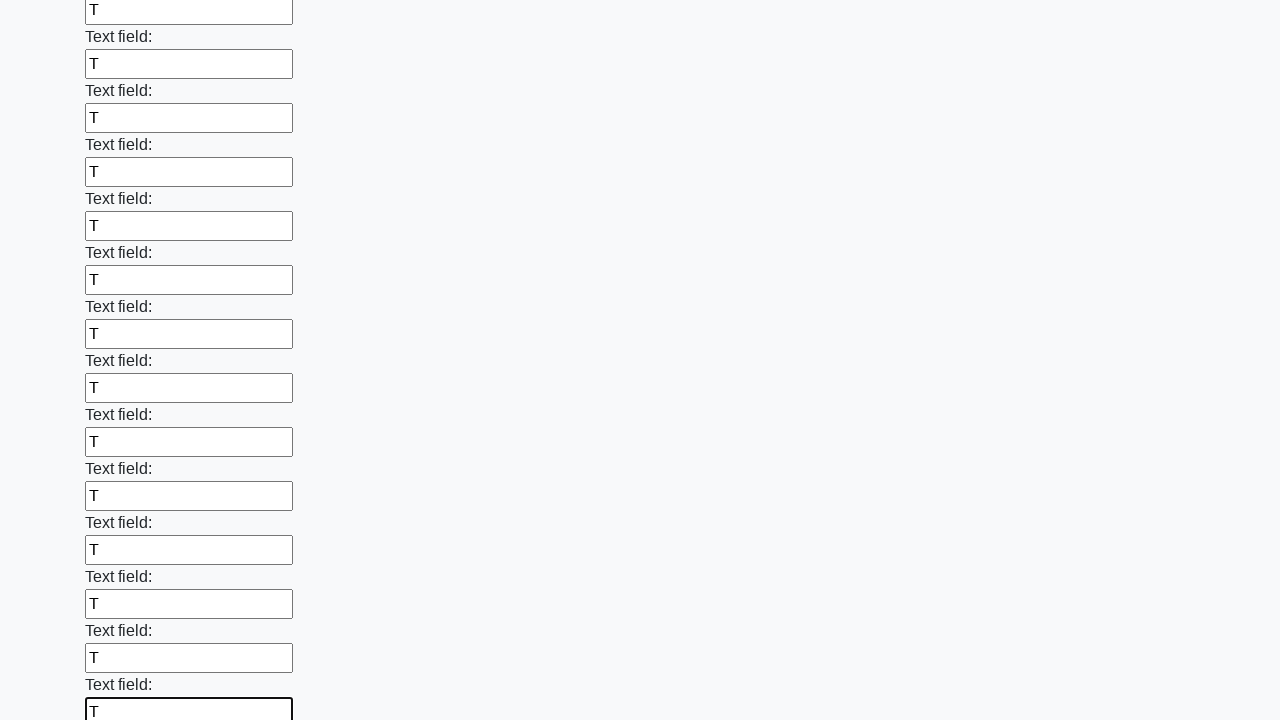

Filled input field with text 'Т' on input >> nth=73
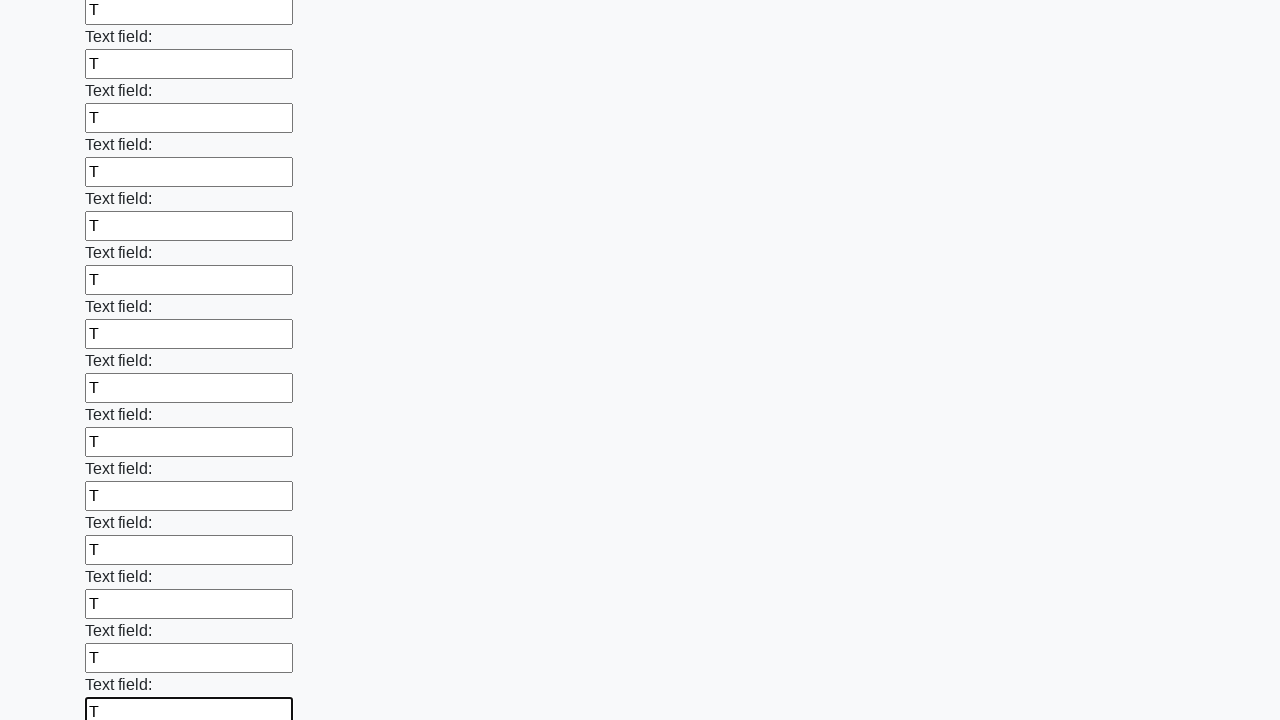

Filled input field with text 'Т' on input >> nth=74
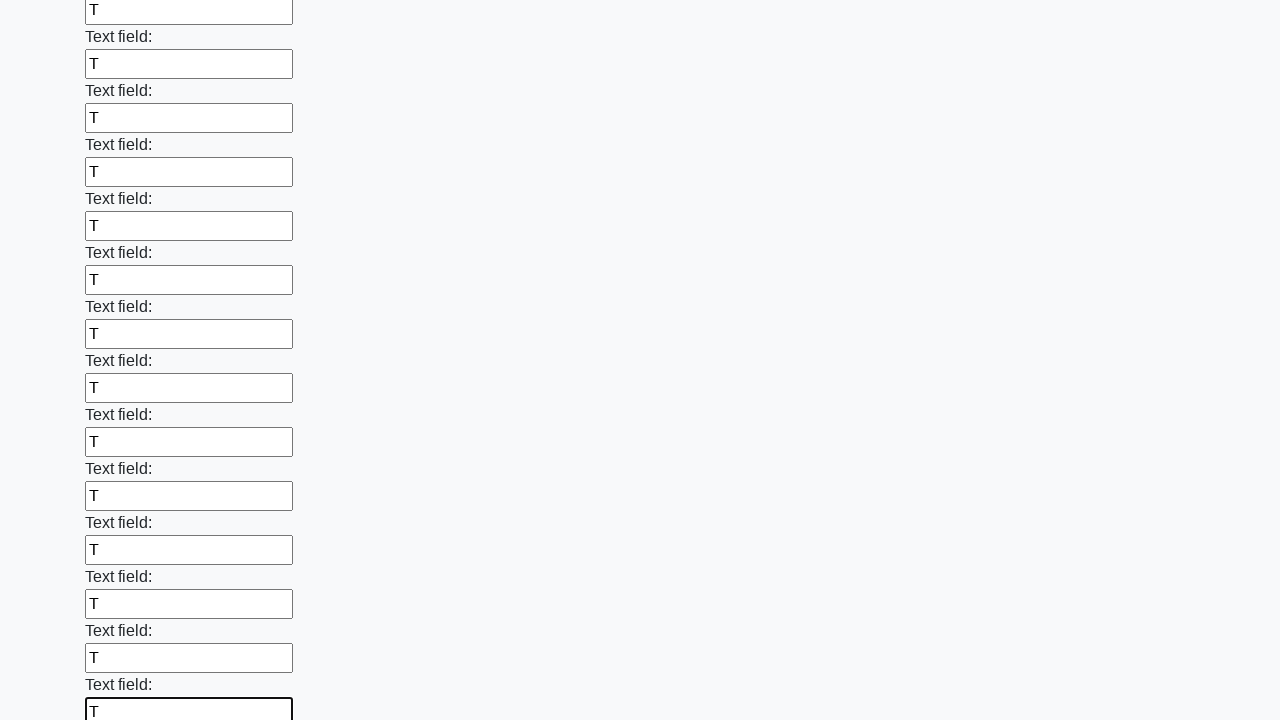

Filled input field with text 'Т' on input >> nth=75
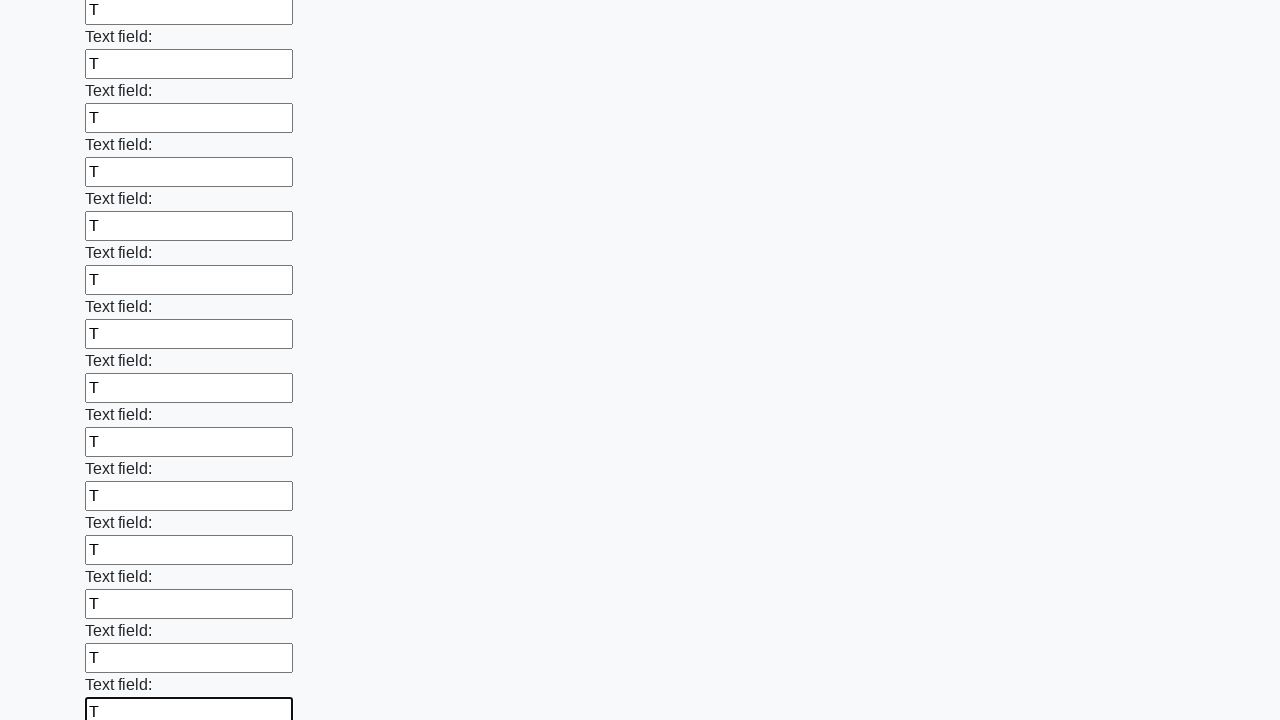

Filled input field with text 'Т' on input >> nth=76
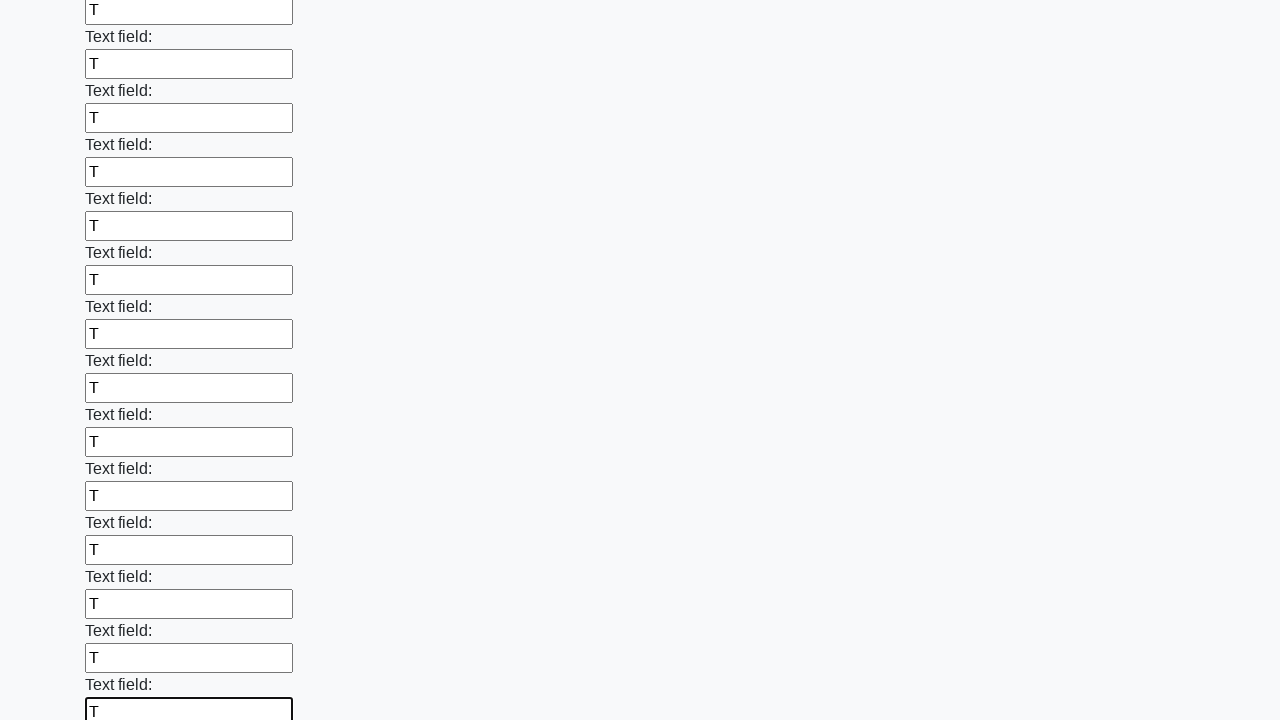

Filled input field with text 'Т' on input >> nth=77
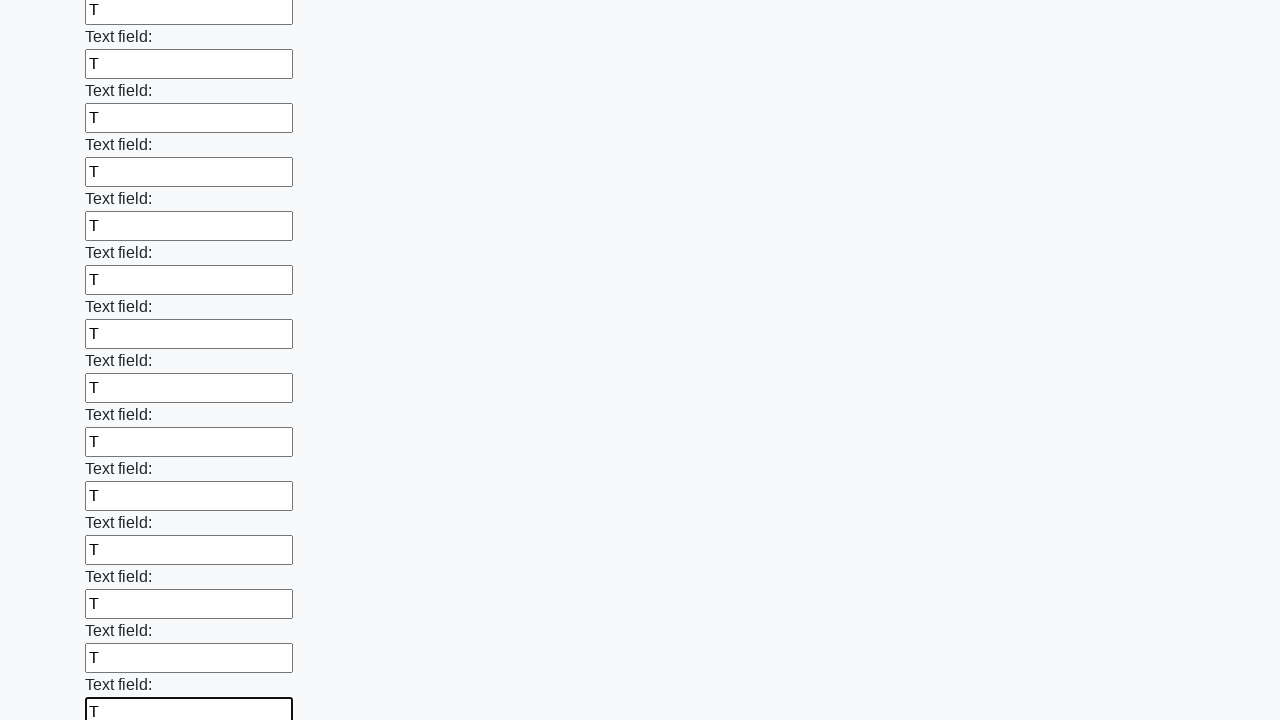

Filled input field with text 'Т' on input >> nth=78
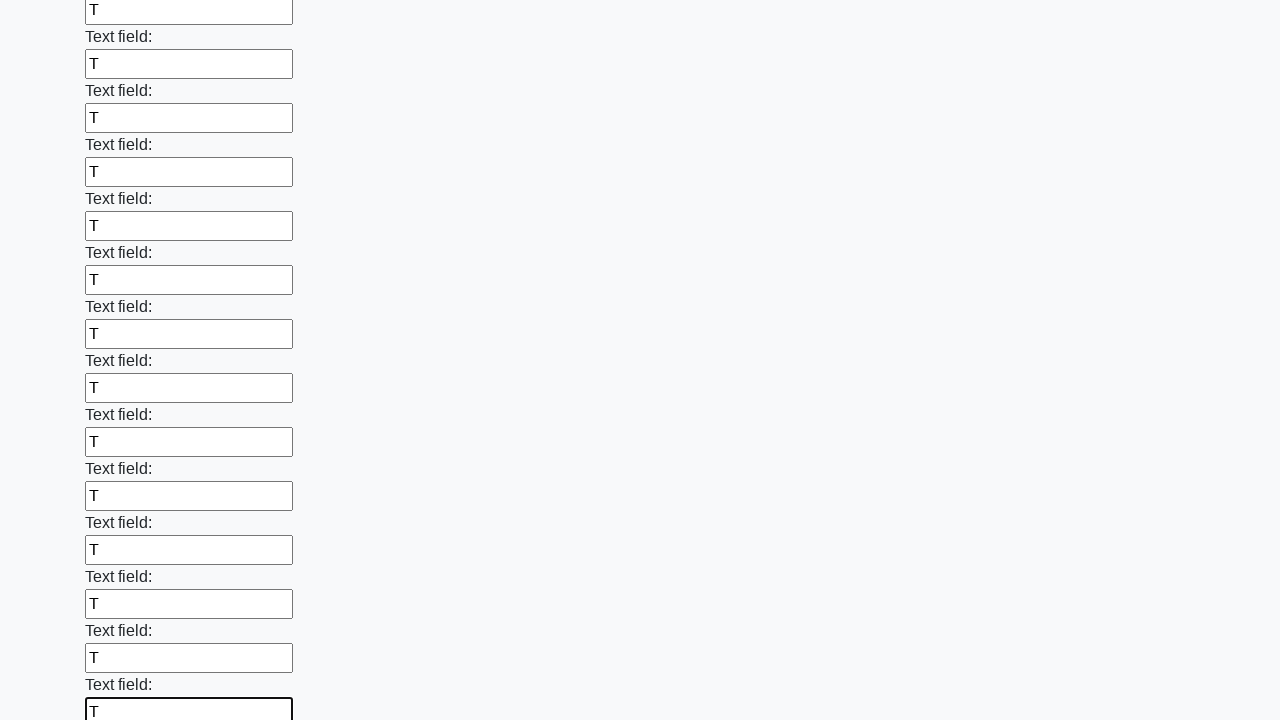

Filled input field with text 'Т' on input >> nth=79
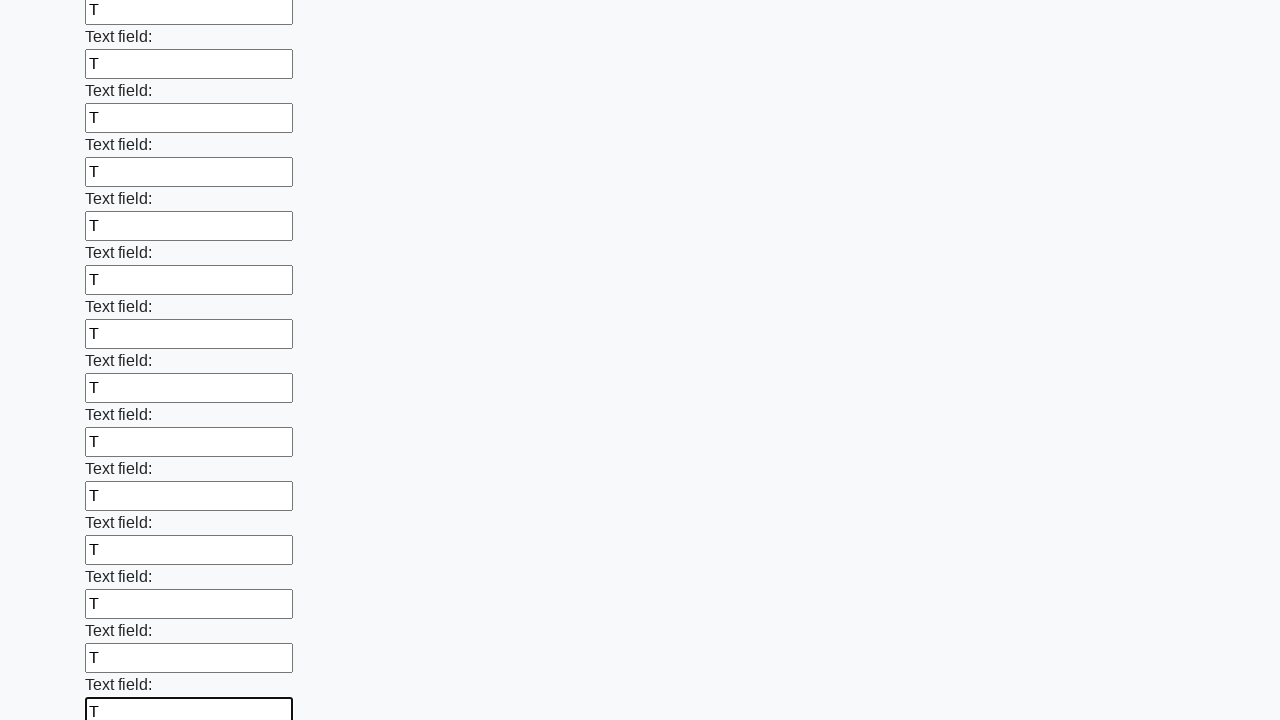

Filled input field with text 'Т' on input >> nth=80
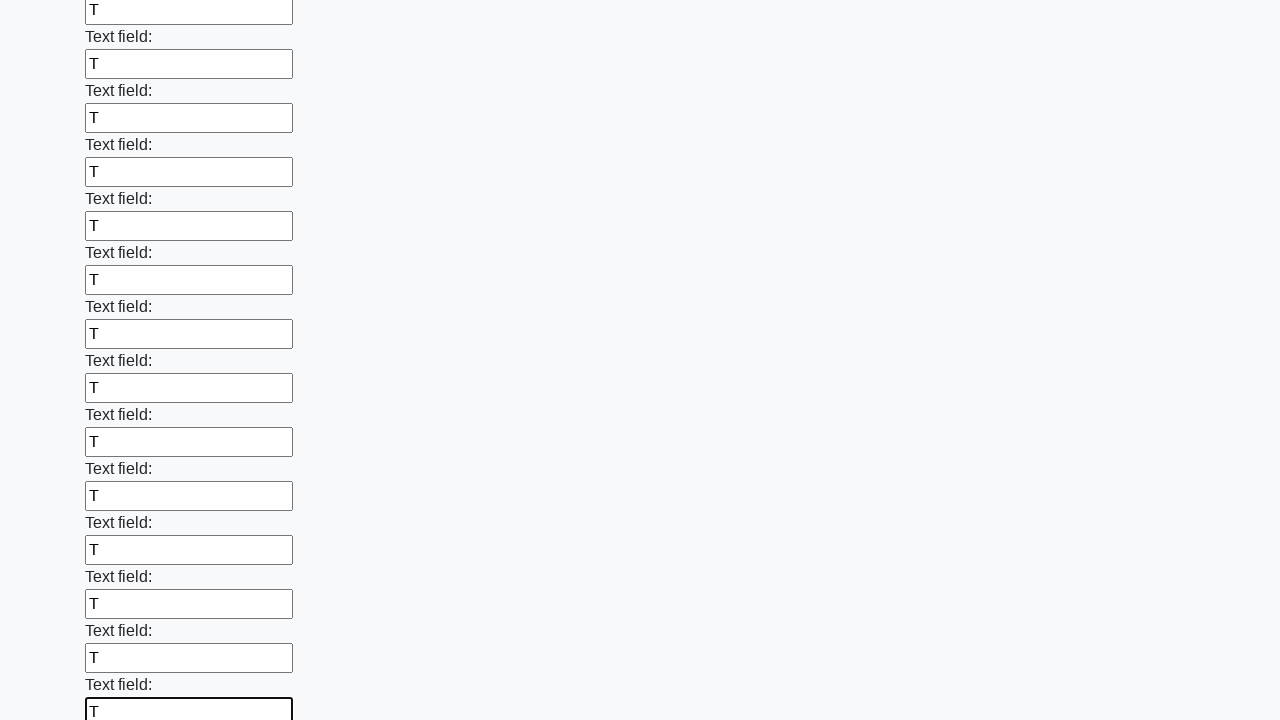

Filled input field with text 'Т' on input >> nth=81
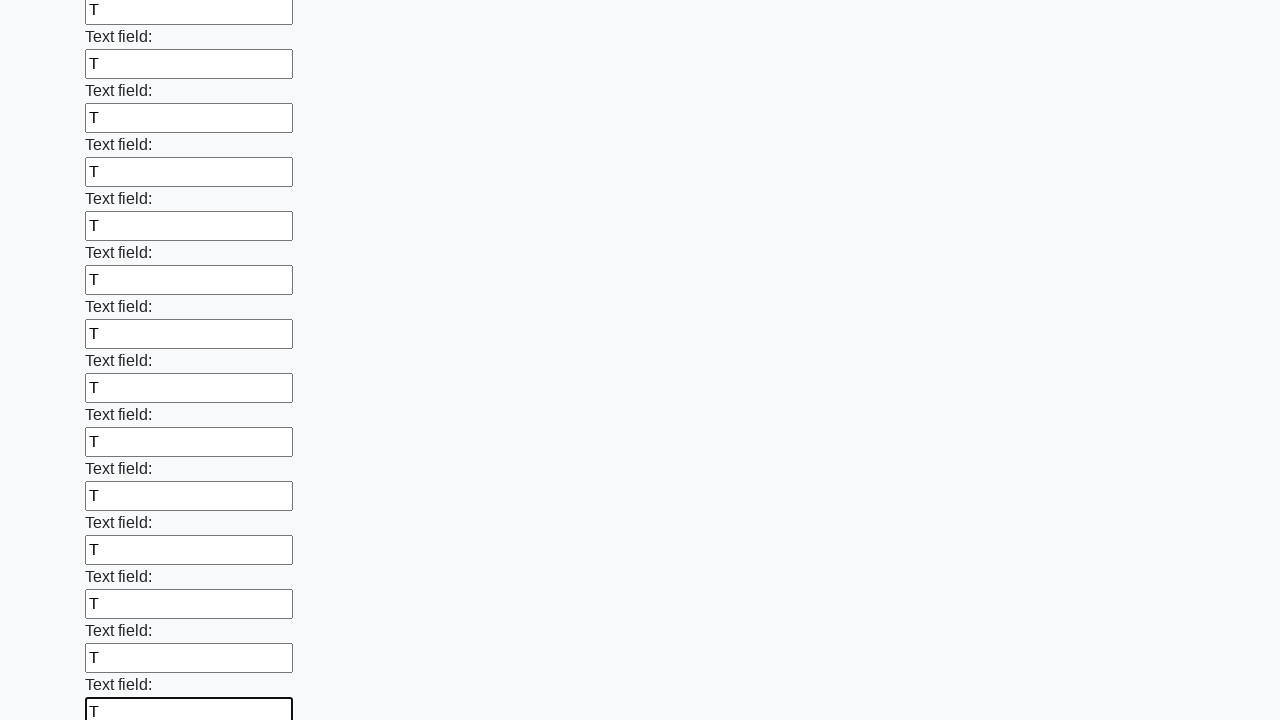

Filled input field with text 'Т' on input >> nth=82
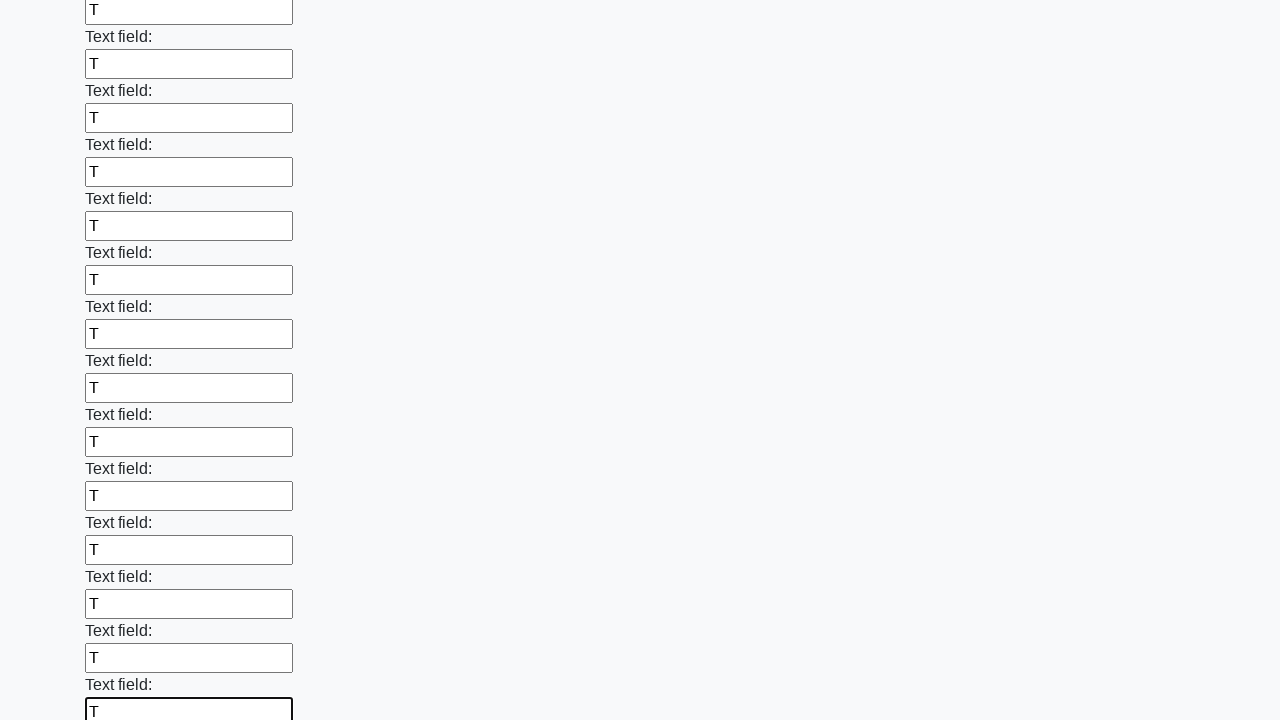

Filled input field with text 'Т' on input >> nth=83
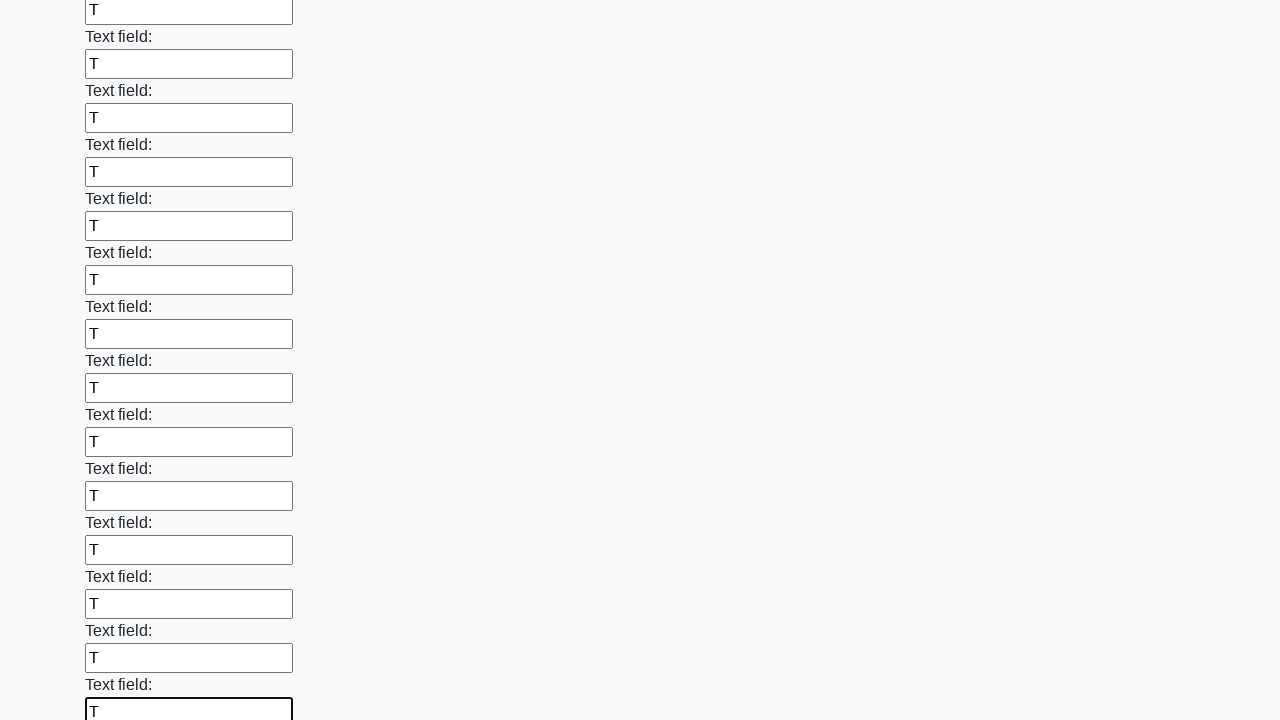

Filled input field with text 'Т' on input >> nth=84
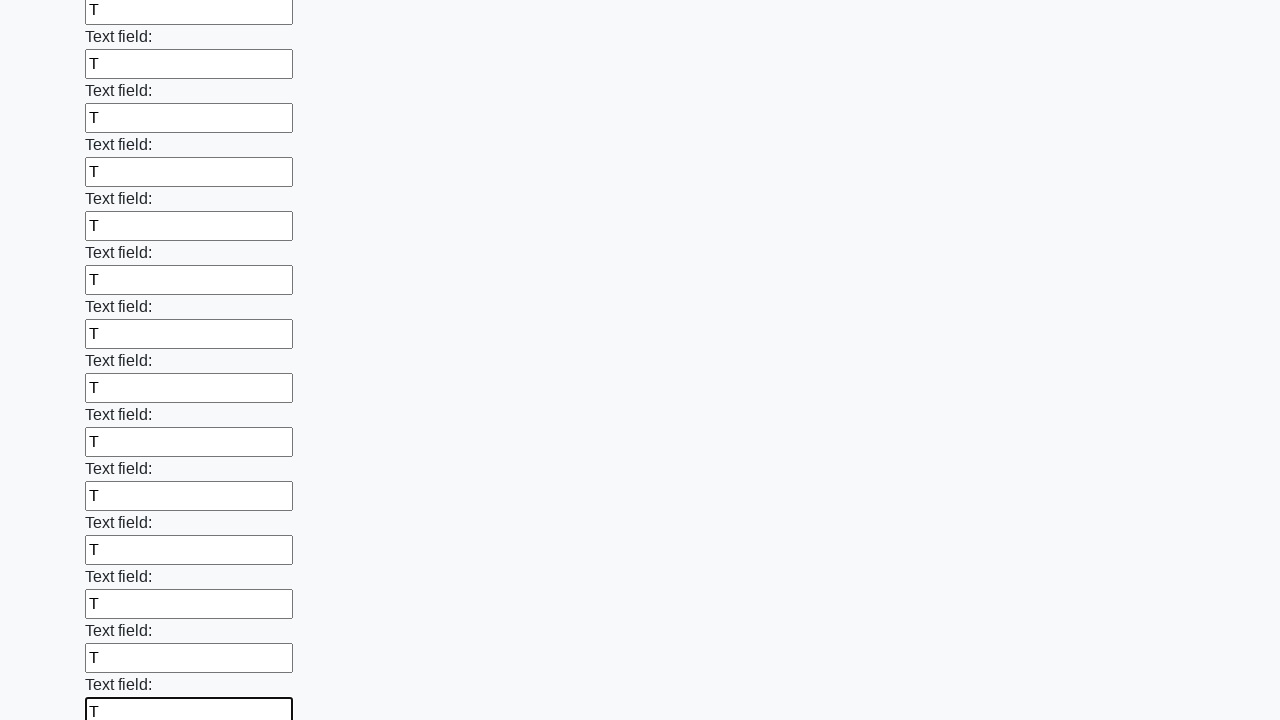

Filled input field with text 'Т' on input >> nth=85
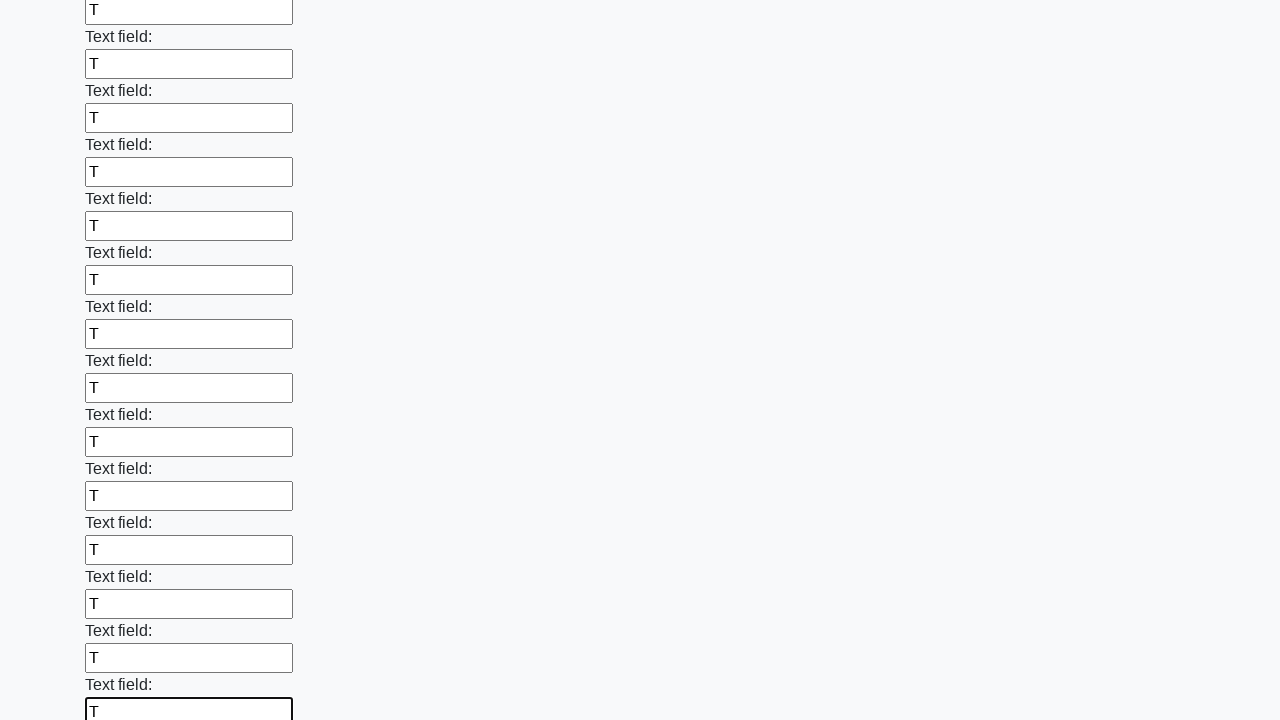

Filled input field with text 'Т' on input >> nth=86
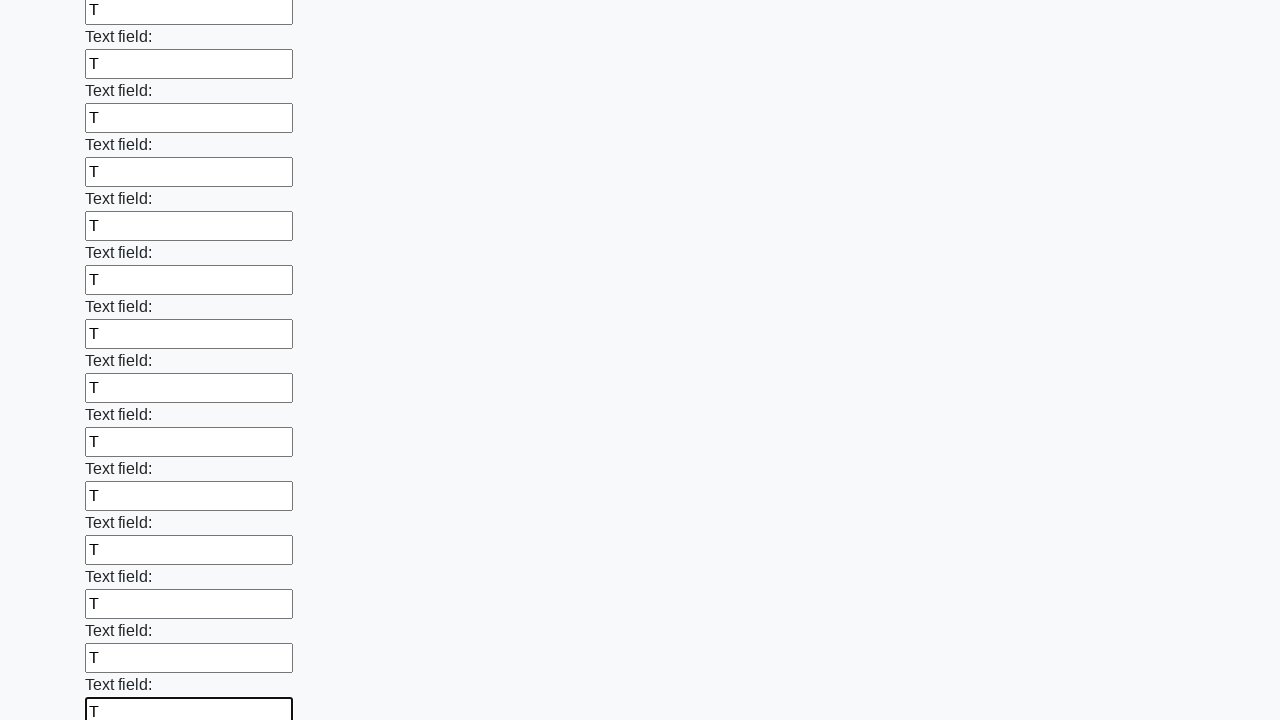

Filled input field with text 'Т' on input >> nth=87
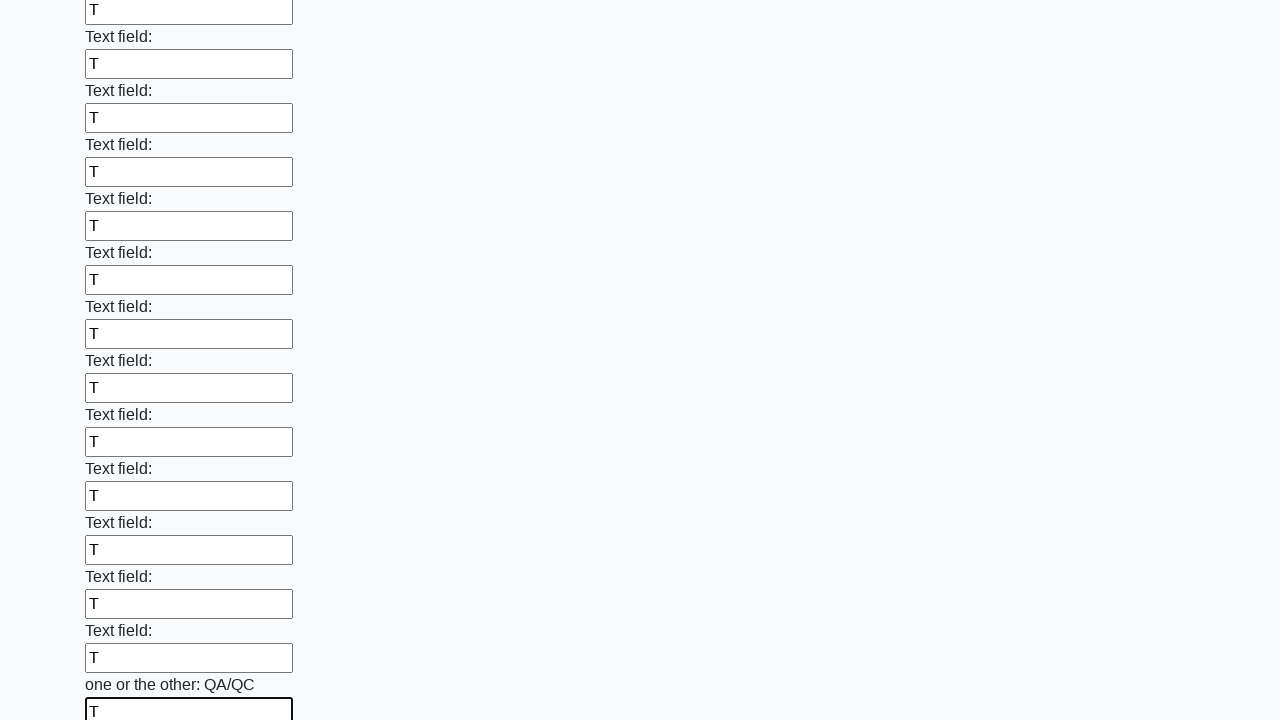

Filled input field with text 'Т' on input >> nth=88
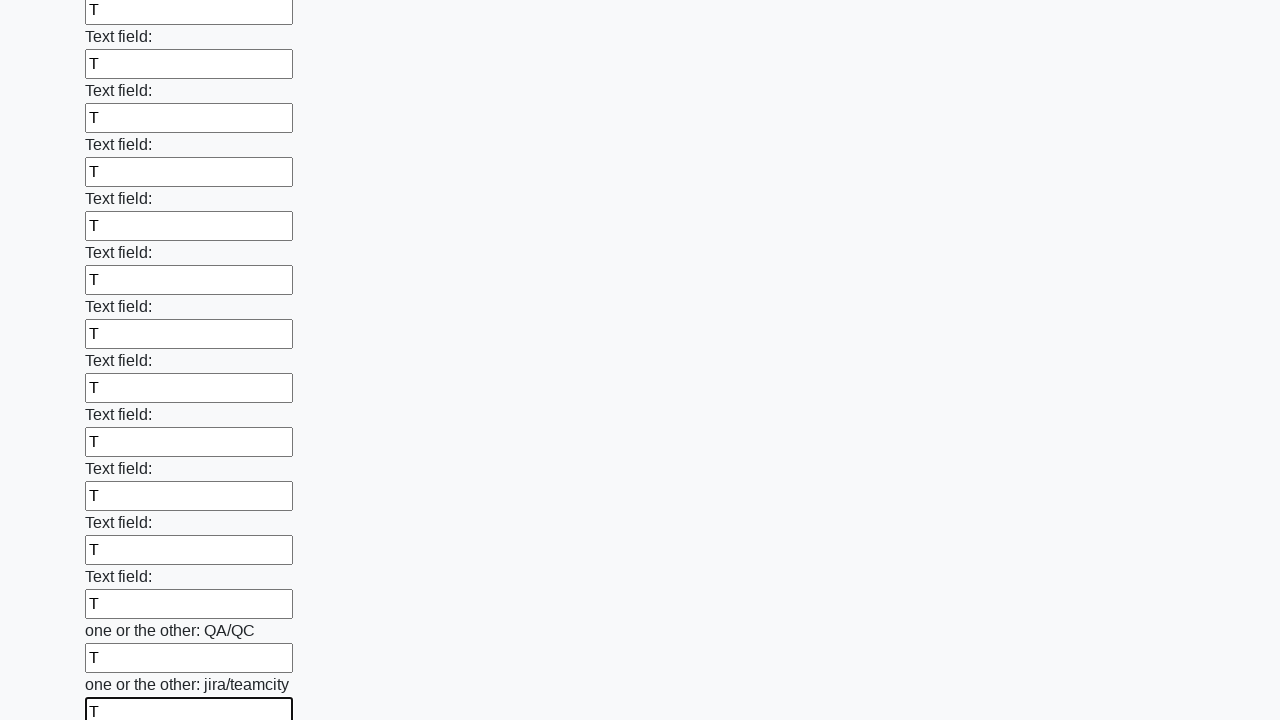

Filled input field with text 'Т' on input >> nth=89
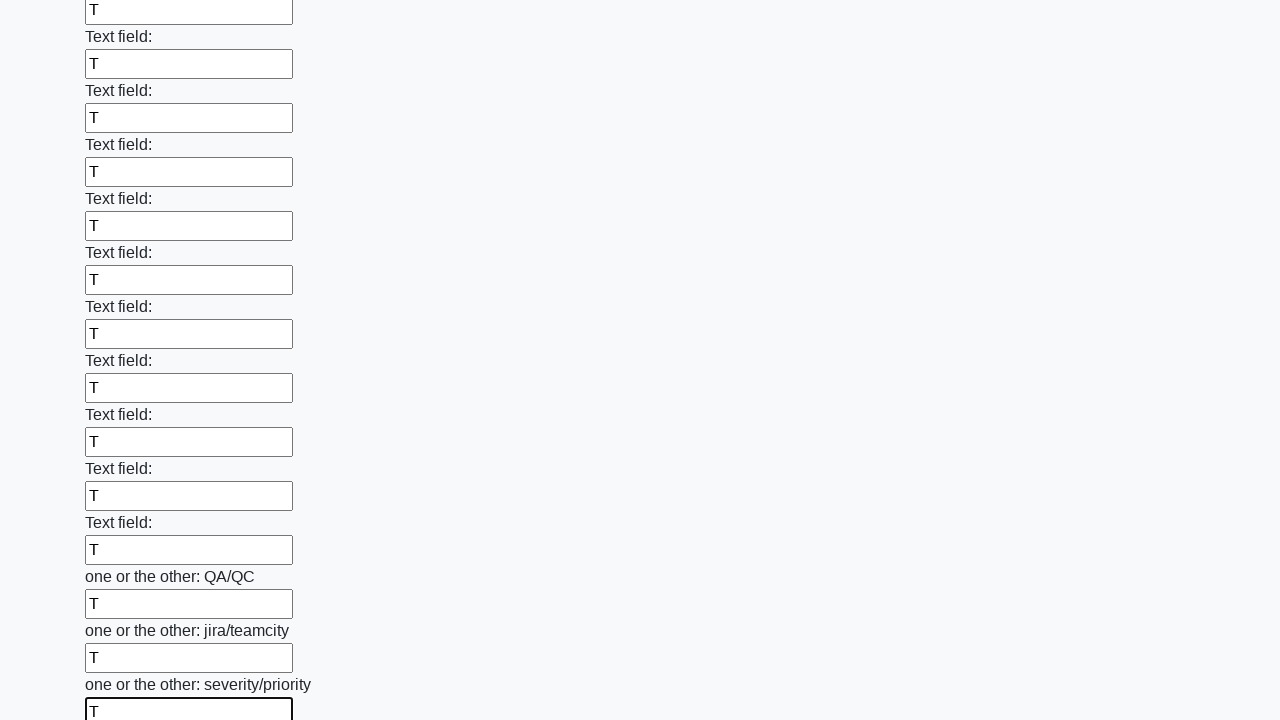

Filled input field with text 'Т' on input >> nth=90
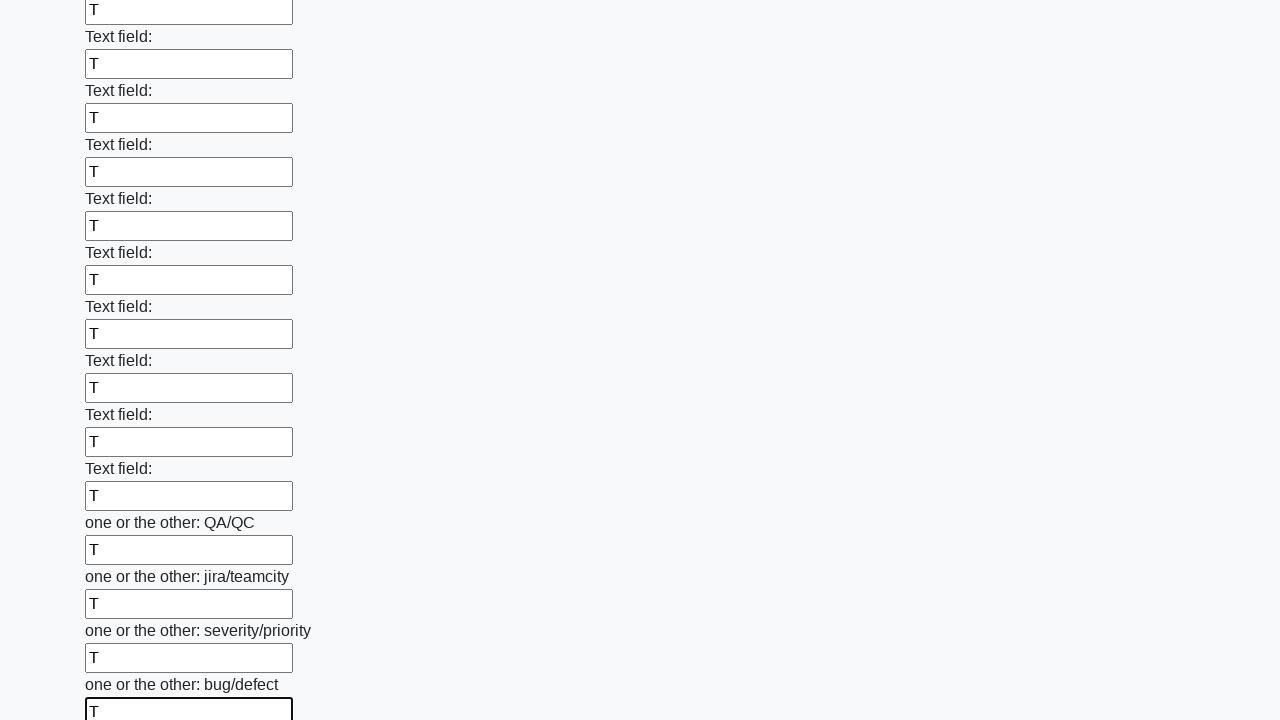

Filled input field with text 'Т' on input >> nth=91
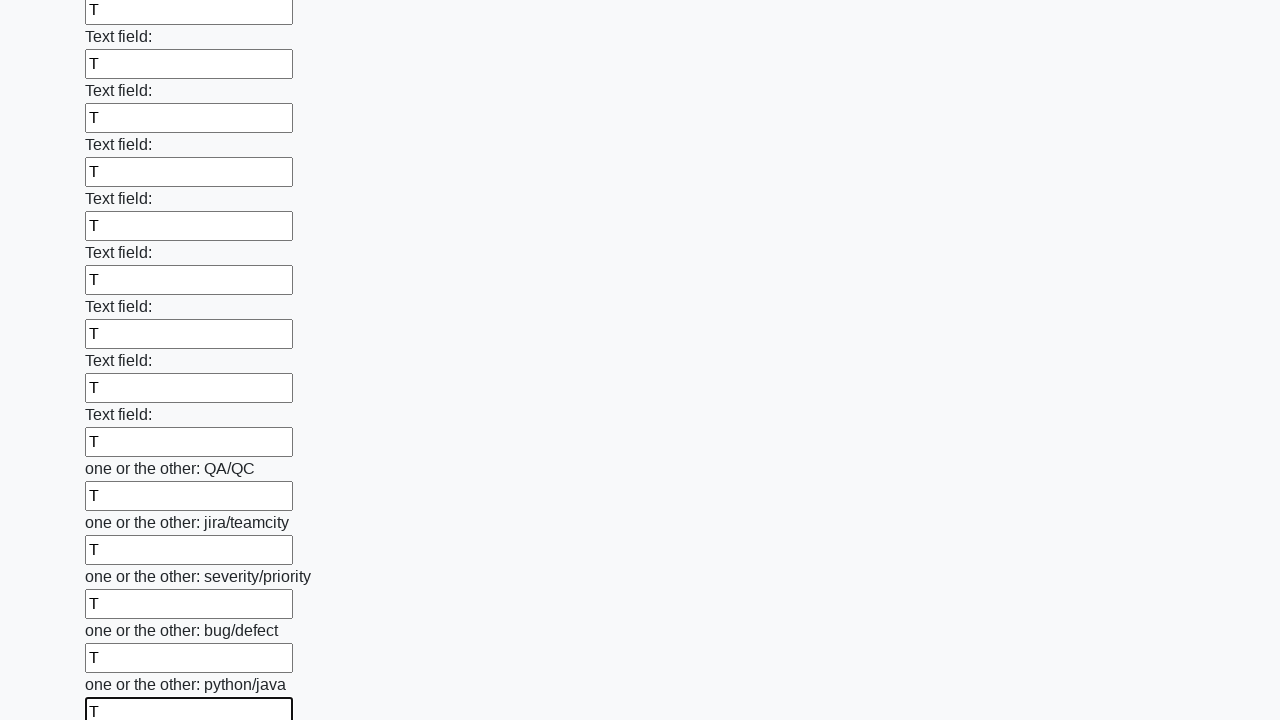

Filled input field with text 'Т' on input >> nth=92
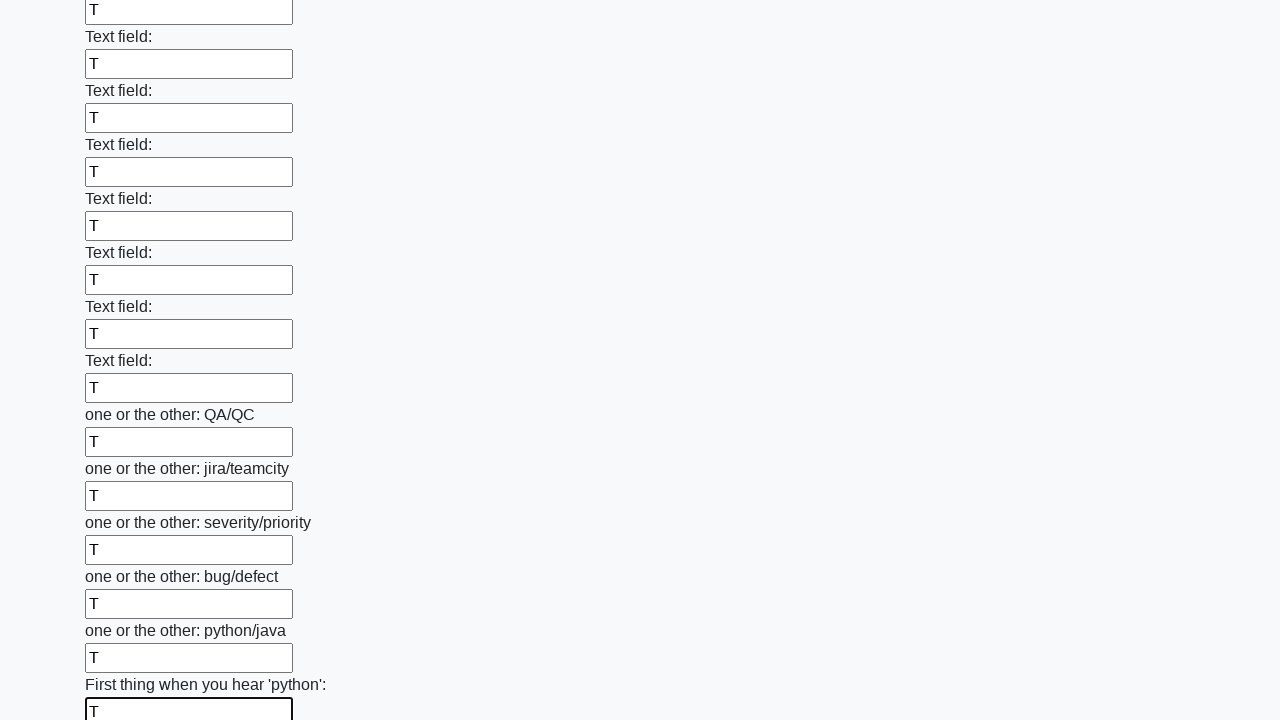

Filled input field with text 'Т' on input >> nth=93
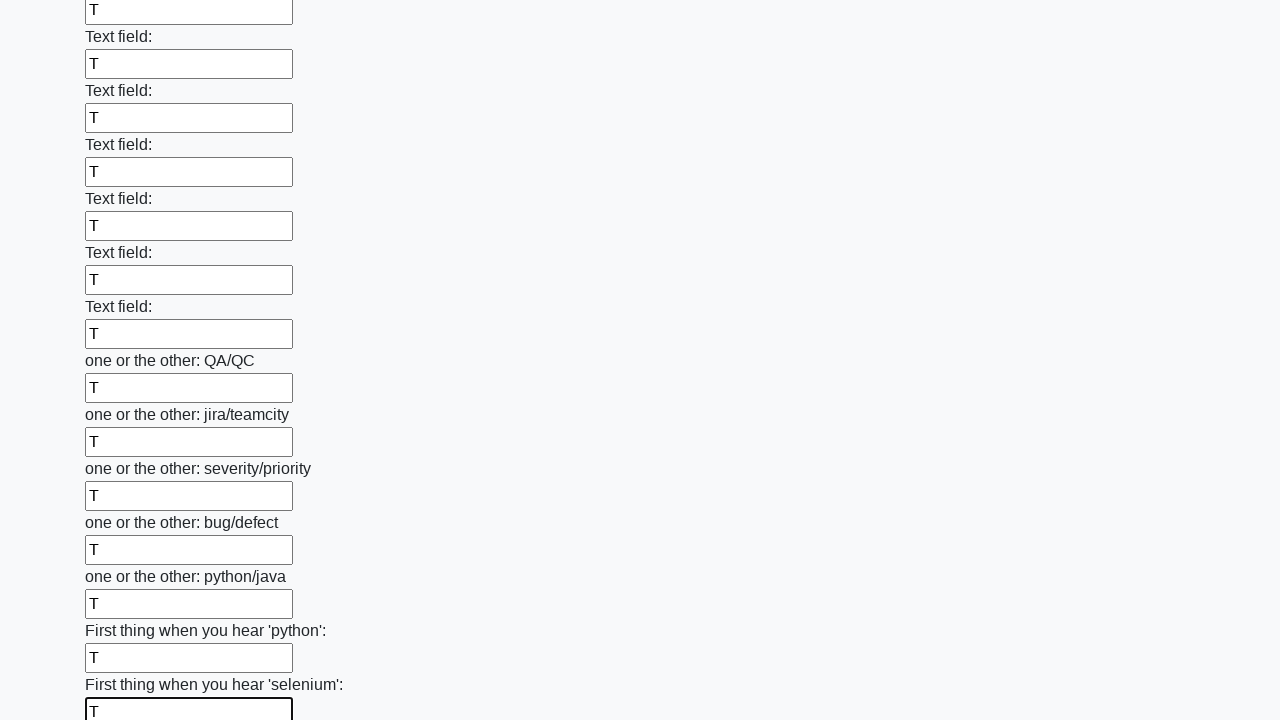

Filled input field with text 'Т' on input >> nth=94
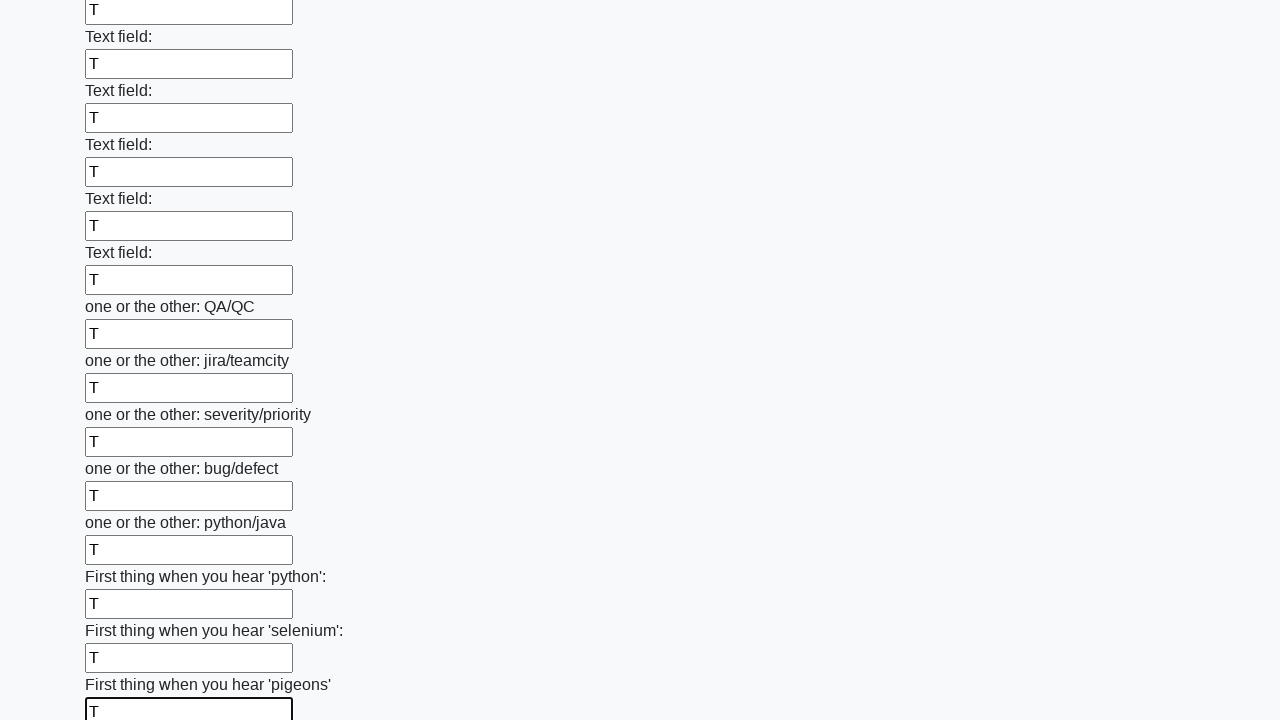

Filled input field with text 'Т' on input >> nth=95
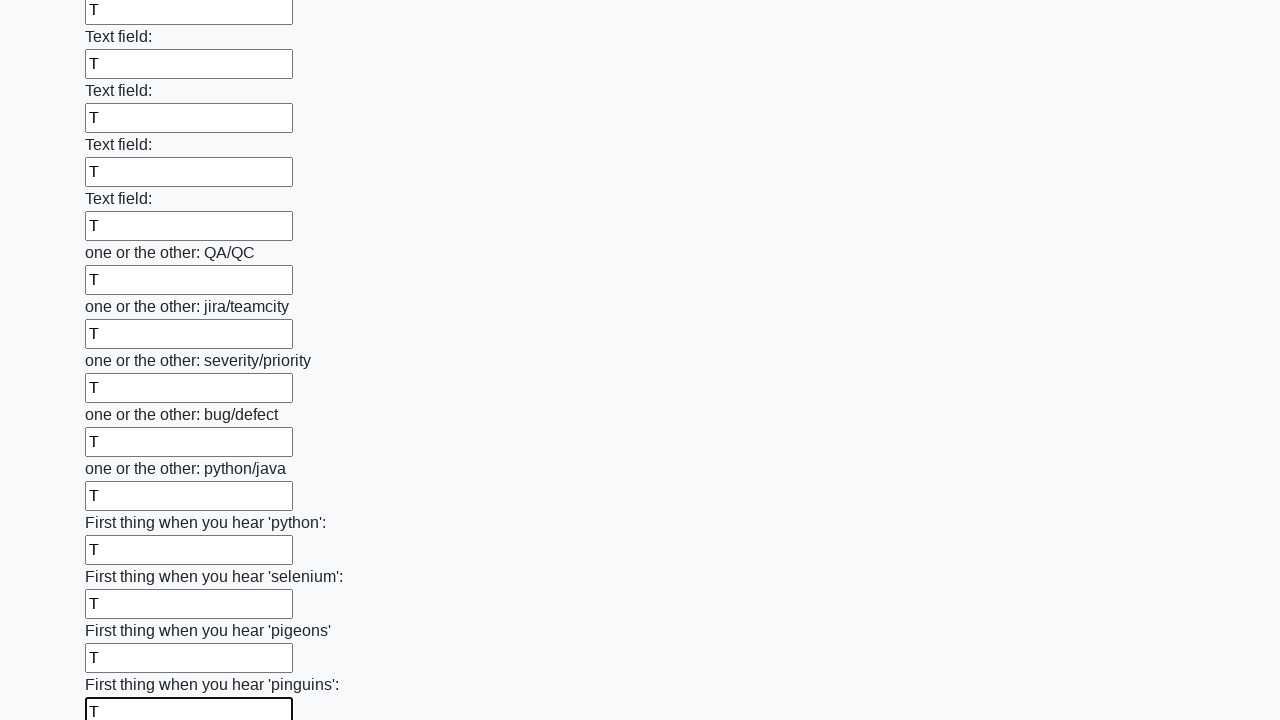

Filled input field with text 'Т' on input >> nth=96
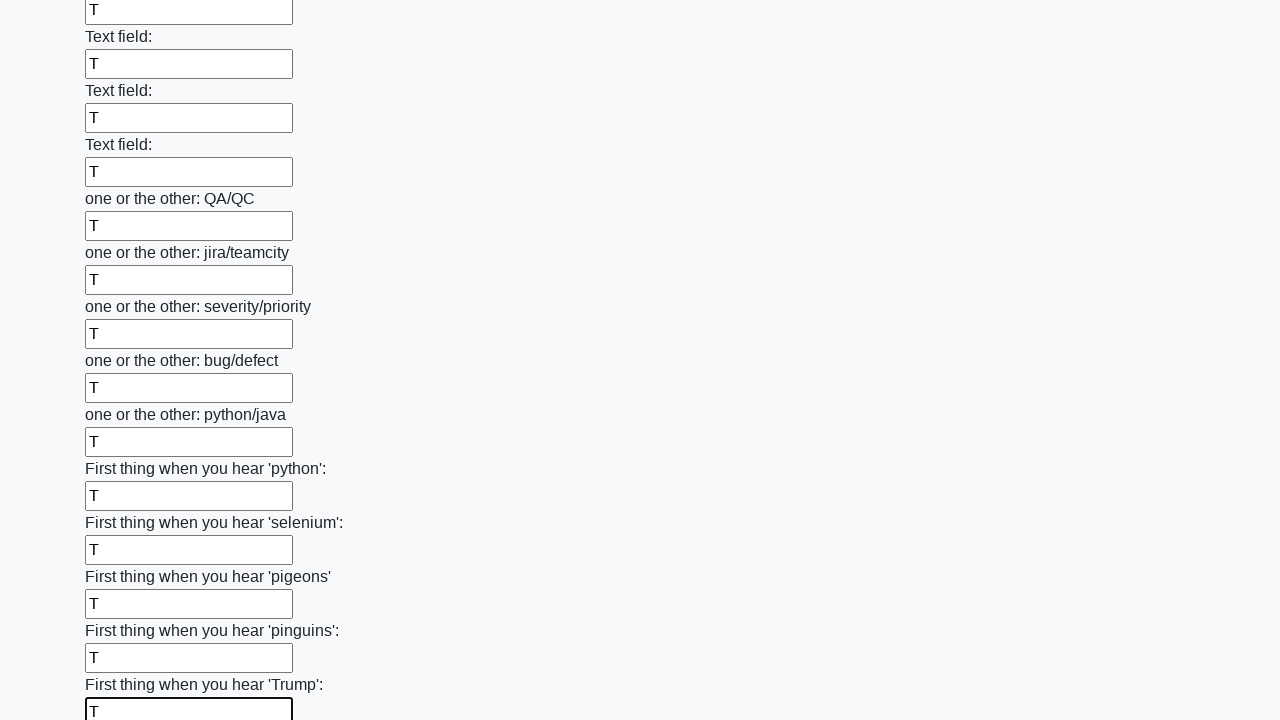

Filled input field with text 'Т' on input >> nth=97
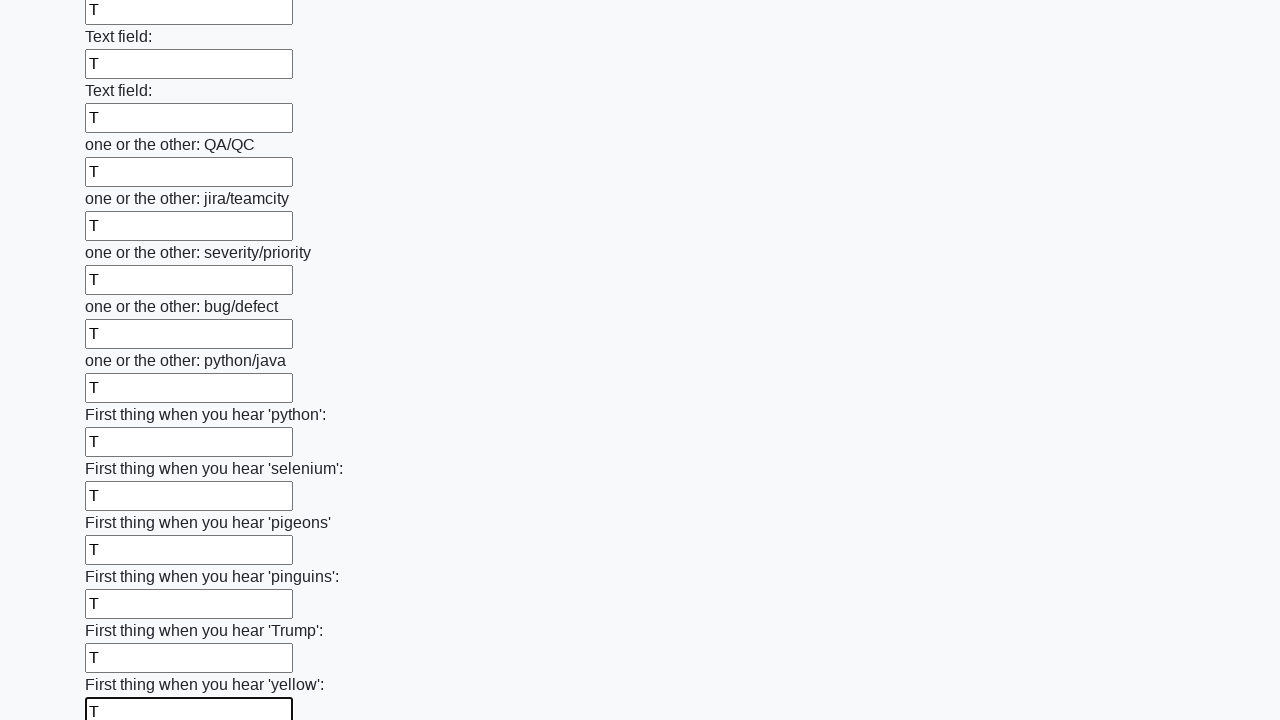

Filled input field with text 'Т' on input >> nth=98
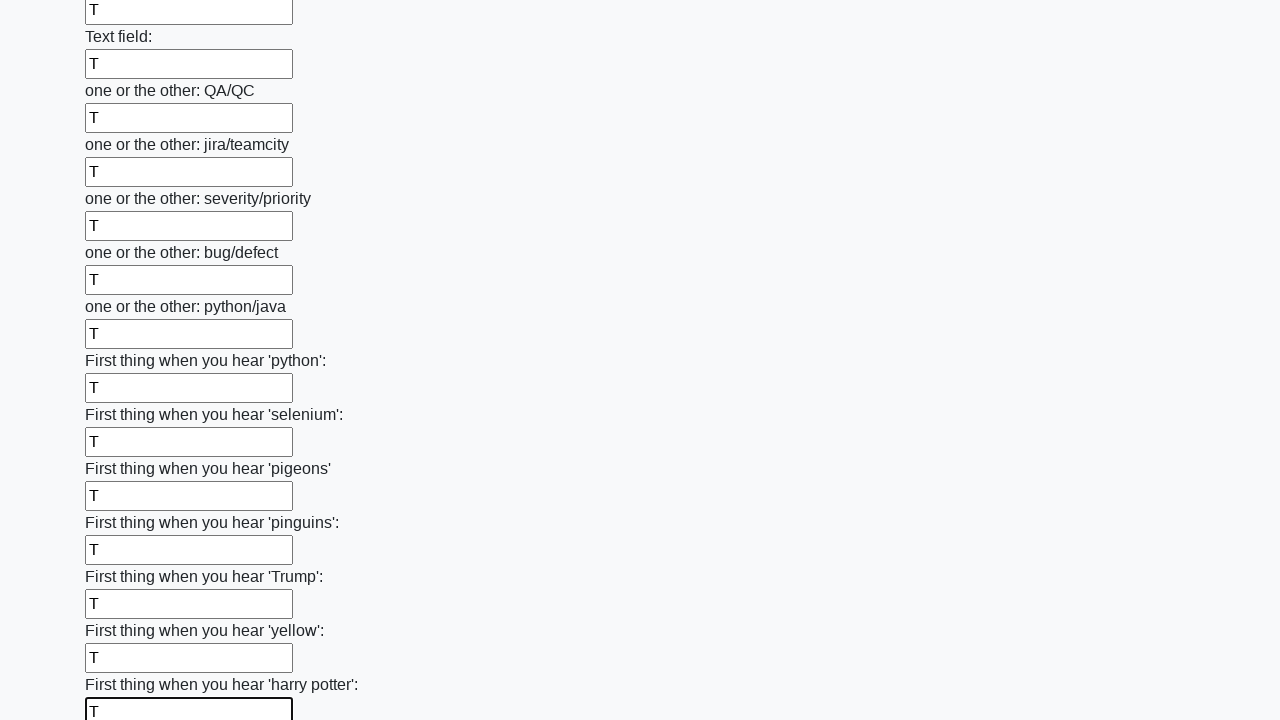

Filled input field with text 'Т' on input >> nth=99
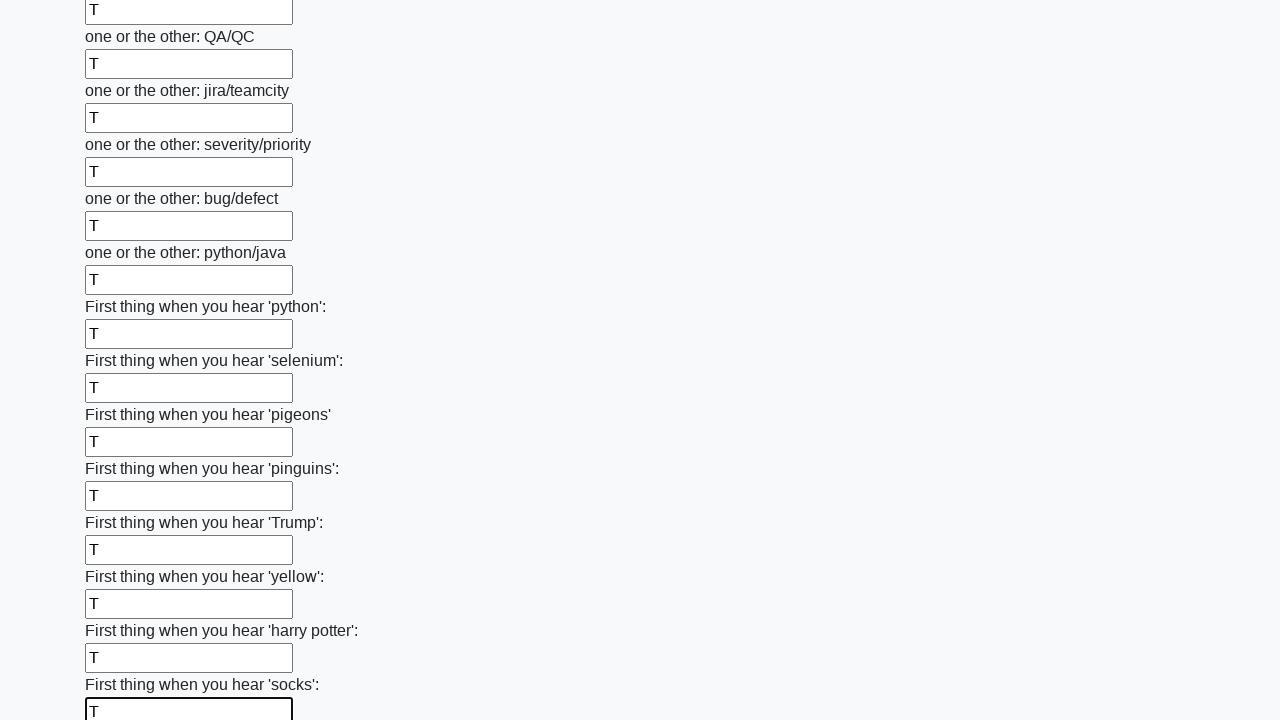

Clicked the submit button at (123, 611) on button.btn
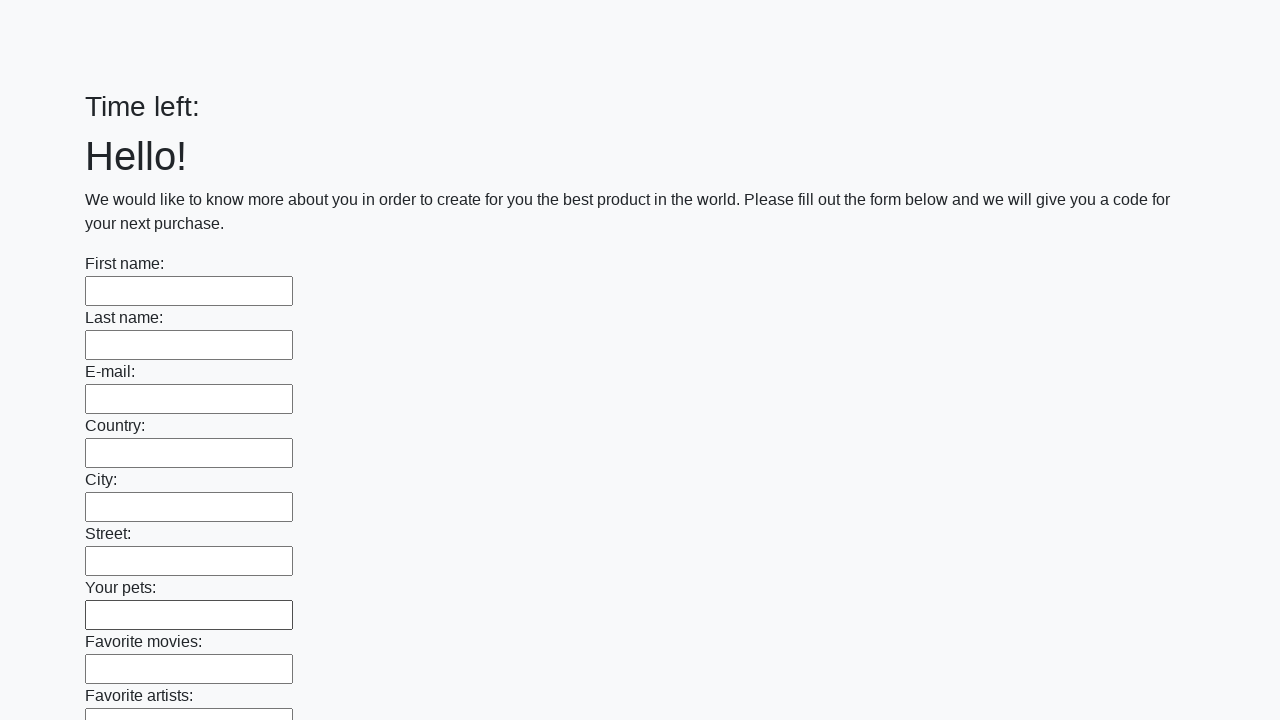

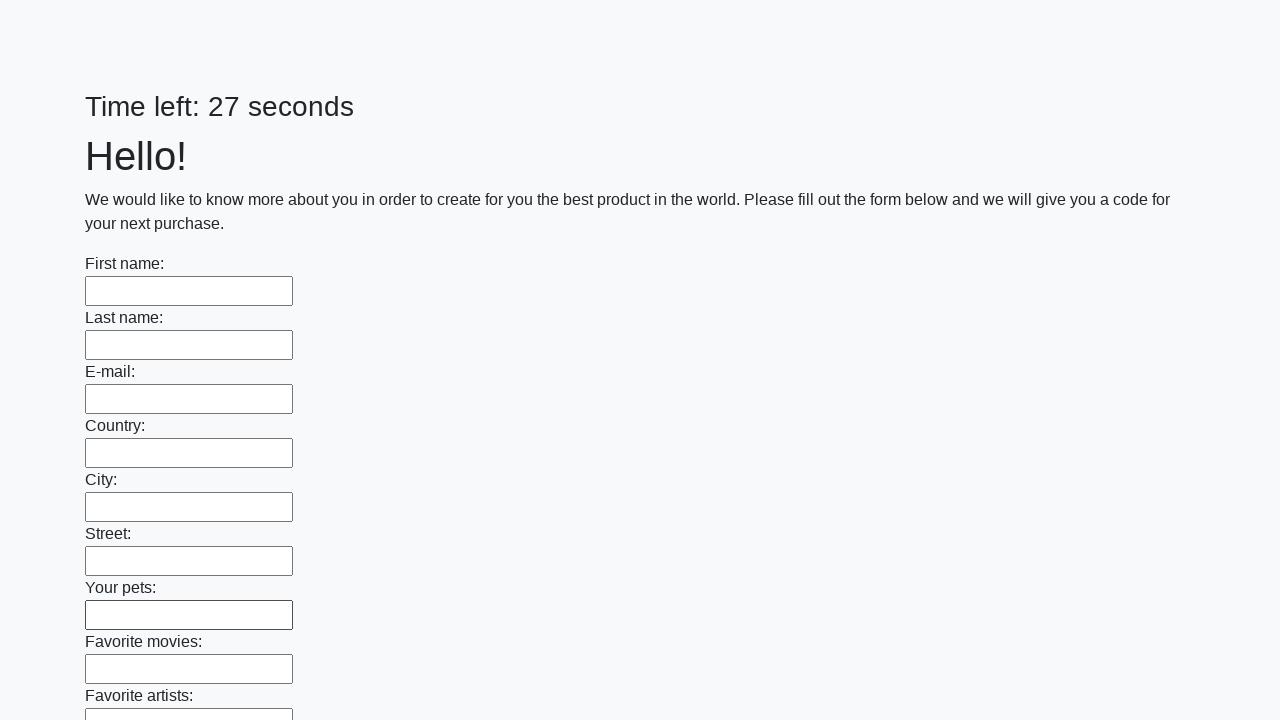